Fills out all text fields in a large form and submits it by clicking the submit button

Starting URL: http://suninjuly.github.io/huge_form.html

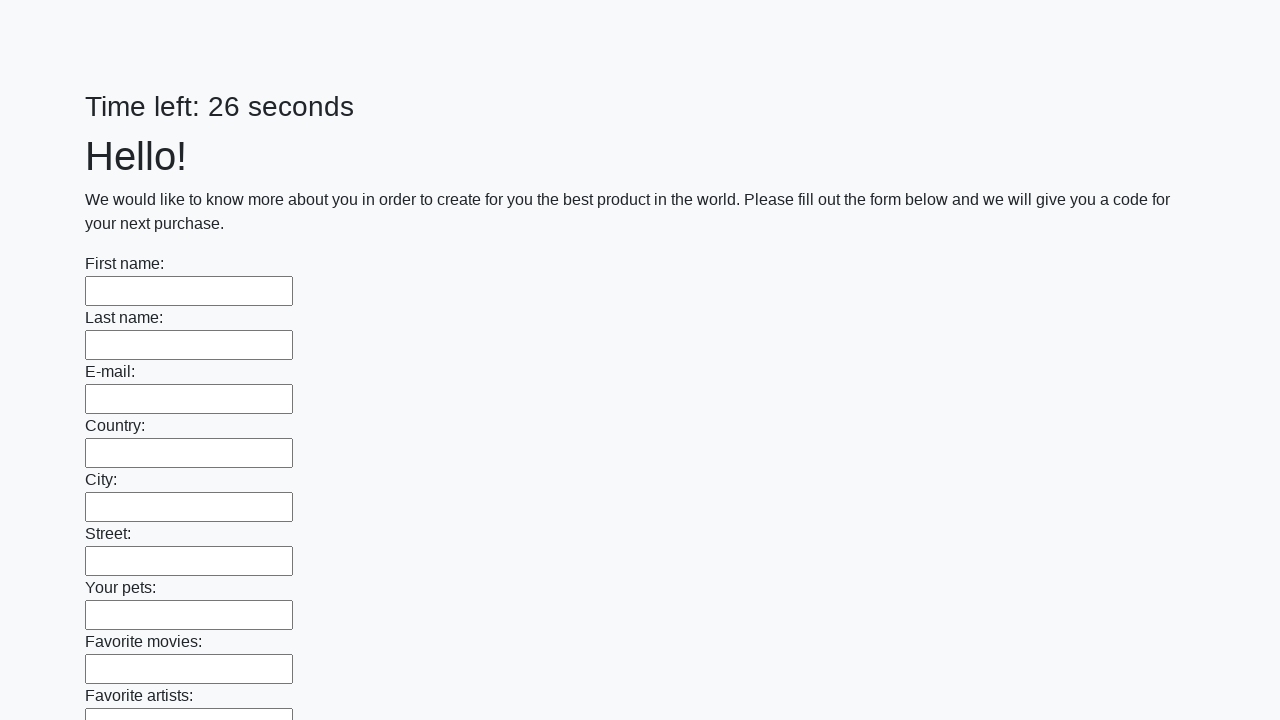

Located all text input fields on the form
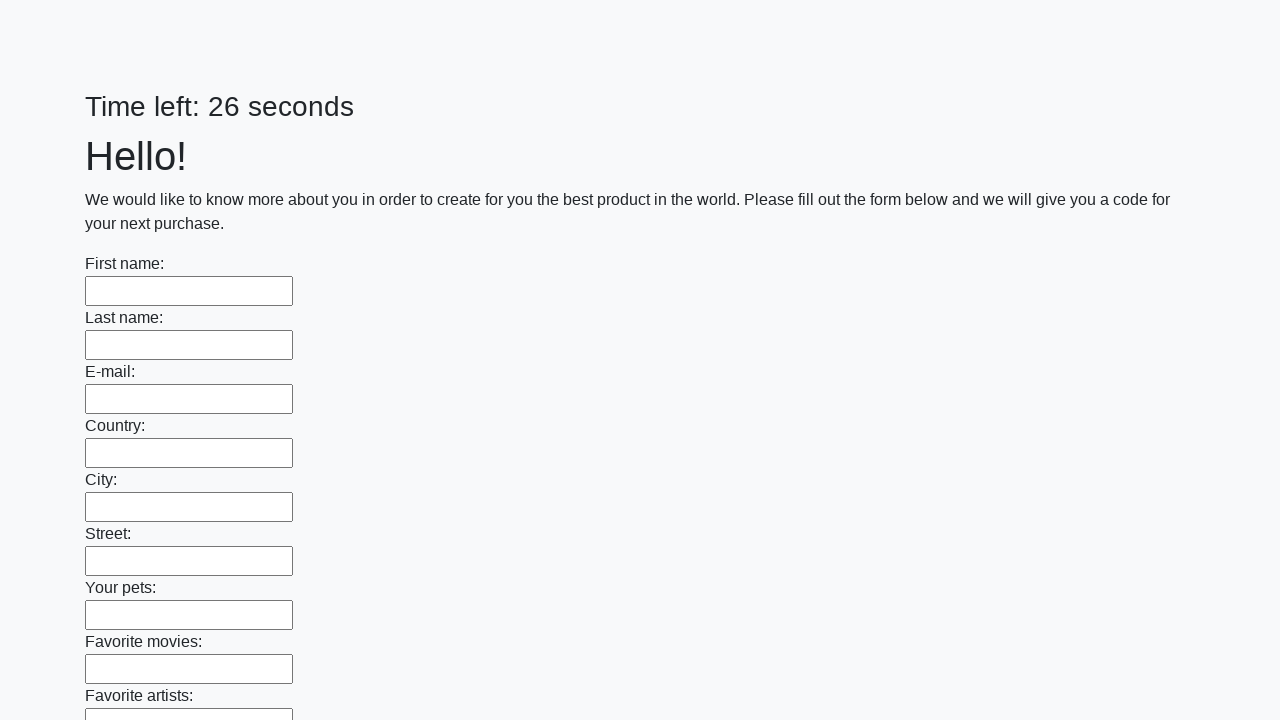

Filled a text field with 'My answer' on [type="text"] >> nth=0
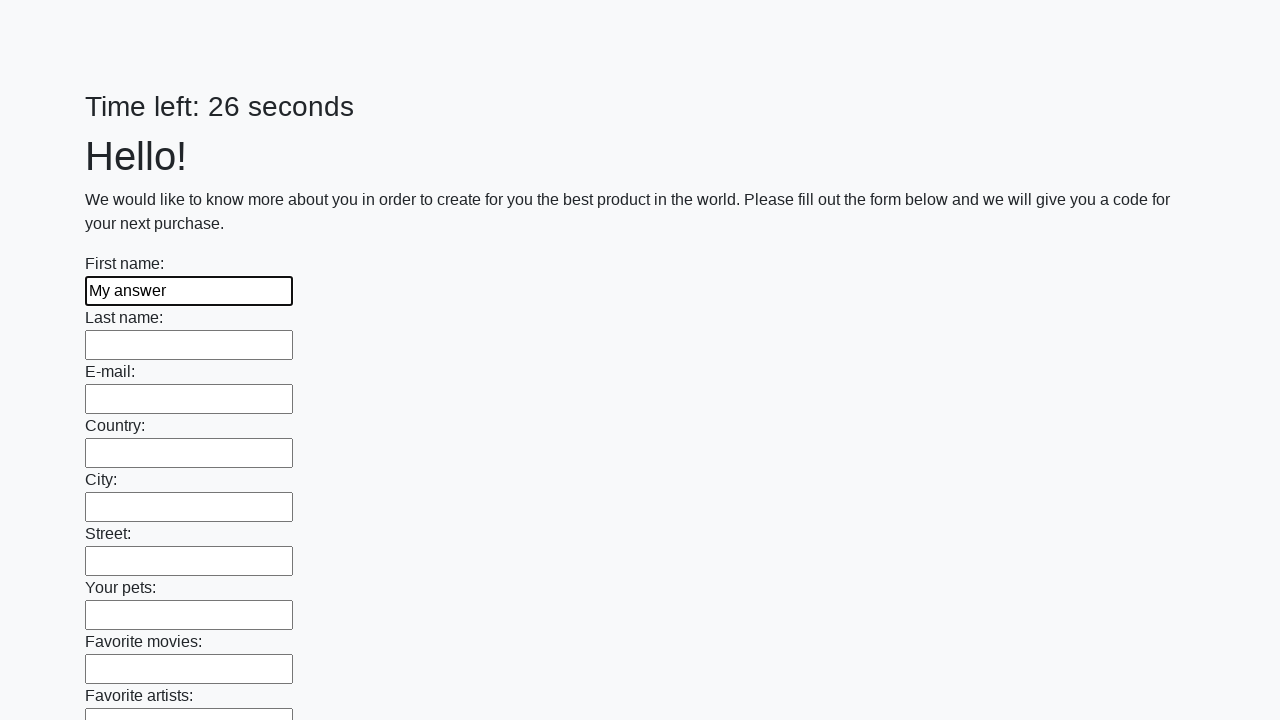

Filled a text field with 'My answer' on [type="text"] >> nth=1
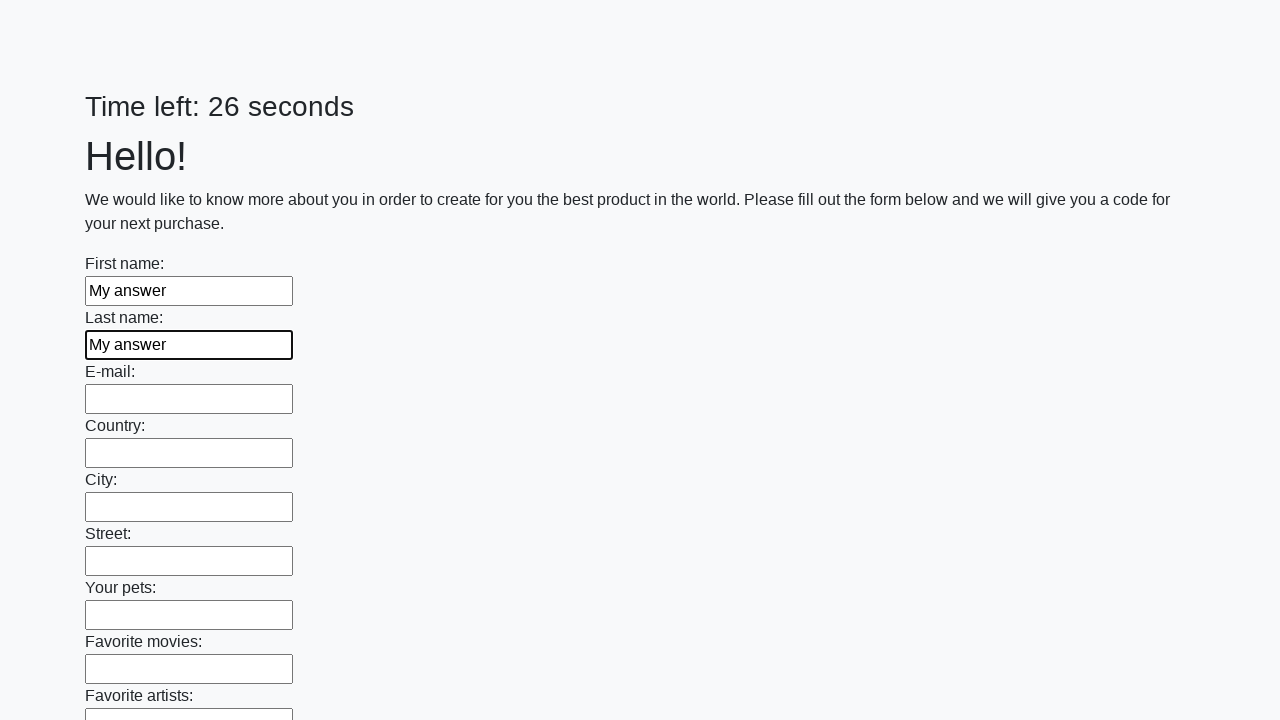

Filled a text field with 'My answer' on [type="text"] >> nth=2
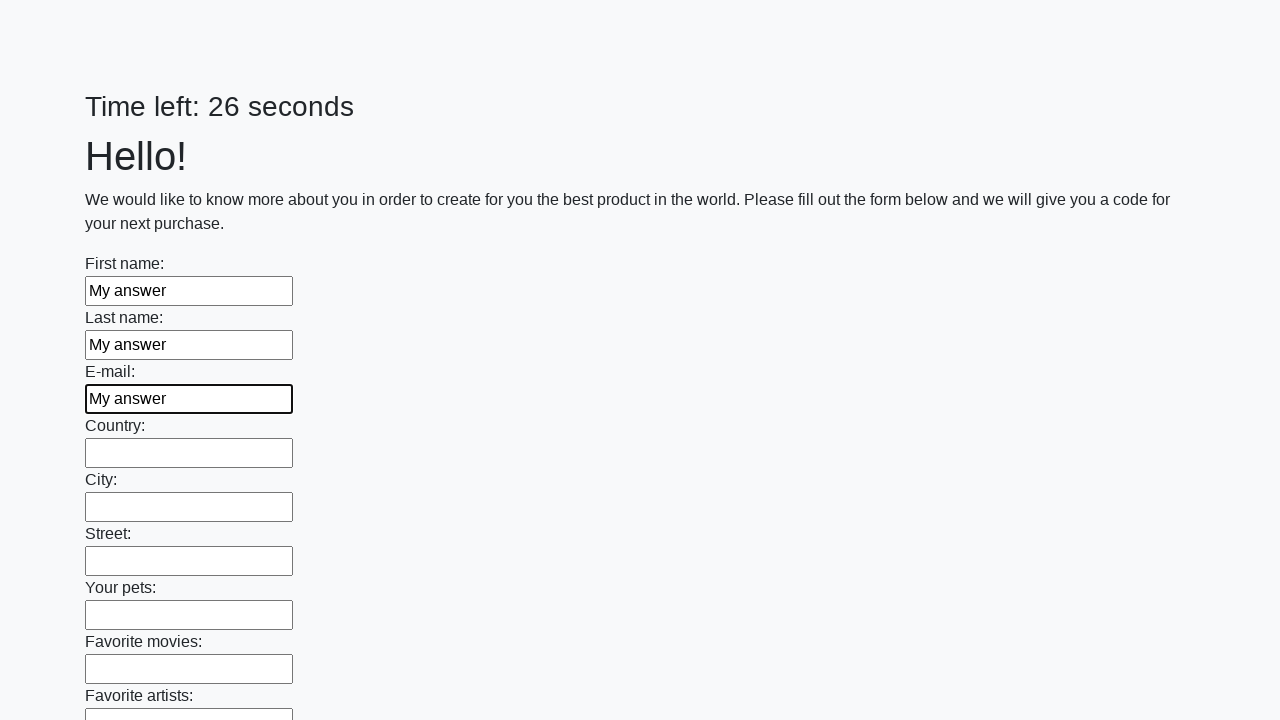

Filled a text field with 'My answer' on [type="text"] >> nth=3
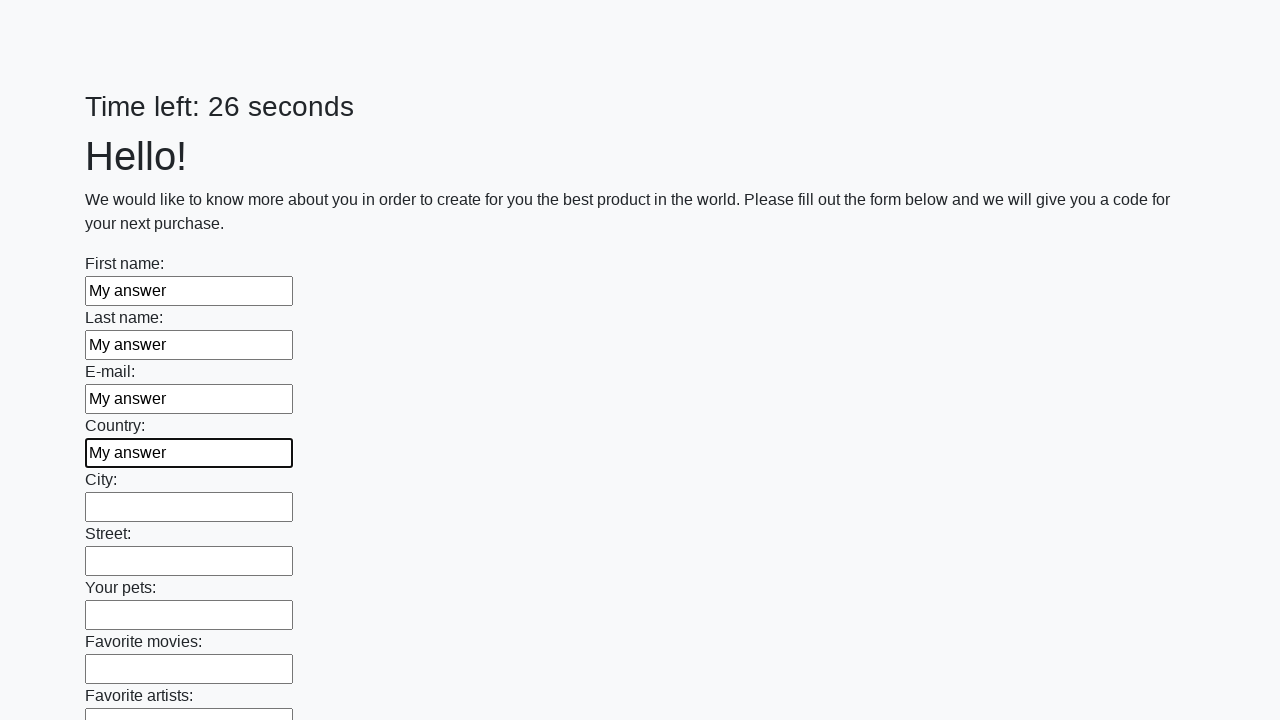

Filled a text field with 'My answer' on [type="text"] >> nth=4
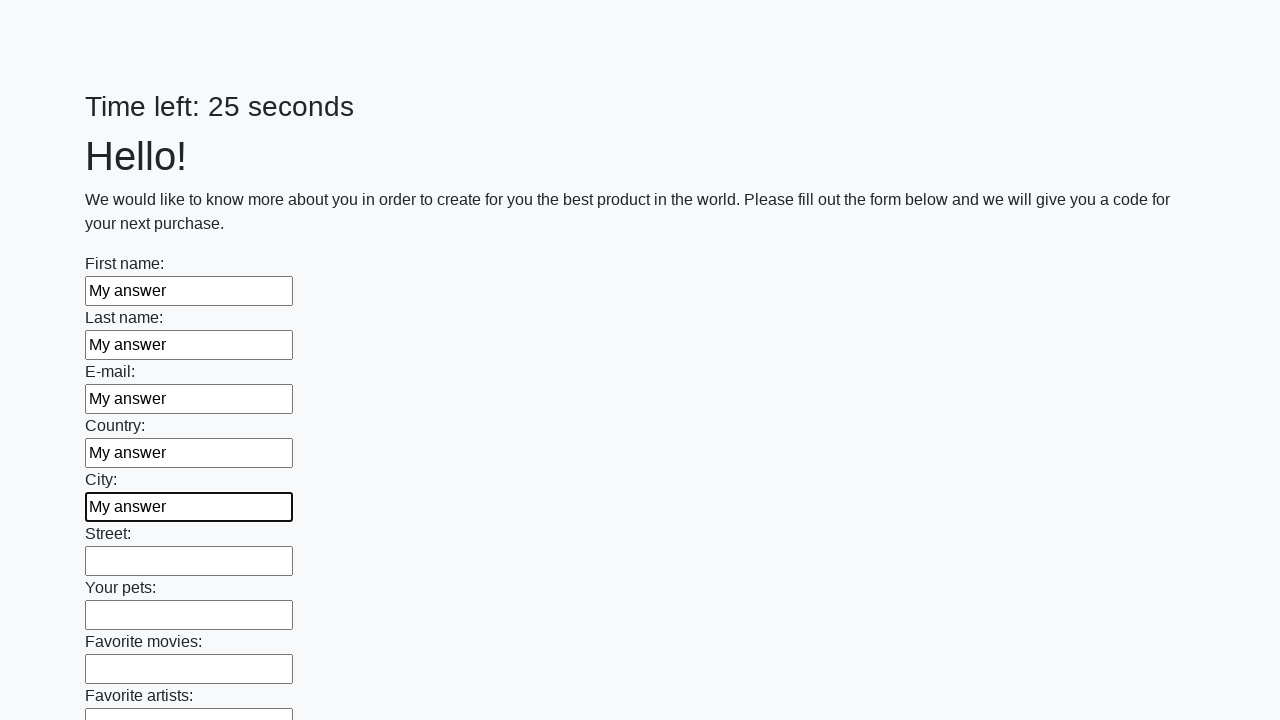

Filled a text field with 'My answer' on [type="text"] >> nth=5
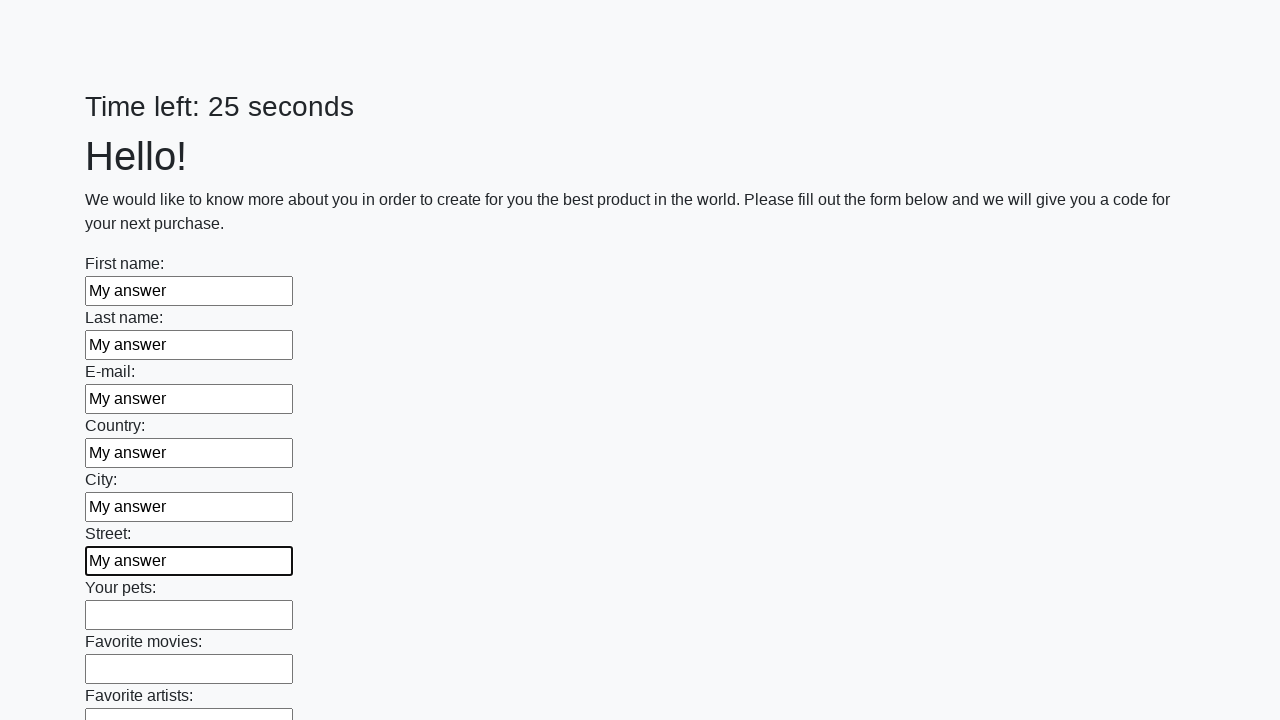

Filled a text field with 'My answer' on [type="text"] >> nth=6
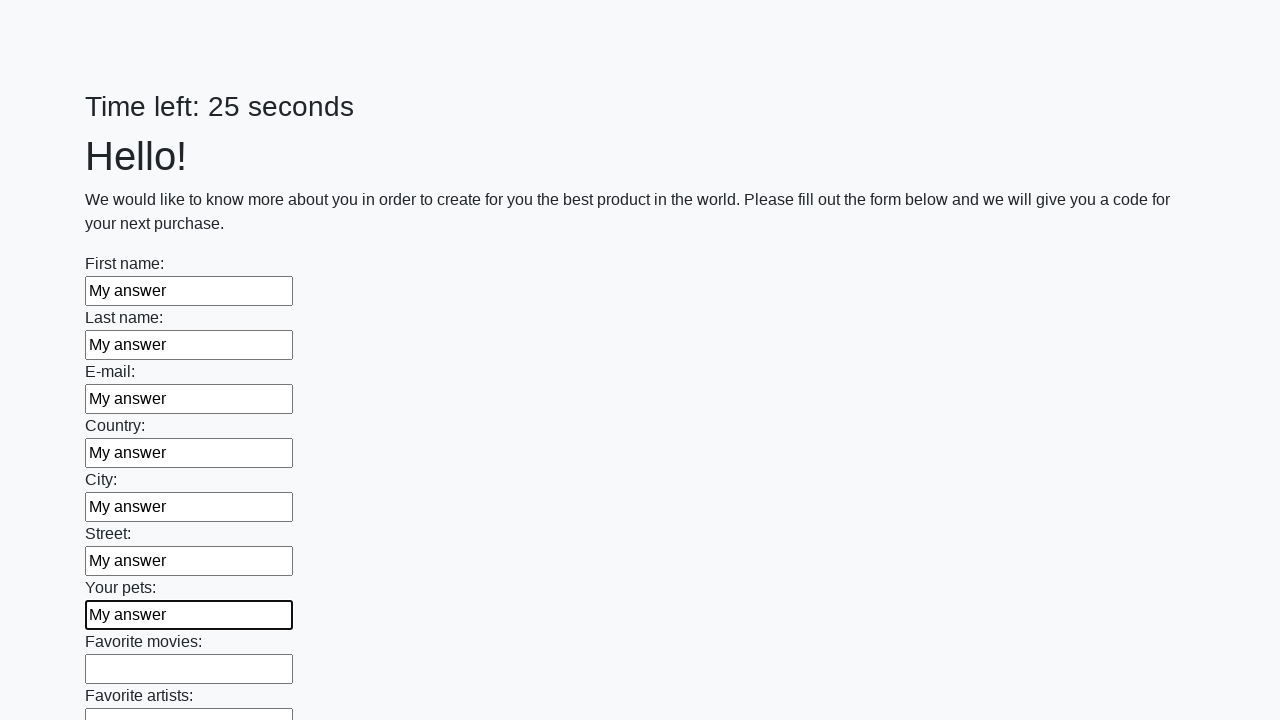

Filled a text field with 'My answer' on [type="text"] >> nth=7
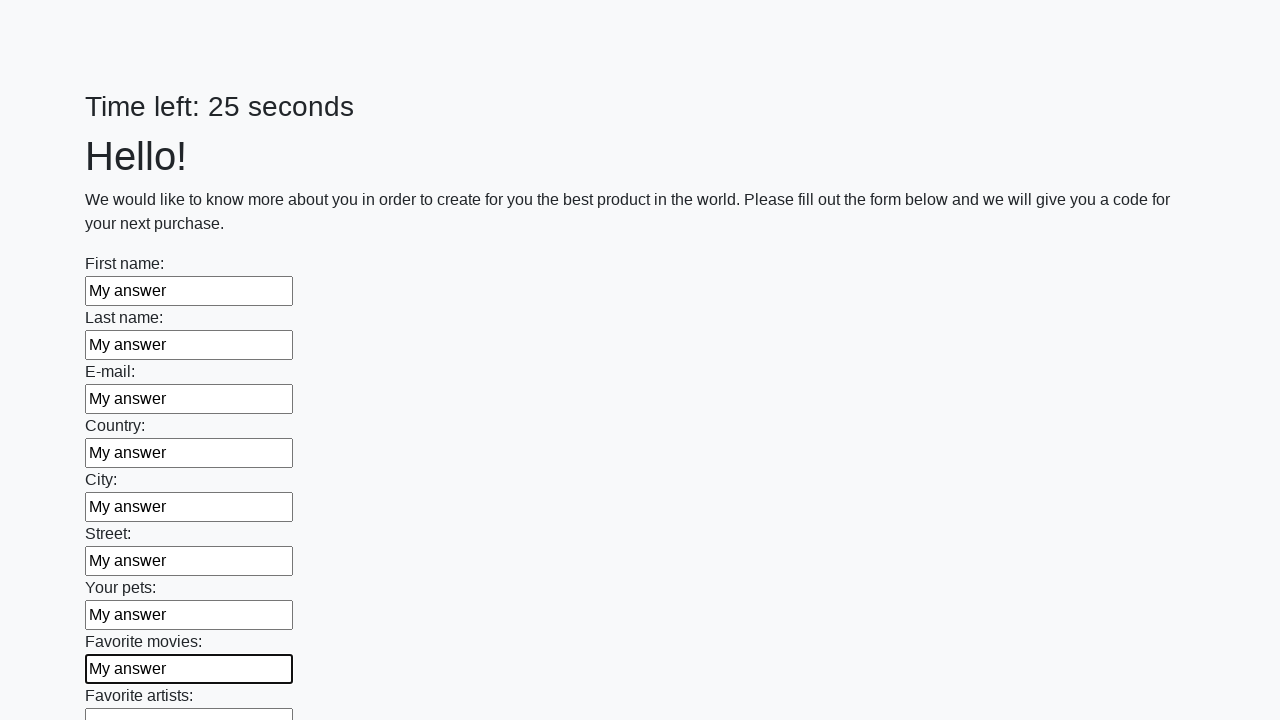

Filled a text field with 'My answer' on [type="text"] >> nth=8
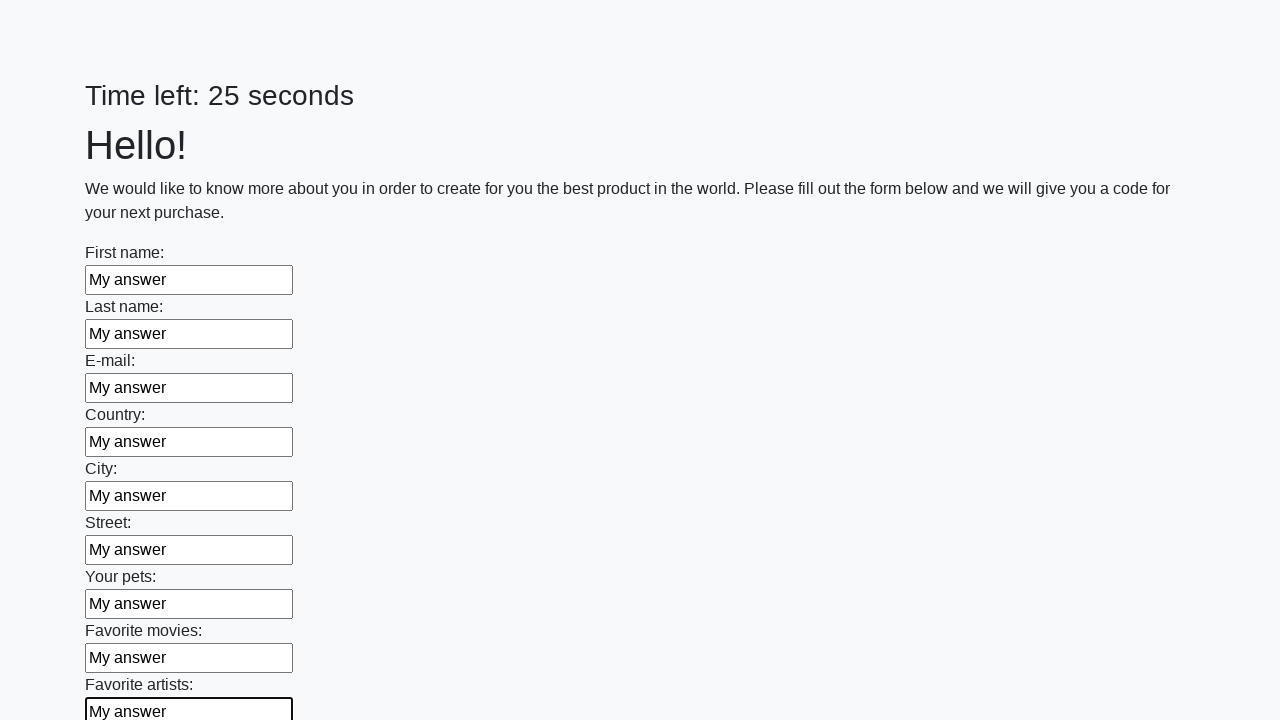

Filled a text field with 'My answer' on [type="text"] >> nth=9
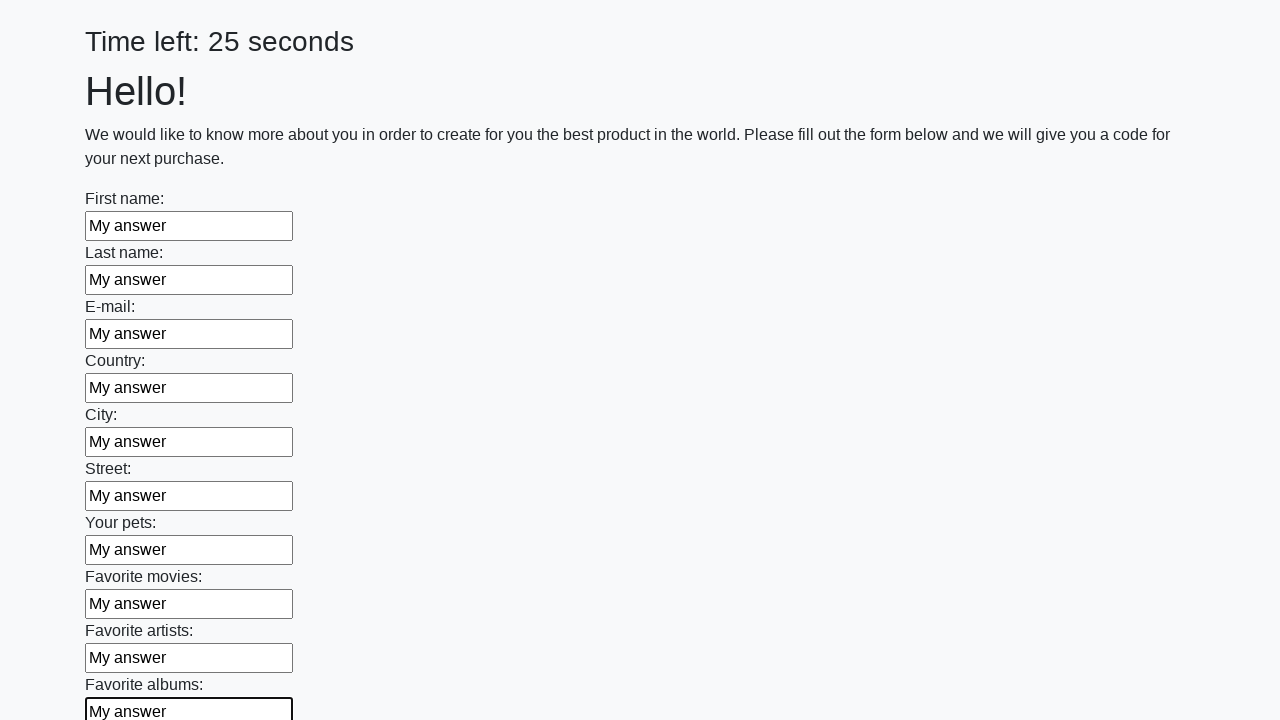

Filled a text field with 'My answer' on [type="text"] >> nth=10
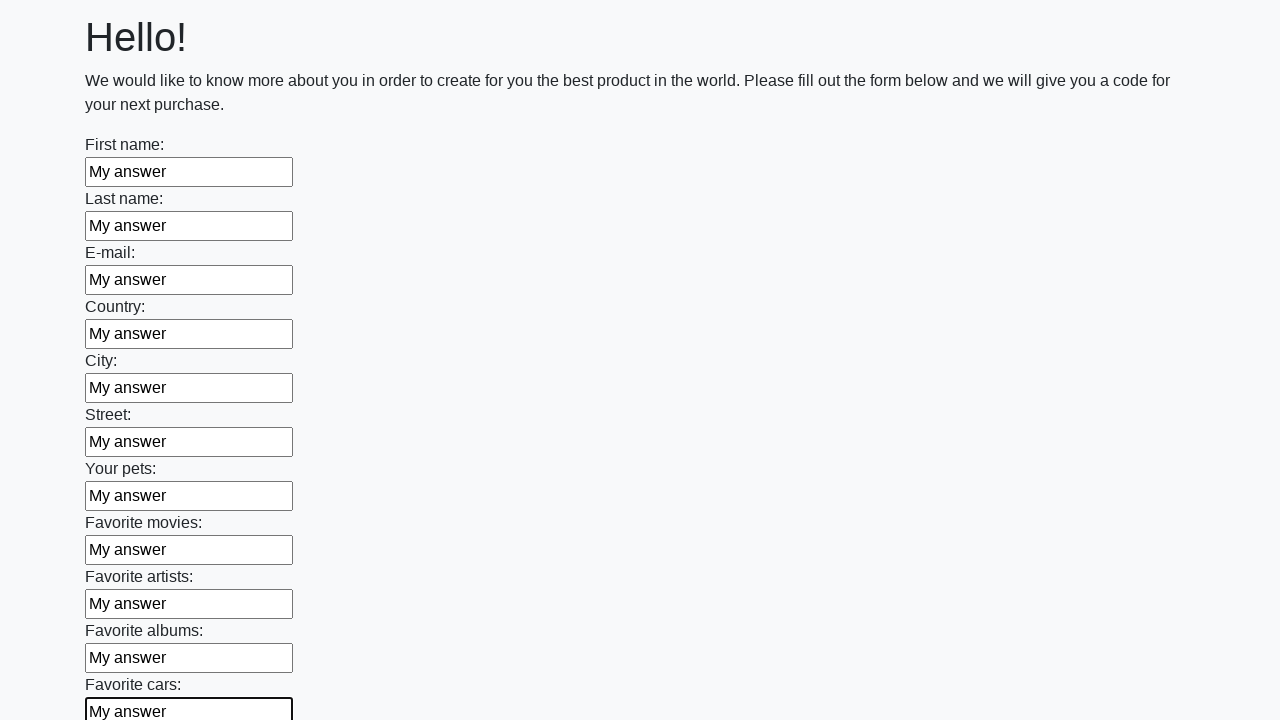

Filled a text field with 'My answer' on [type="text"] >> nth=11
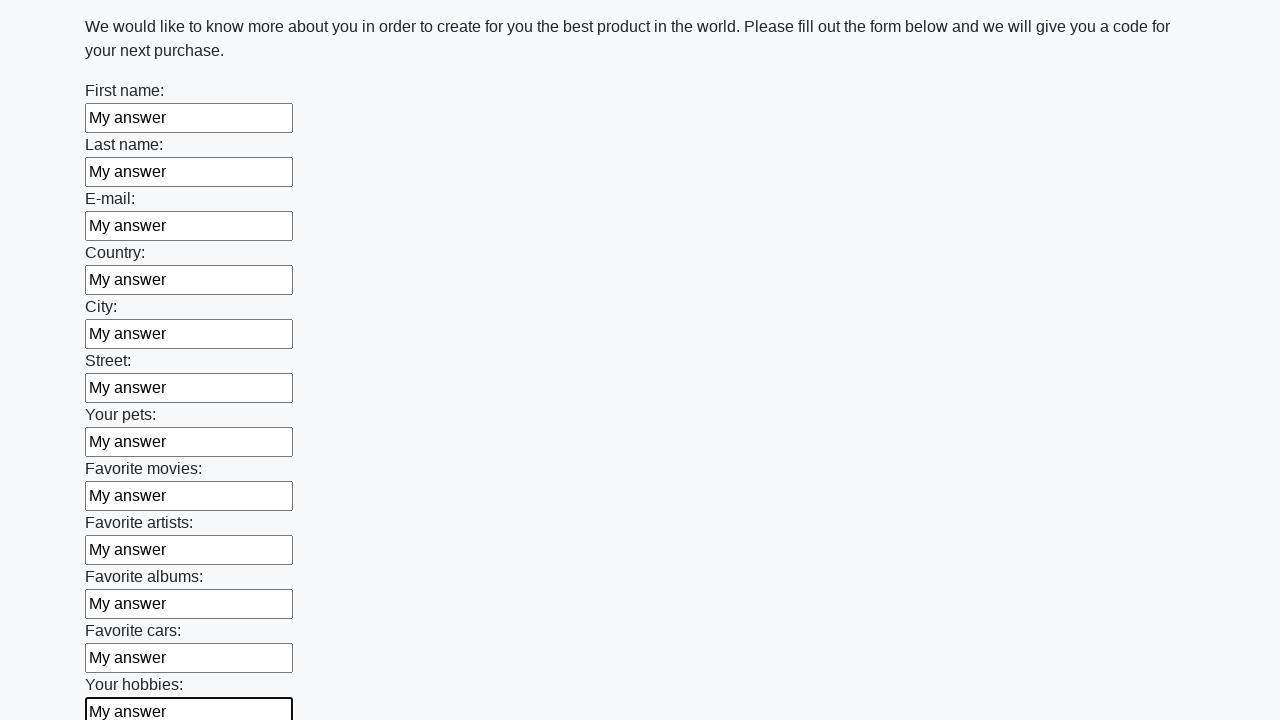

Filled a text field with 'My answer' on [type="text"] >> nth=12
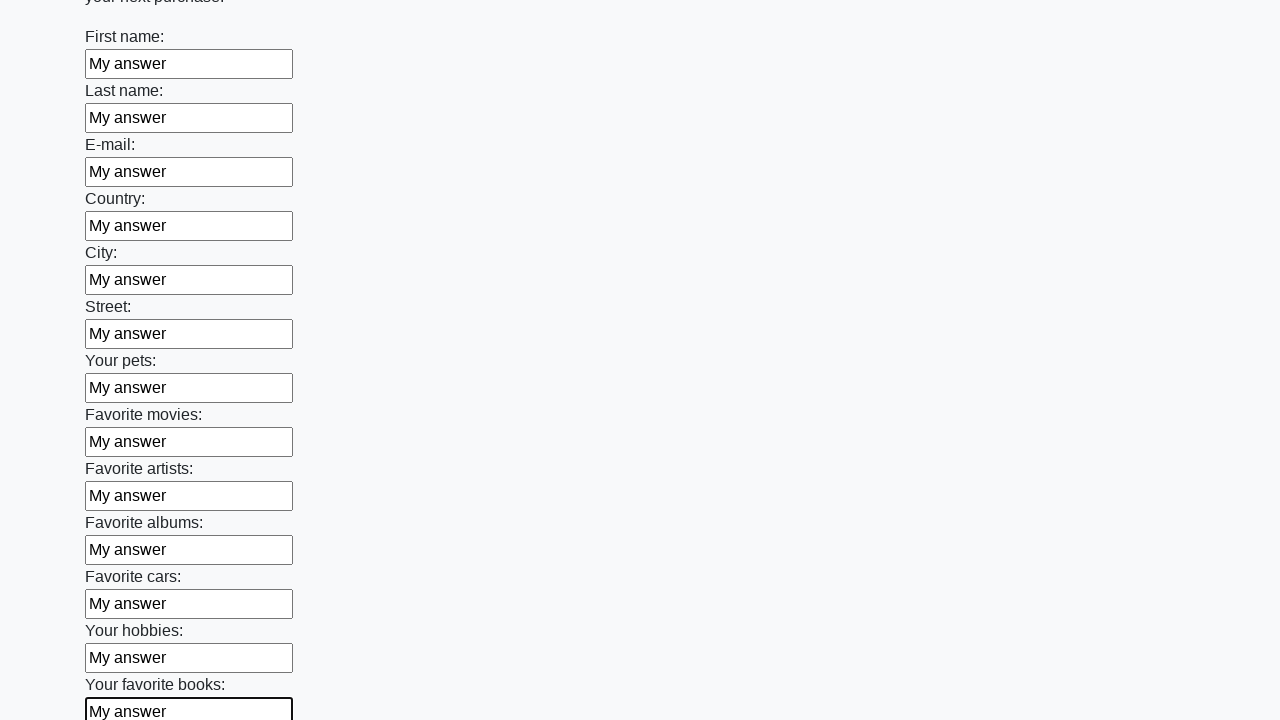

Filled a text field with 'My answer' on [type="text"] >> nth=13
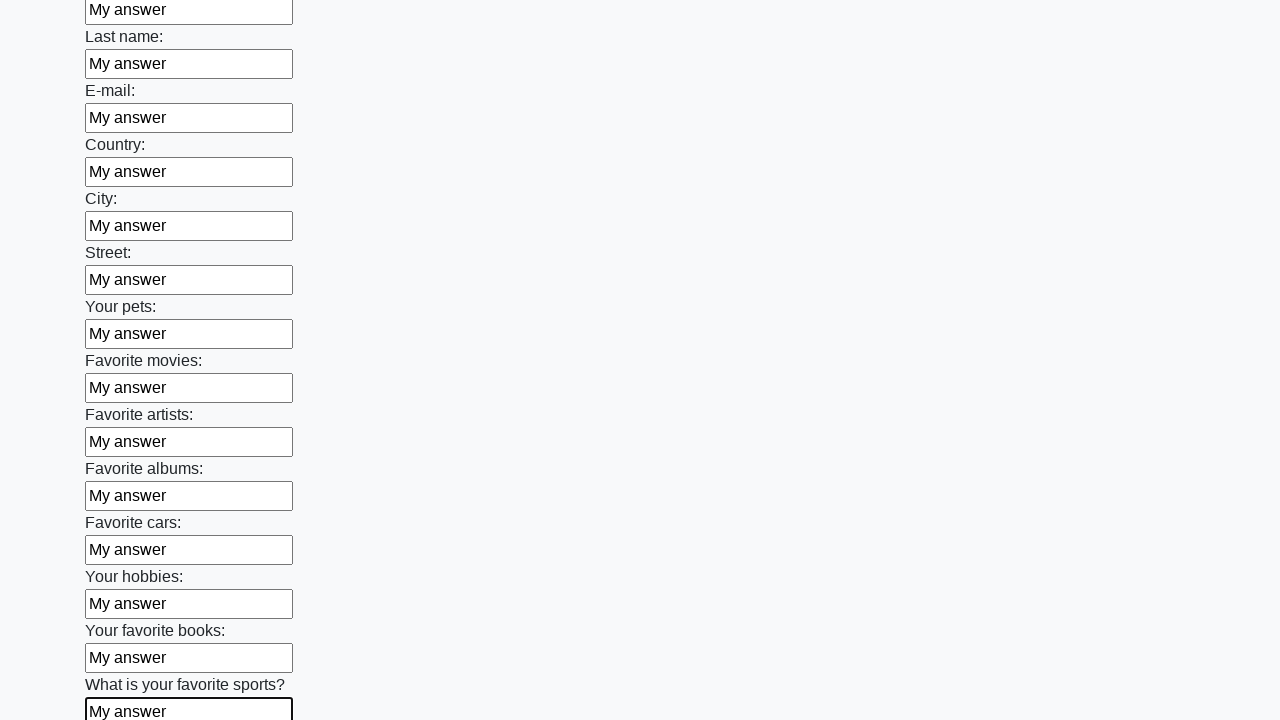

Filled a text field with 'My answer' on [type="text"] >> nth=14
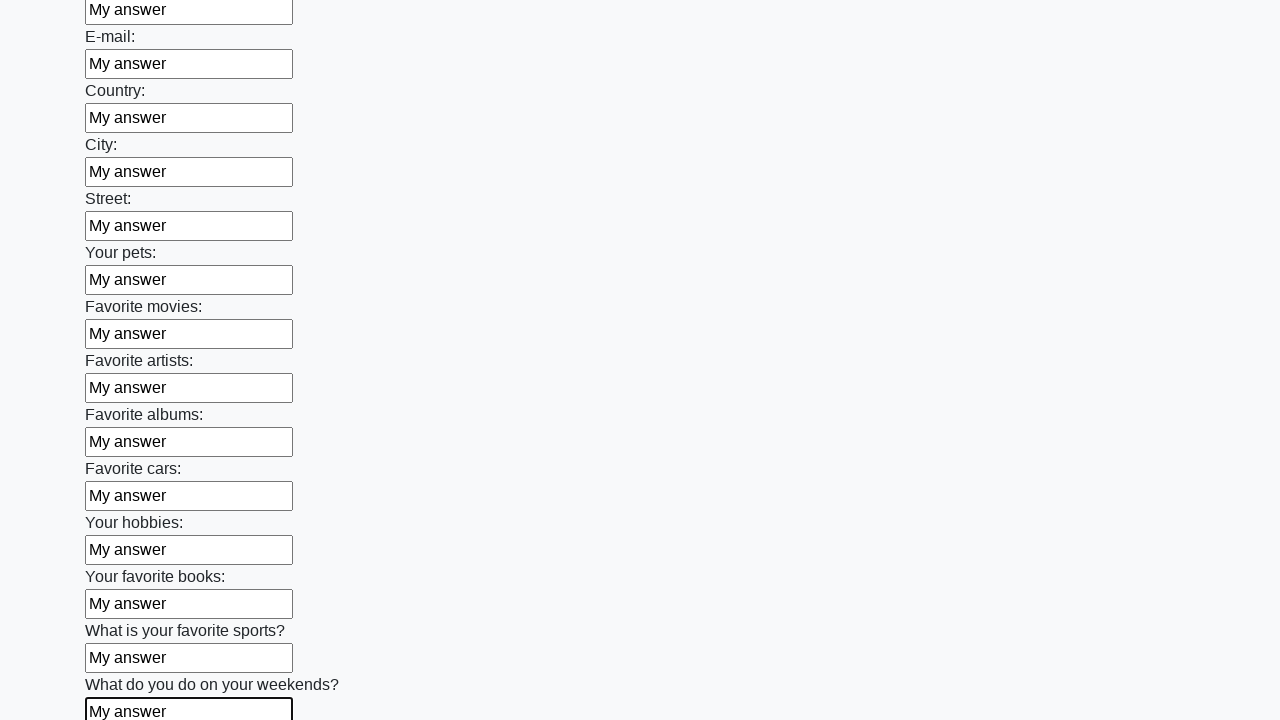

Filled a text field with 'My answer' on [type="text"] >> nth=15
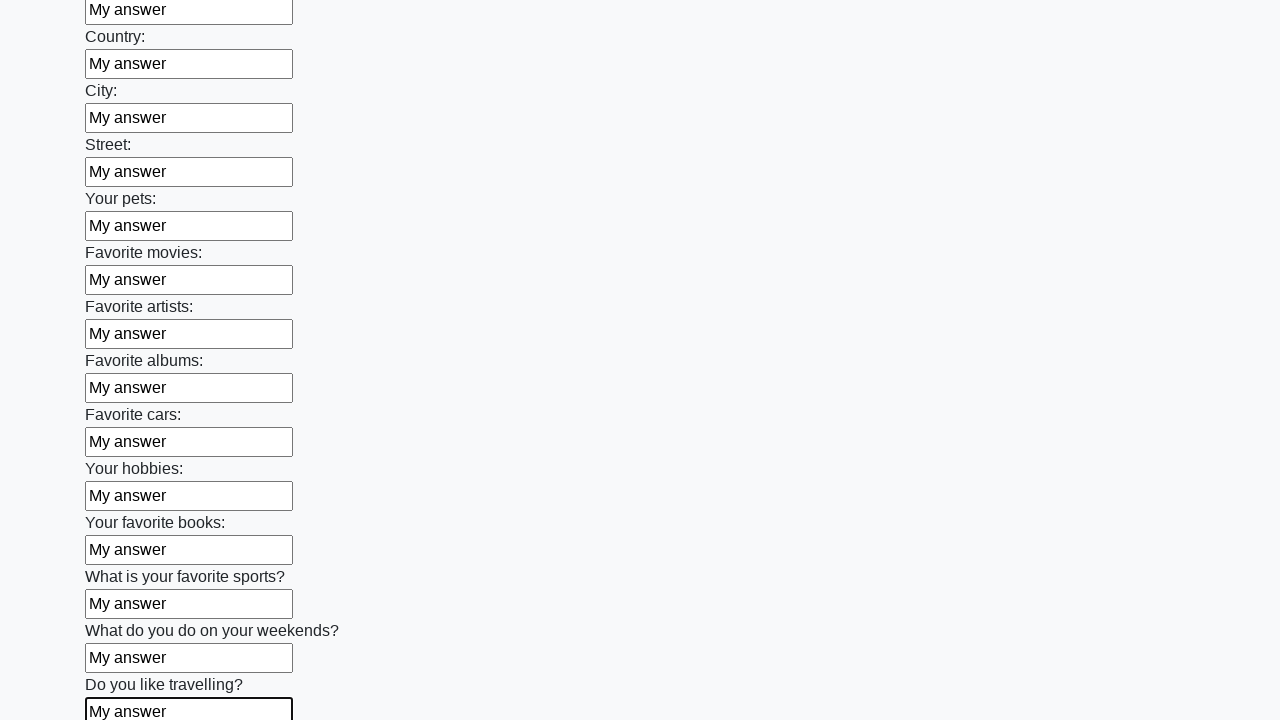

Filled a text field with 'My answer' on [type="text"] >> nth=16
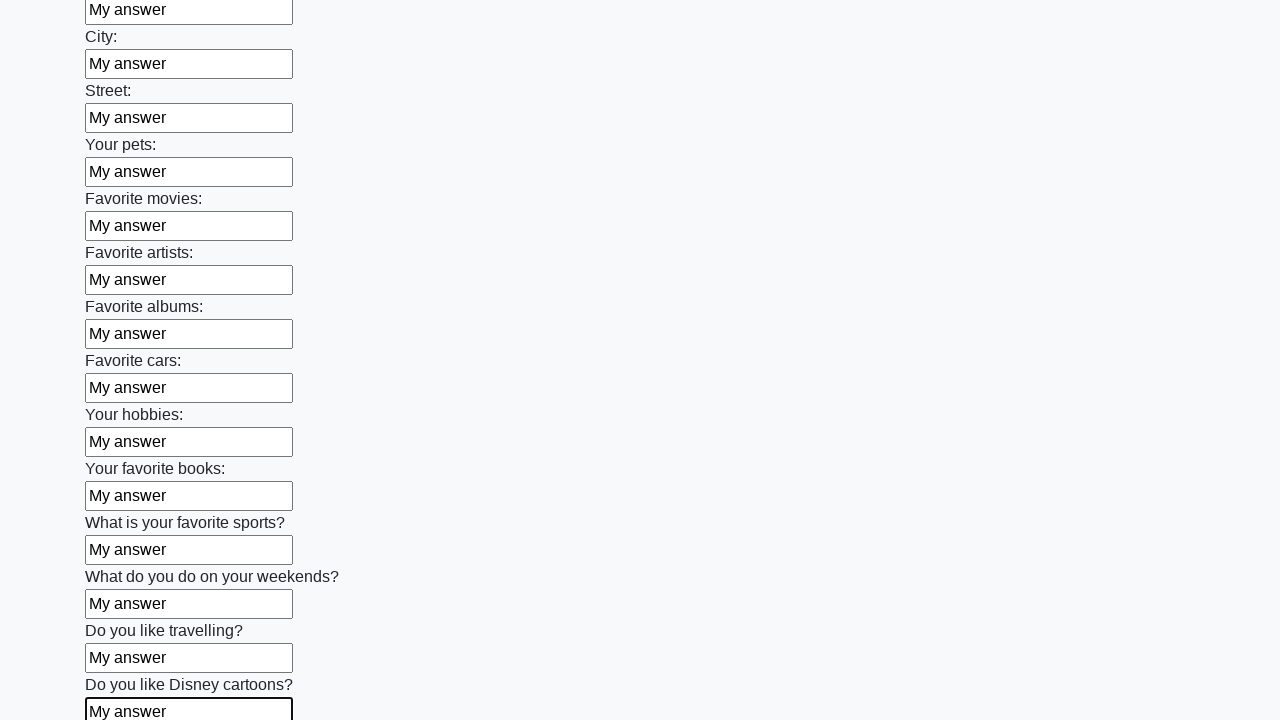

Filled a text field with 'My answer' on [type="text"] >> nth=17
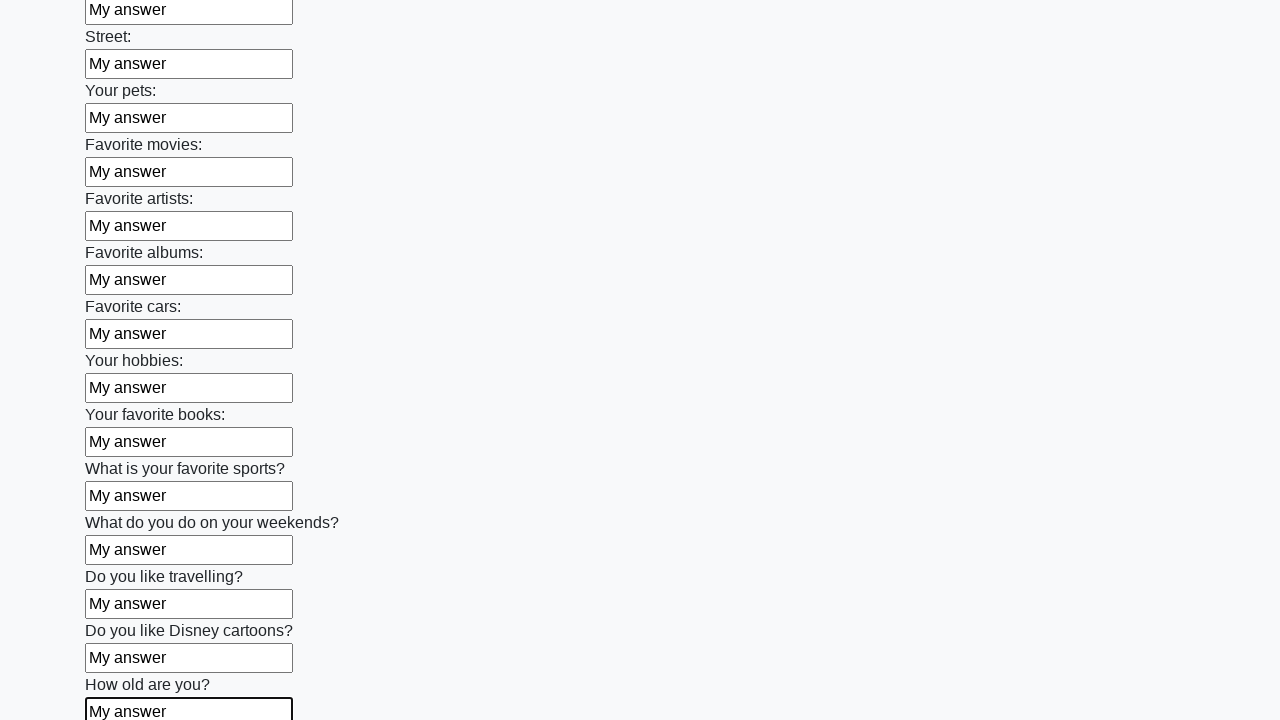

Filled a text field with 'My answer' on [type="text"] >> nth=18
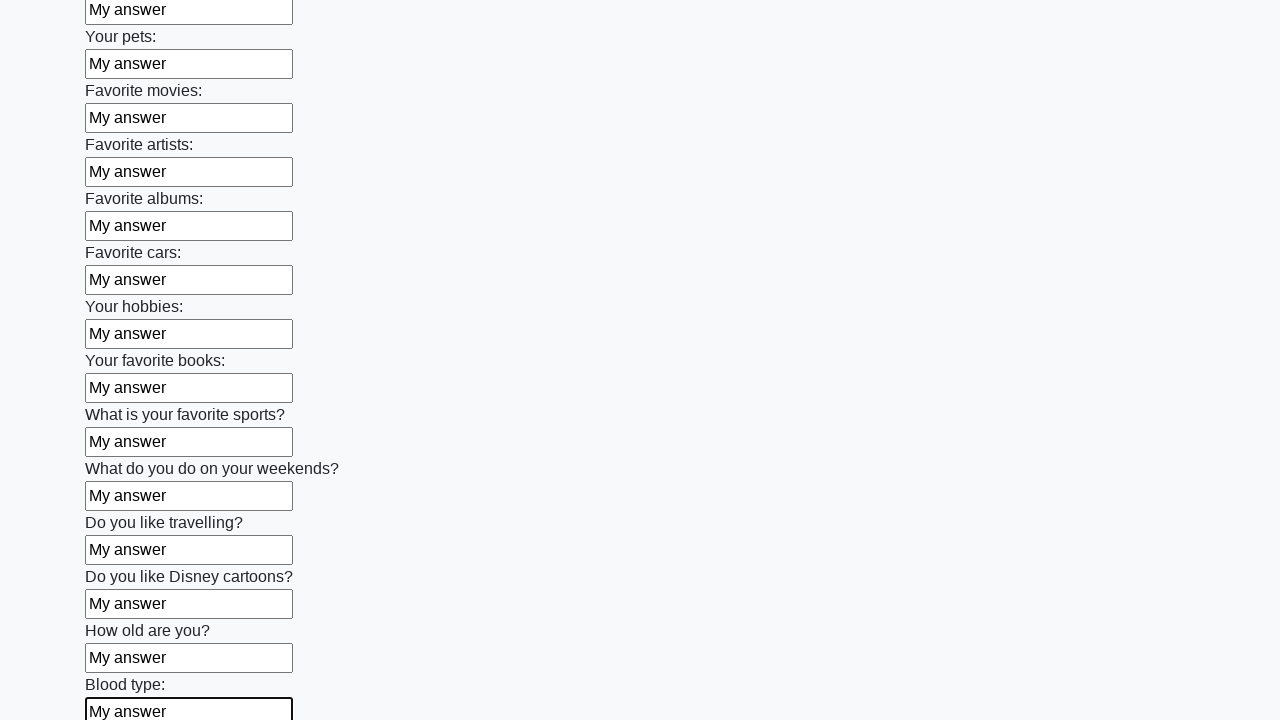

Filled a text field with 'My answer' on [type="text"] >> nth=19
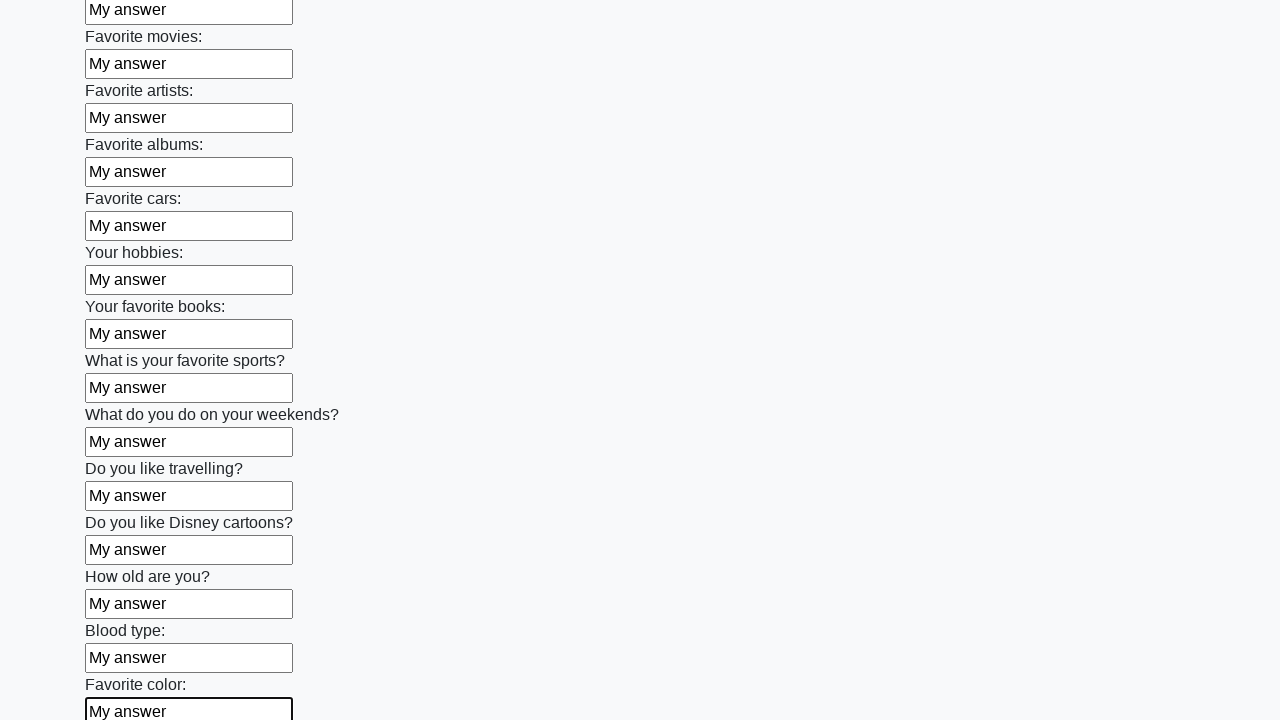

Filled a text field with 'My answer' on [type="text"] >> nth=20
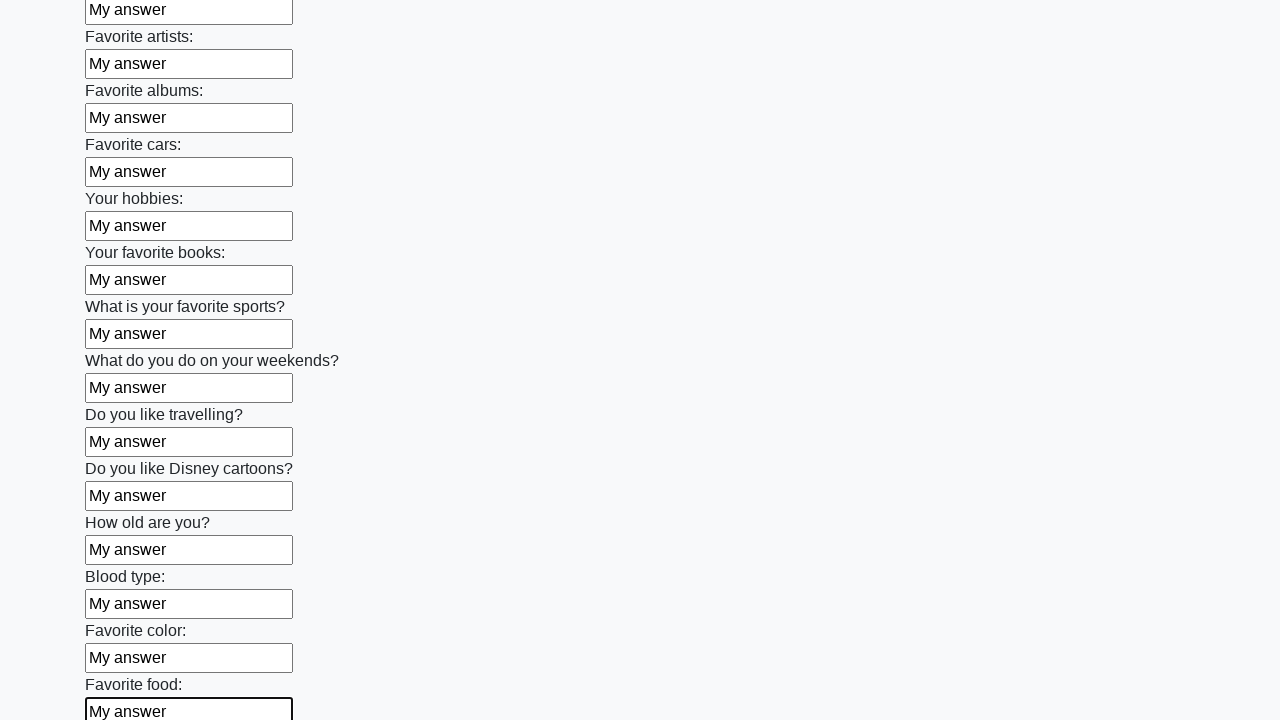

Filled a text field with 'My answer' on [type="text"] >> nth=21
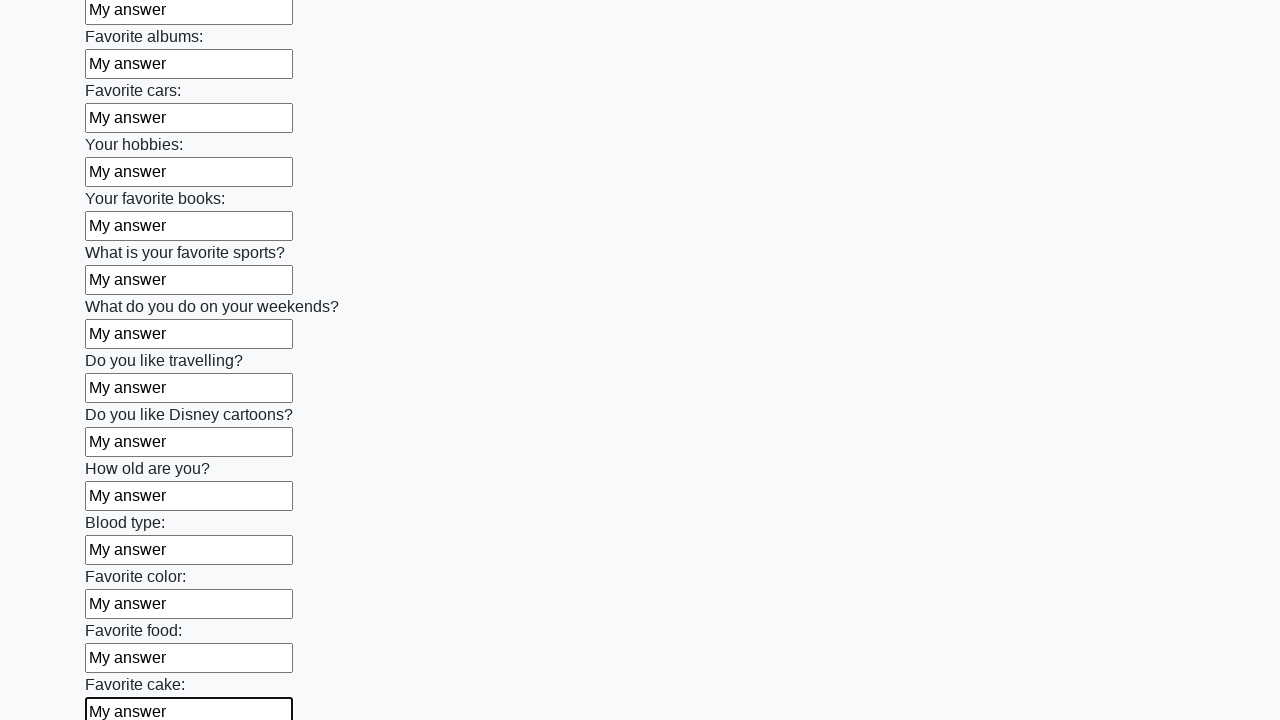

Filled a text field with 'My answer' on [type="text"] >> nth=22
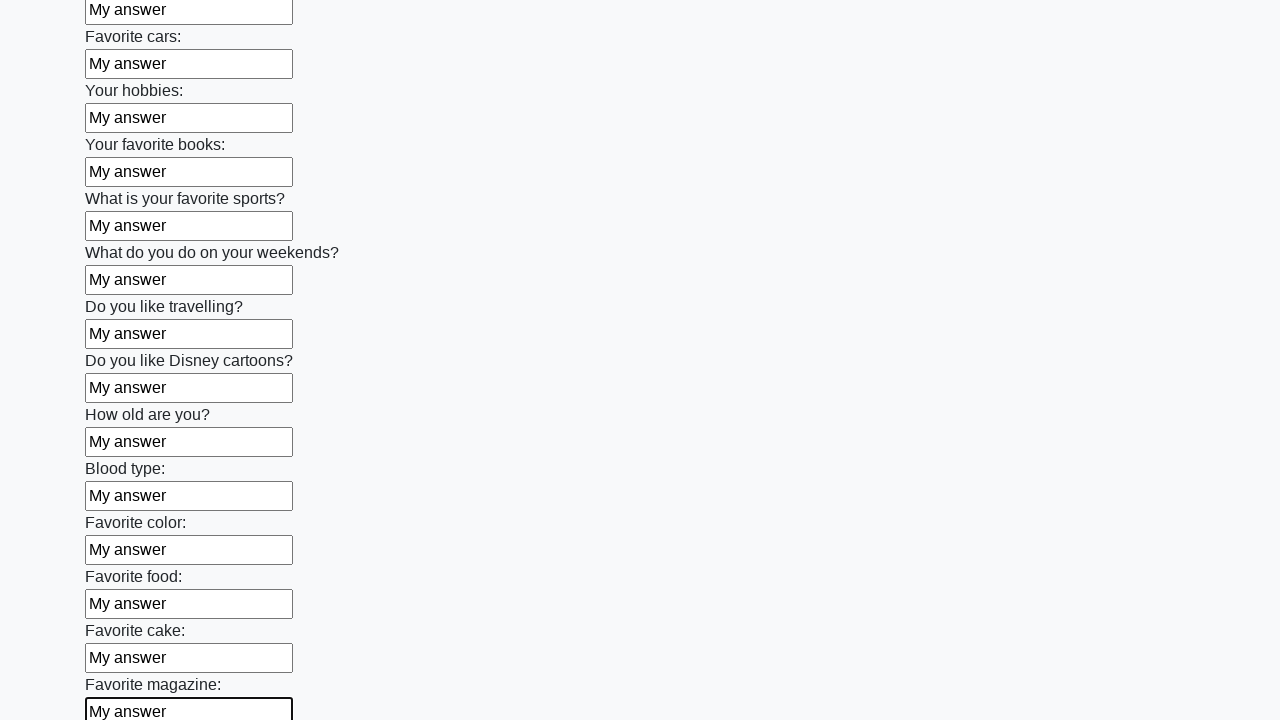

Filled a text field with 'My answer' on [type="text"] >> nth=23
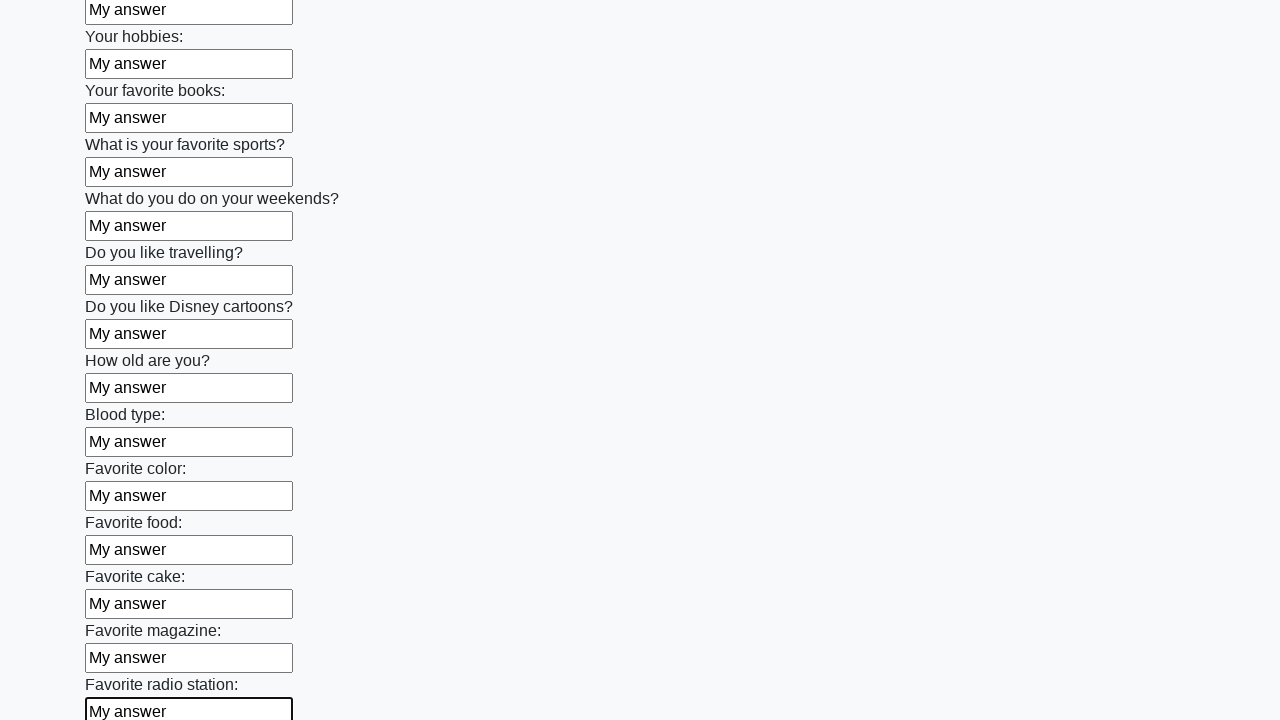

Filled a text field with 'My answer' on [type="text"] >> nth=24
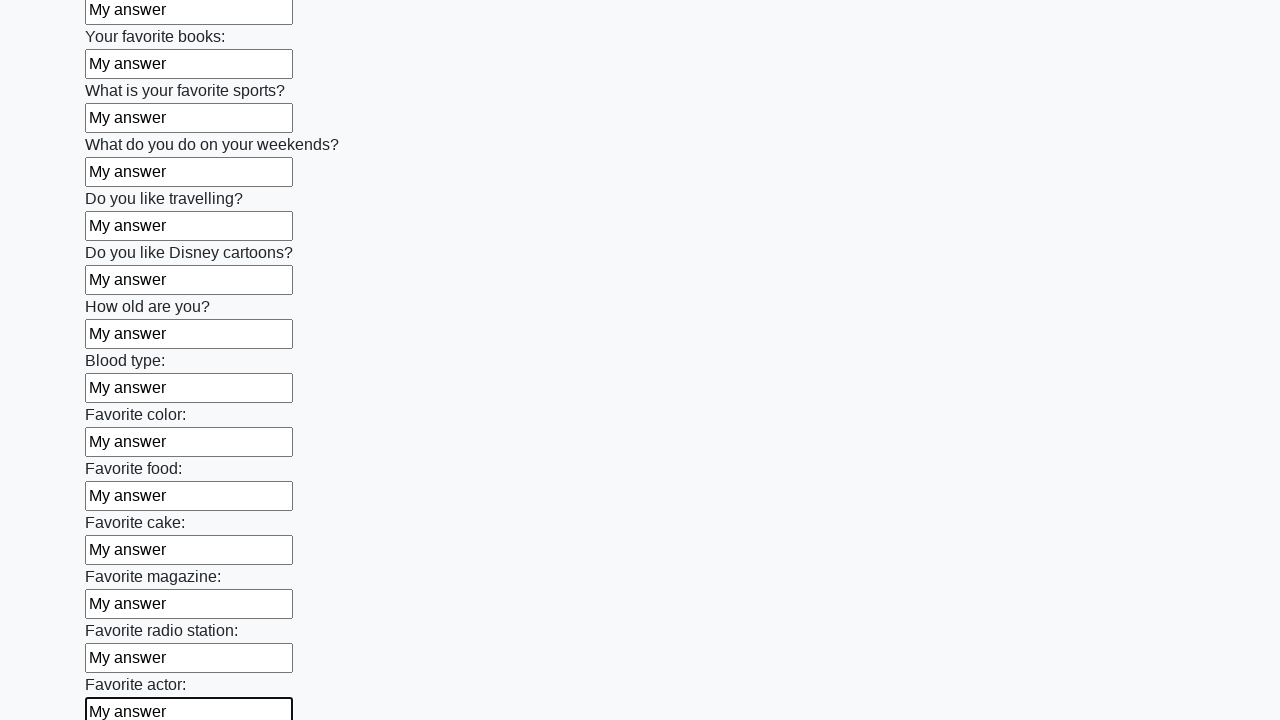

Filled a text field with 'My answer' on [type="text"] >> nth=25
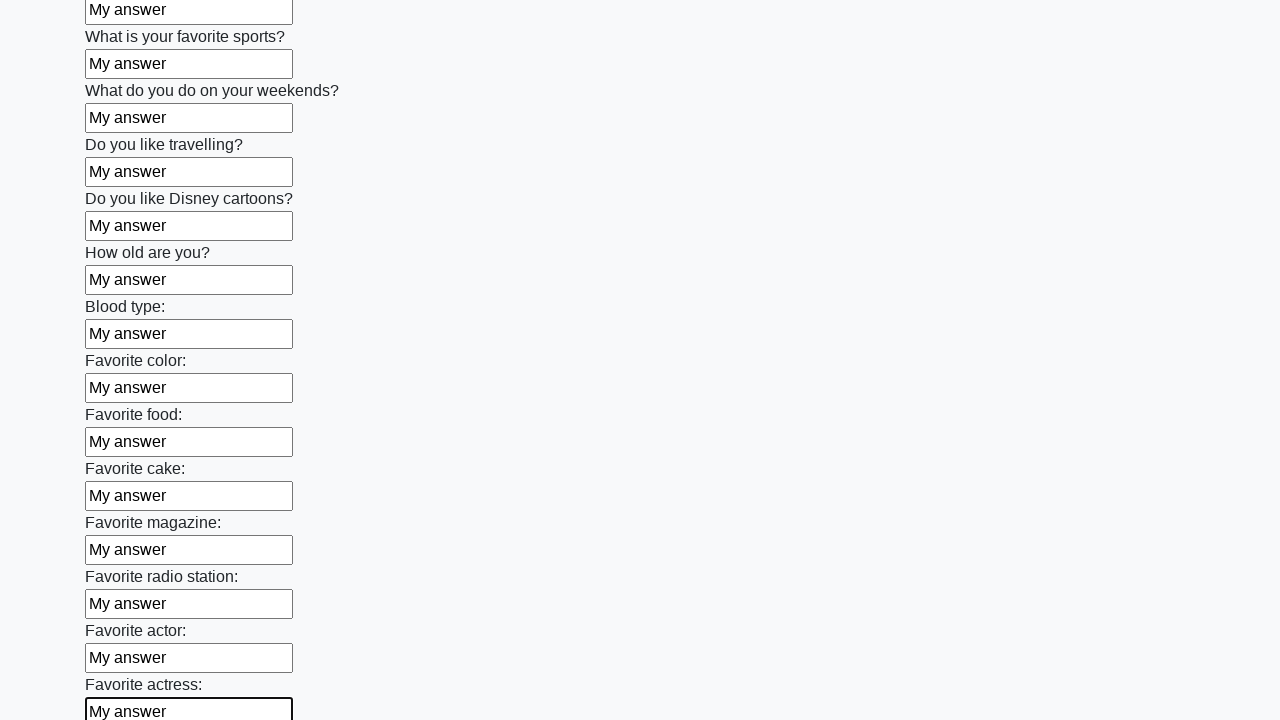

Filled a text field with 'My answer' on [type="text"] >> nth=26
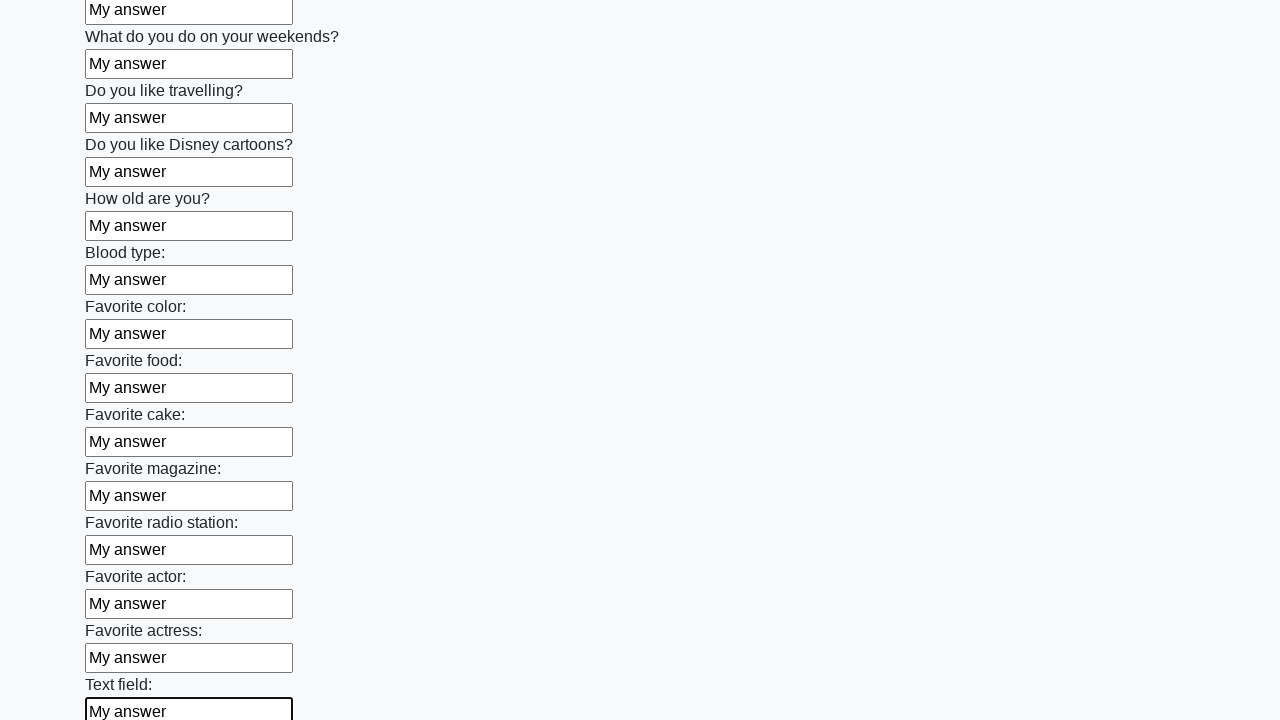

Filled a text field with 'My answer' on [type="text"] >> nth=27
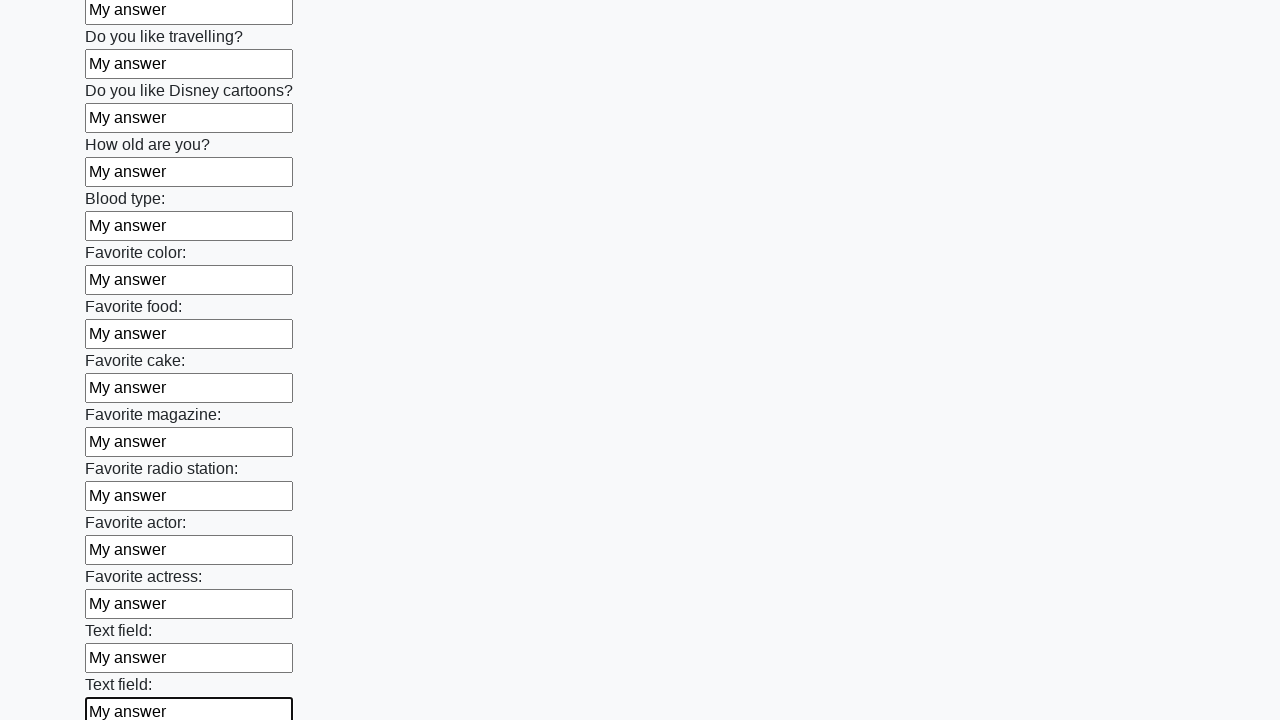

Filled a text field with 'My answer' on [type="text"] >> nth=28
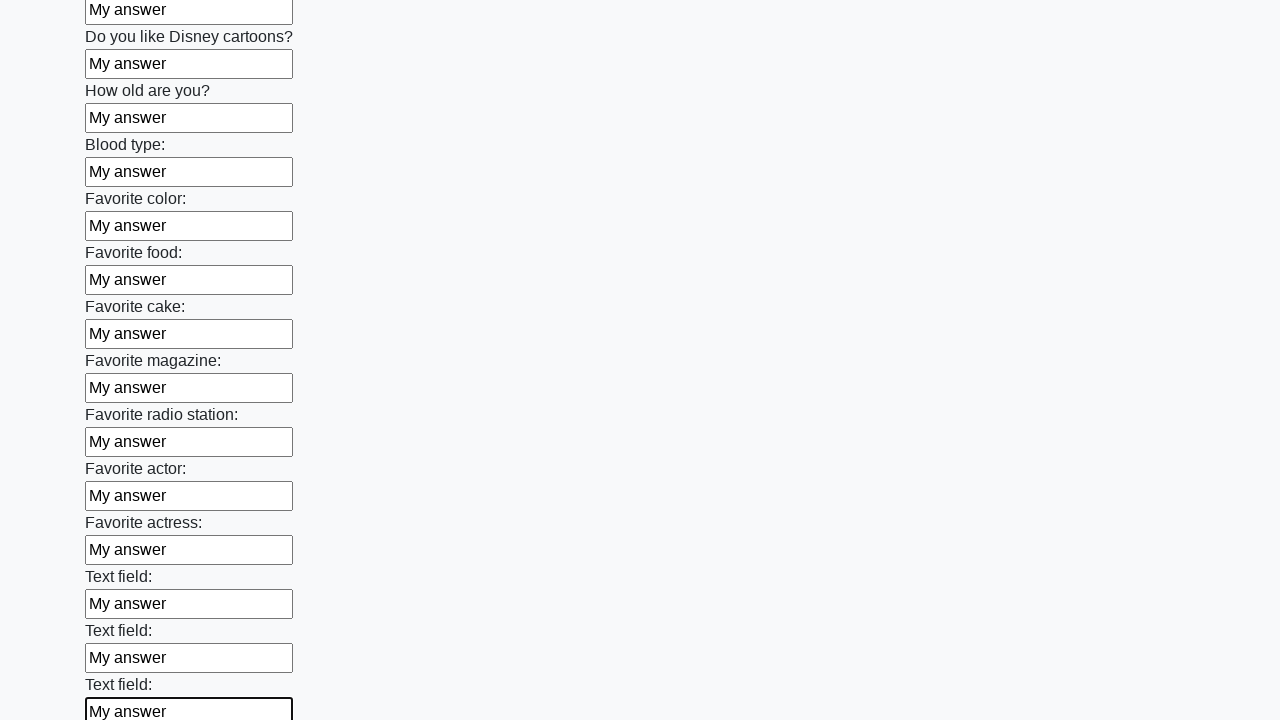

Filled a text field with 'My answer' on [type="text"] >> nth=29
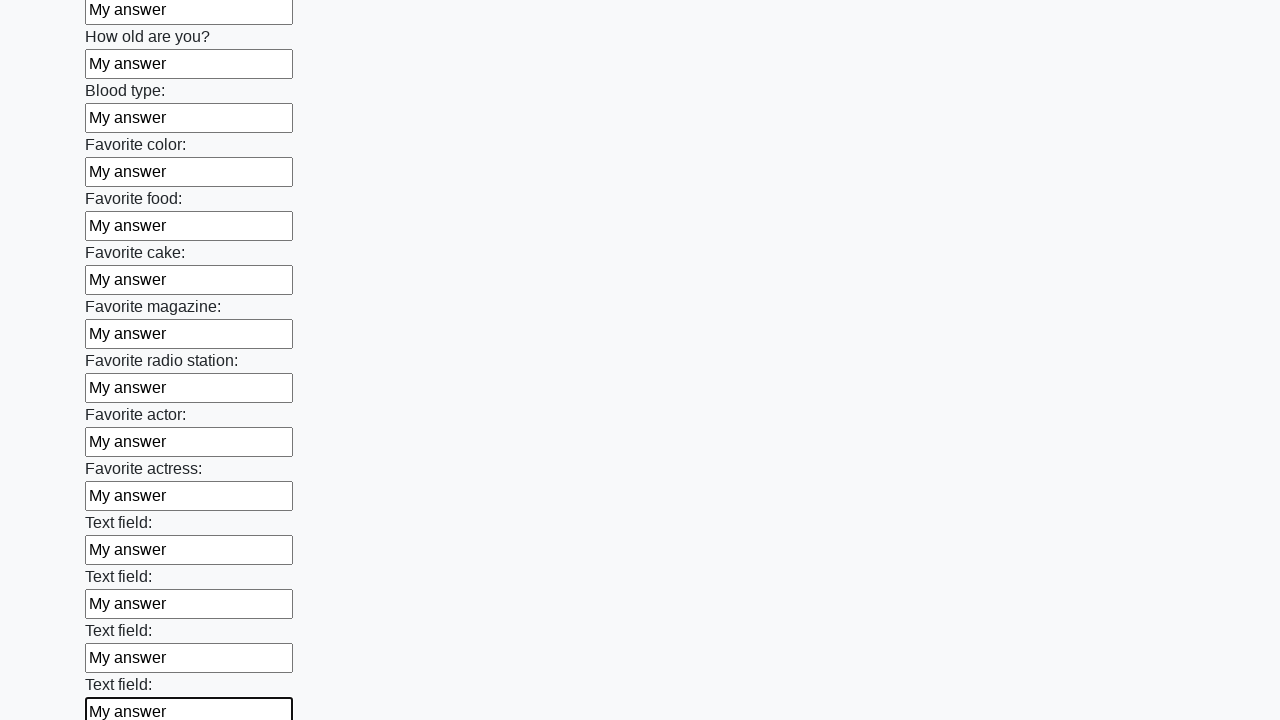

Filled a text field with 'My answer' on [type="text"] >> nth=30
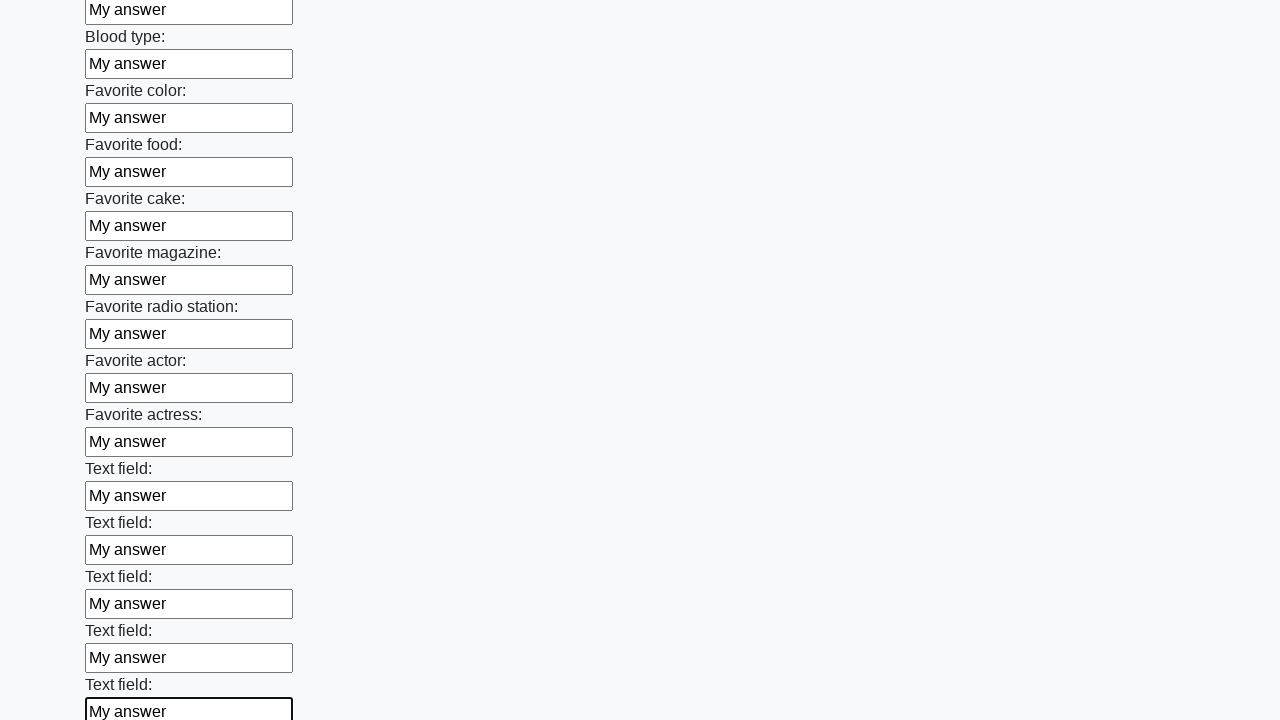

Filled a text field with 'My answer' on [type="text"] >> nth=31
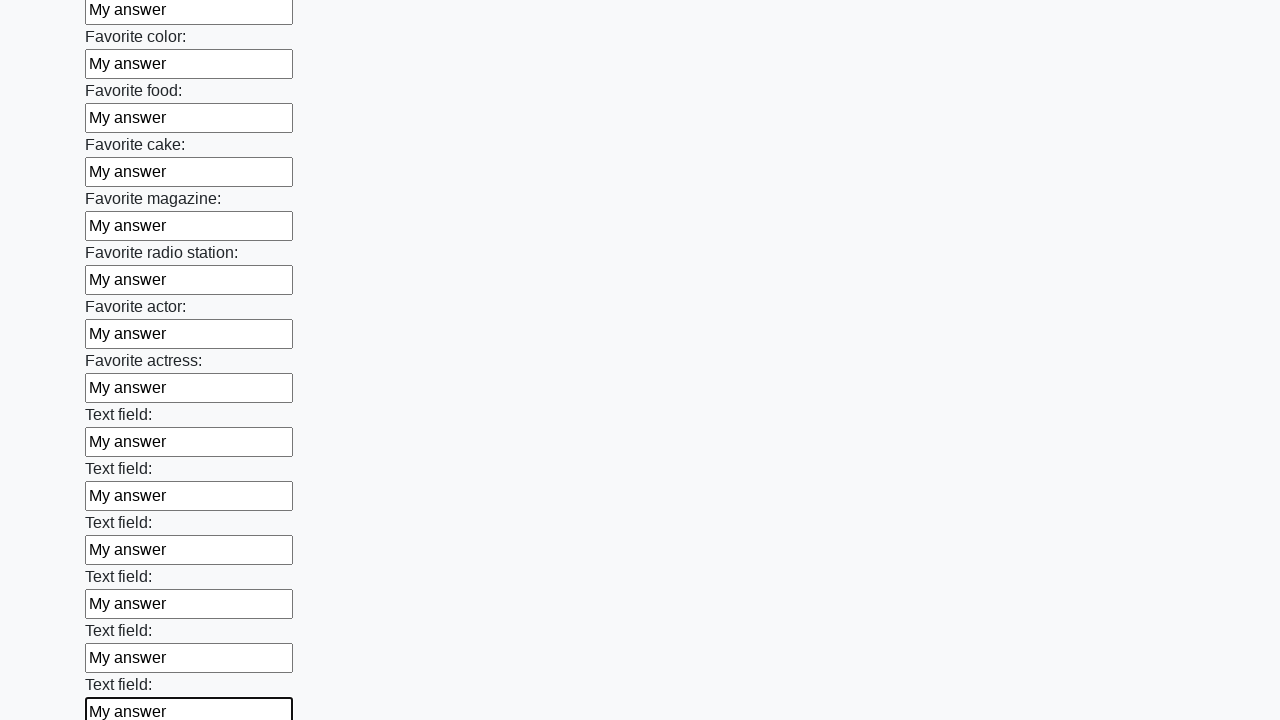

Filled a text field with 'My answer' on [type="text"] >> nth=32
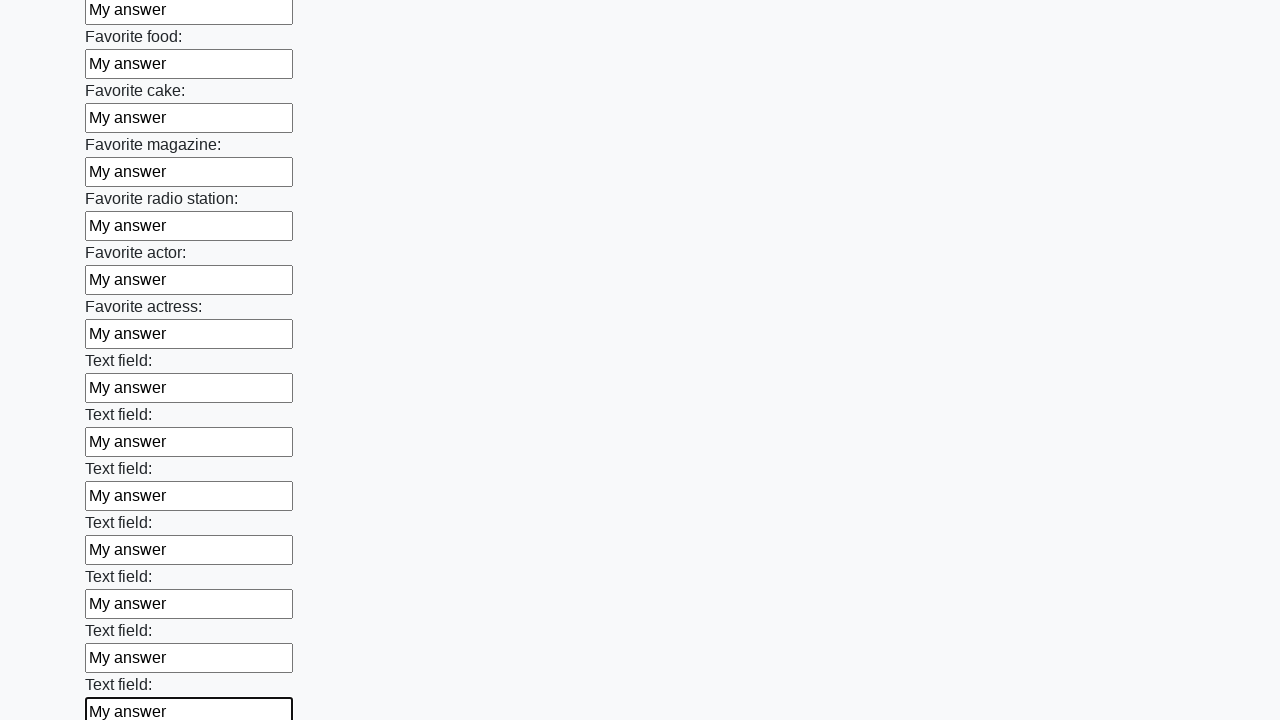

Filled a text field with 'My answer' on [type="text"] >> nth=33
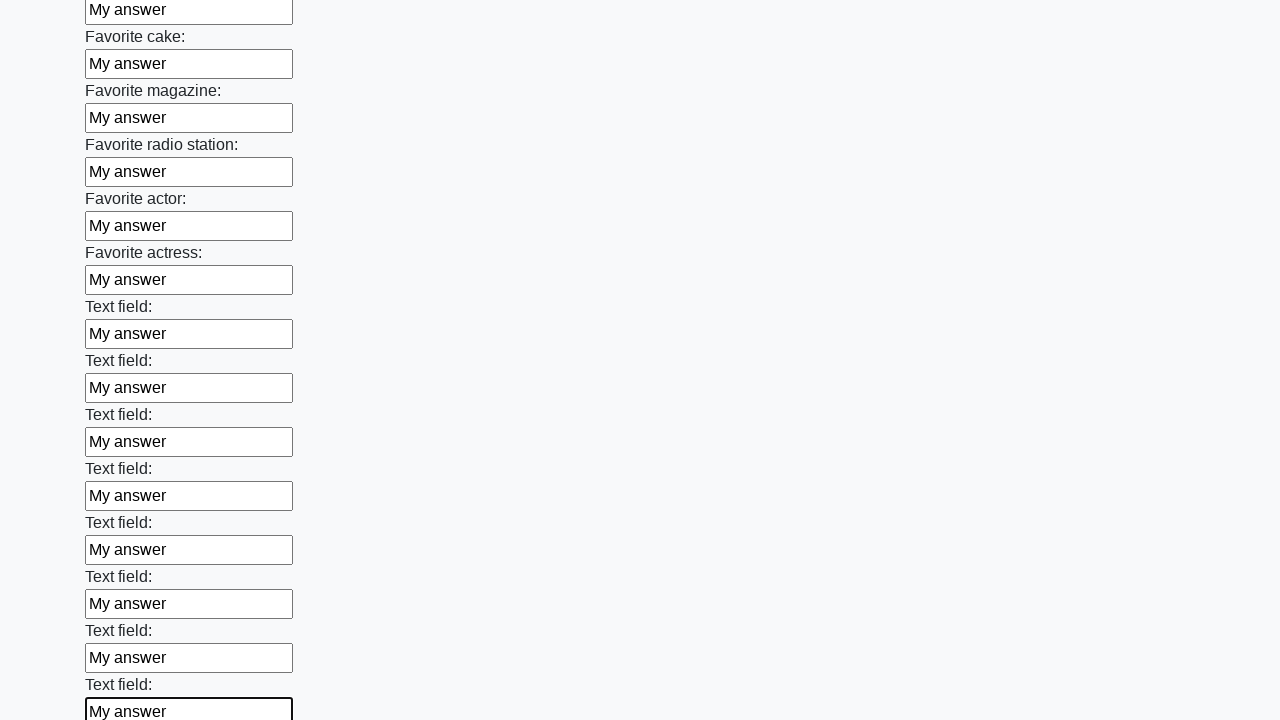

Filled a text field with 'My answer' on [type="text"] >> nth=34
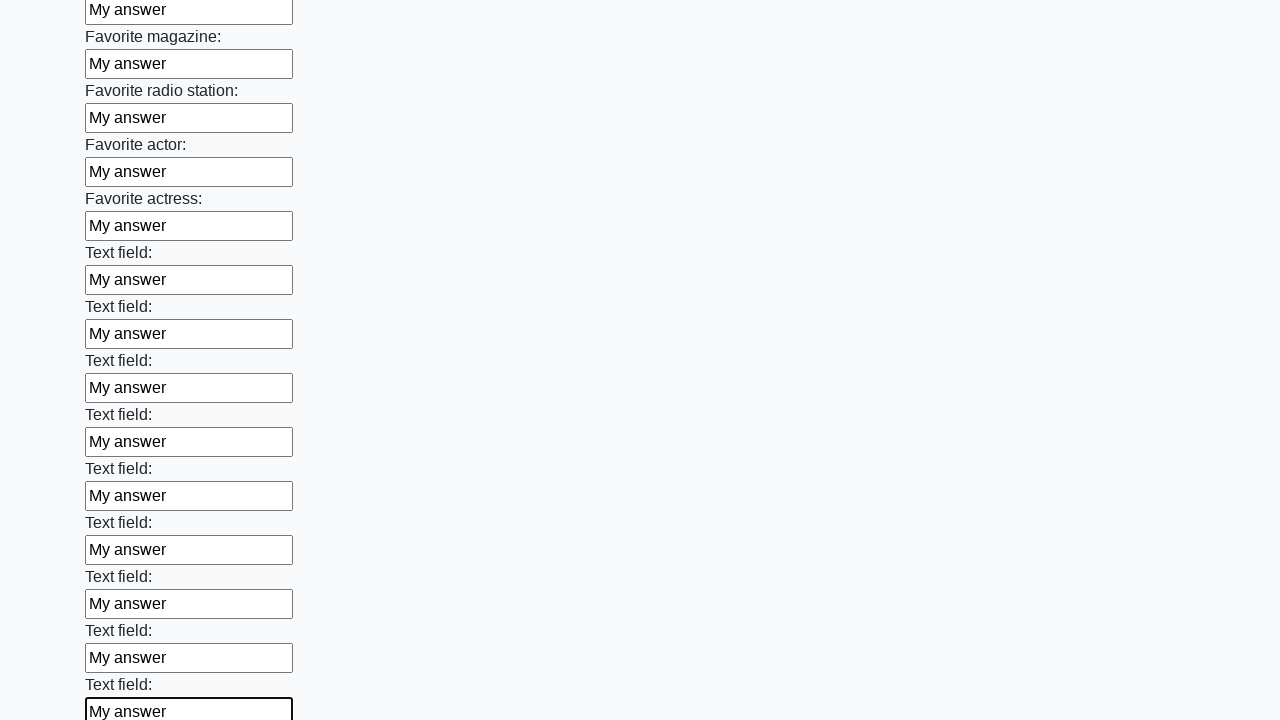

Filled a text field with 'My answer' on [type="text"] >> nth=35
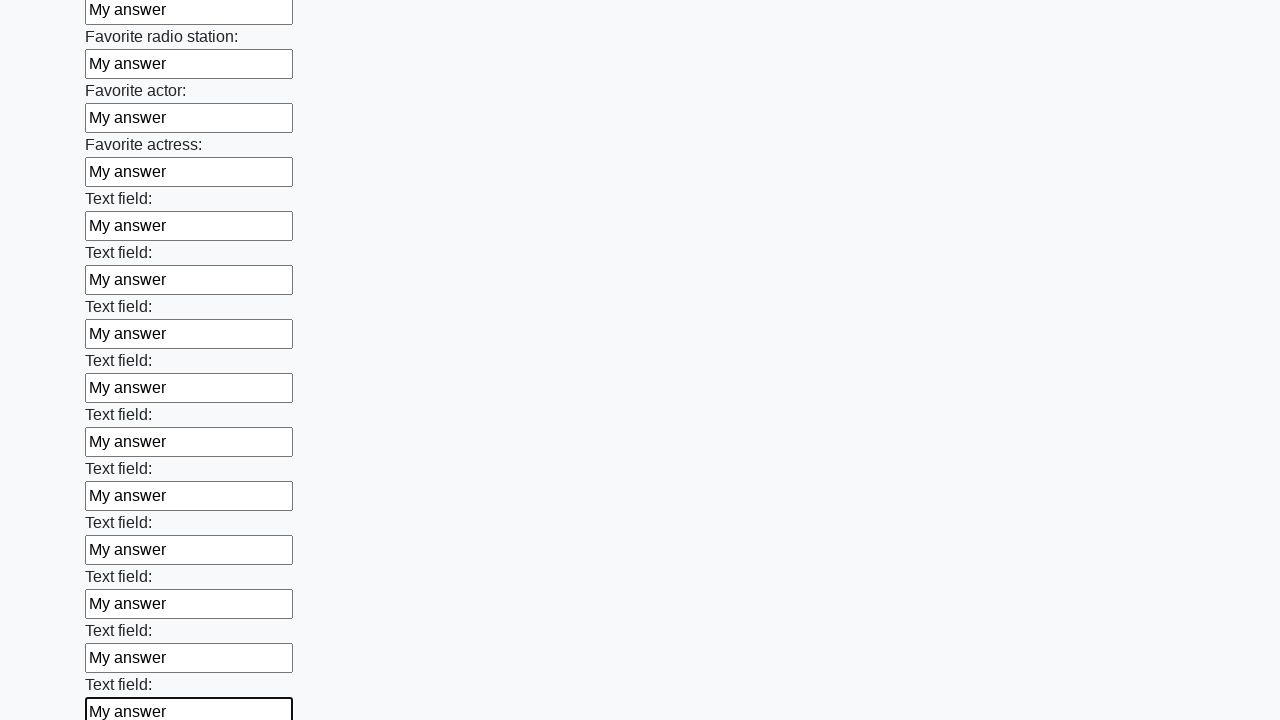

Filled a text field with 'My answer' on [type="text"] >> nth=36
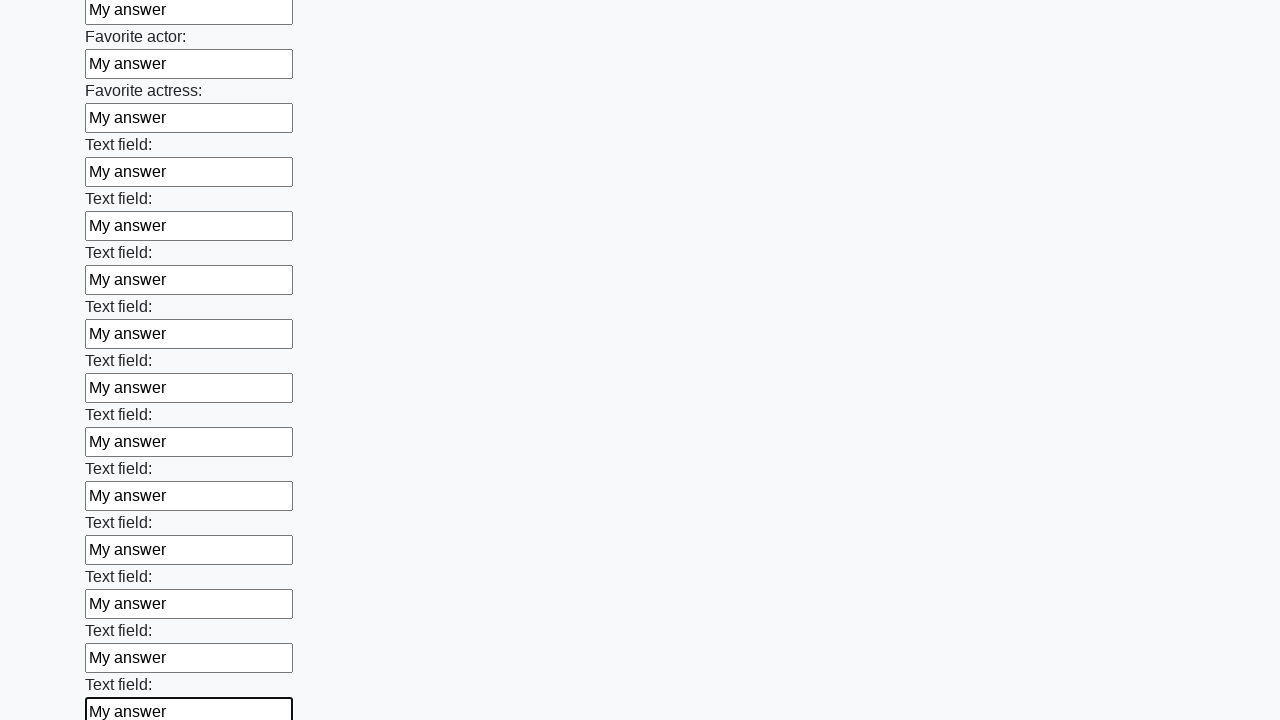

Filled a text field with 'My answer' on [type="text"] >> nth=37
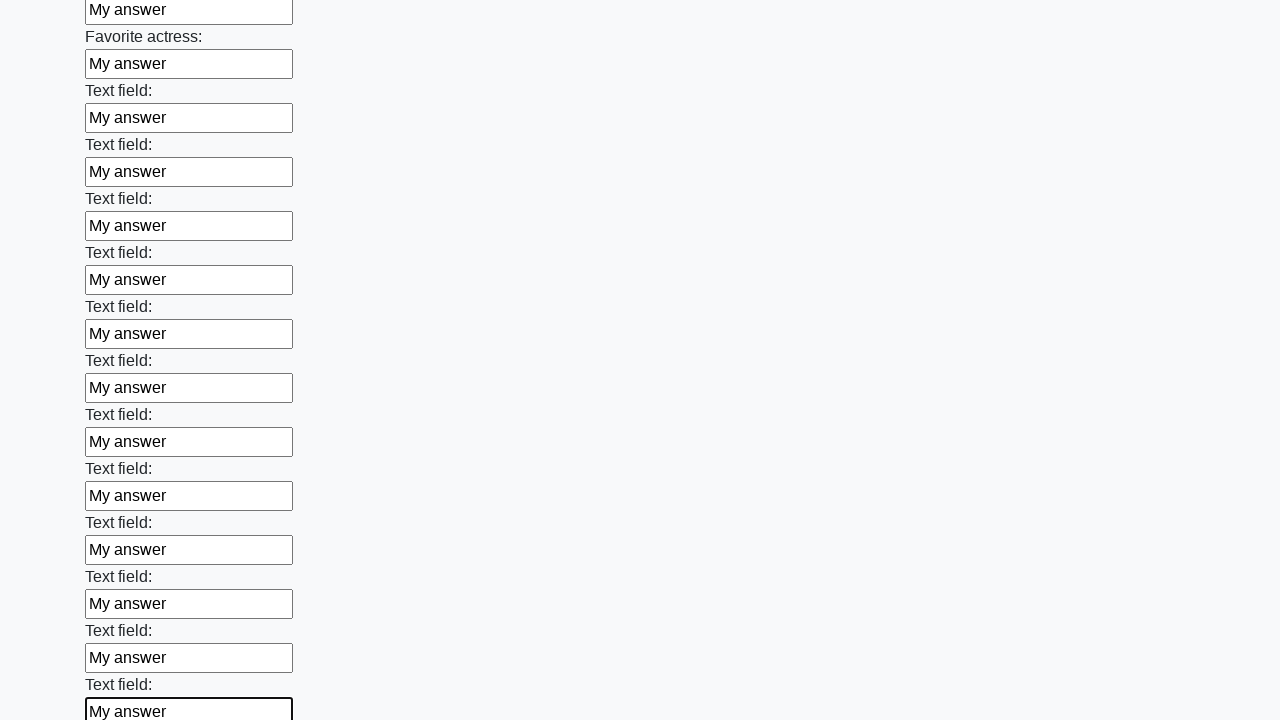

Filled a text field with 'My answer' on [type="text"] >> nth=38
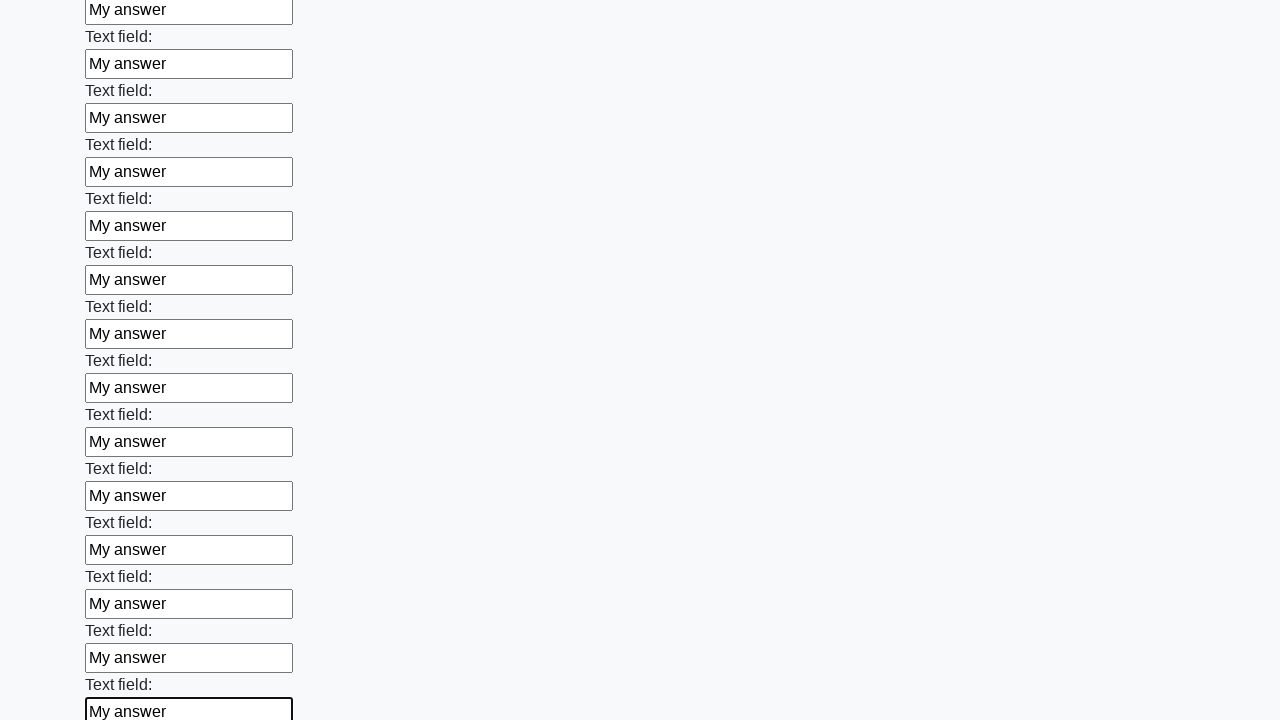

Filled a text field with 'My answer' on [type="text"] >> nth=39
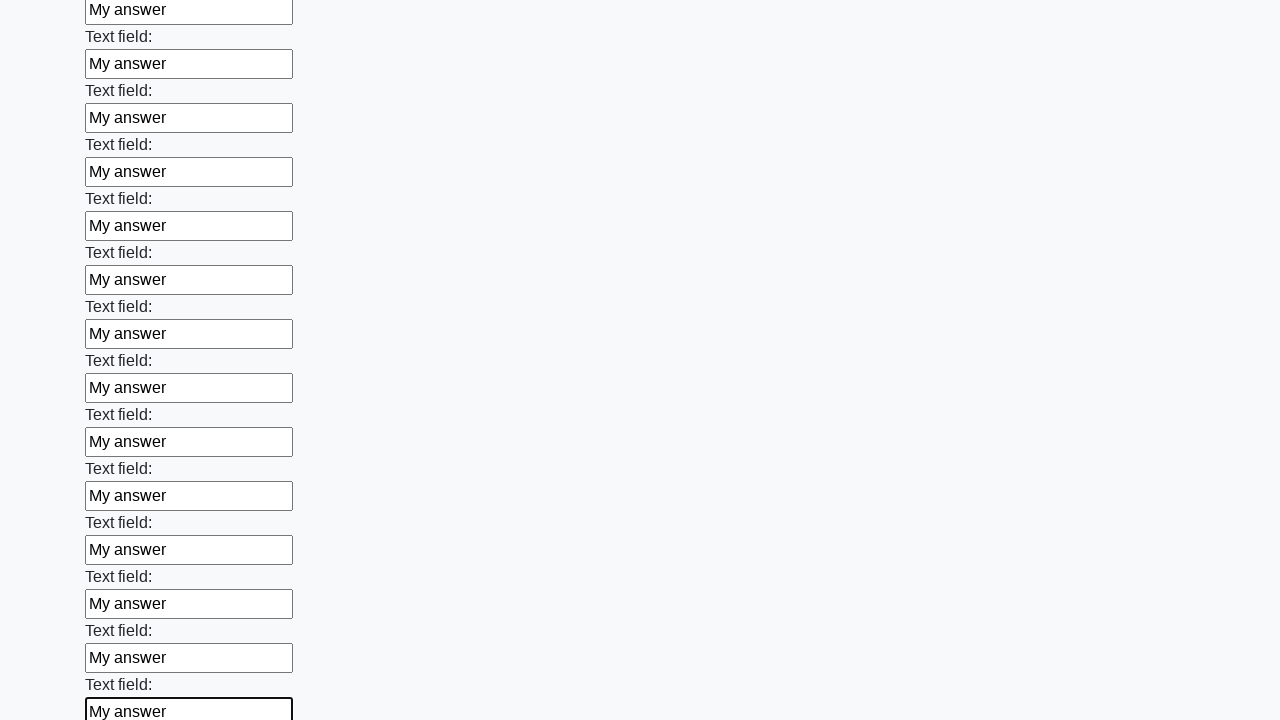

Filled a text field with 'My answer' on [type="text"] >> nth=40
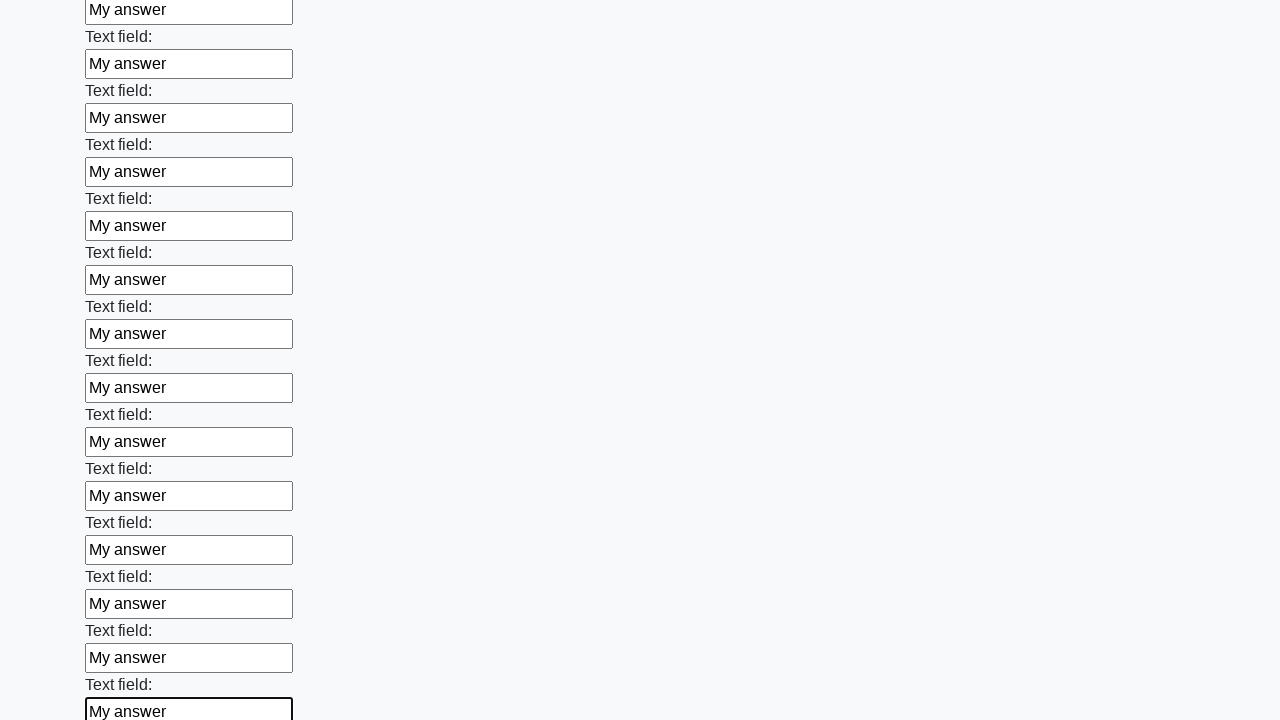

Filled a text field with 'My answer' on [type="text"] >> nth=41
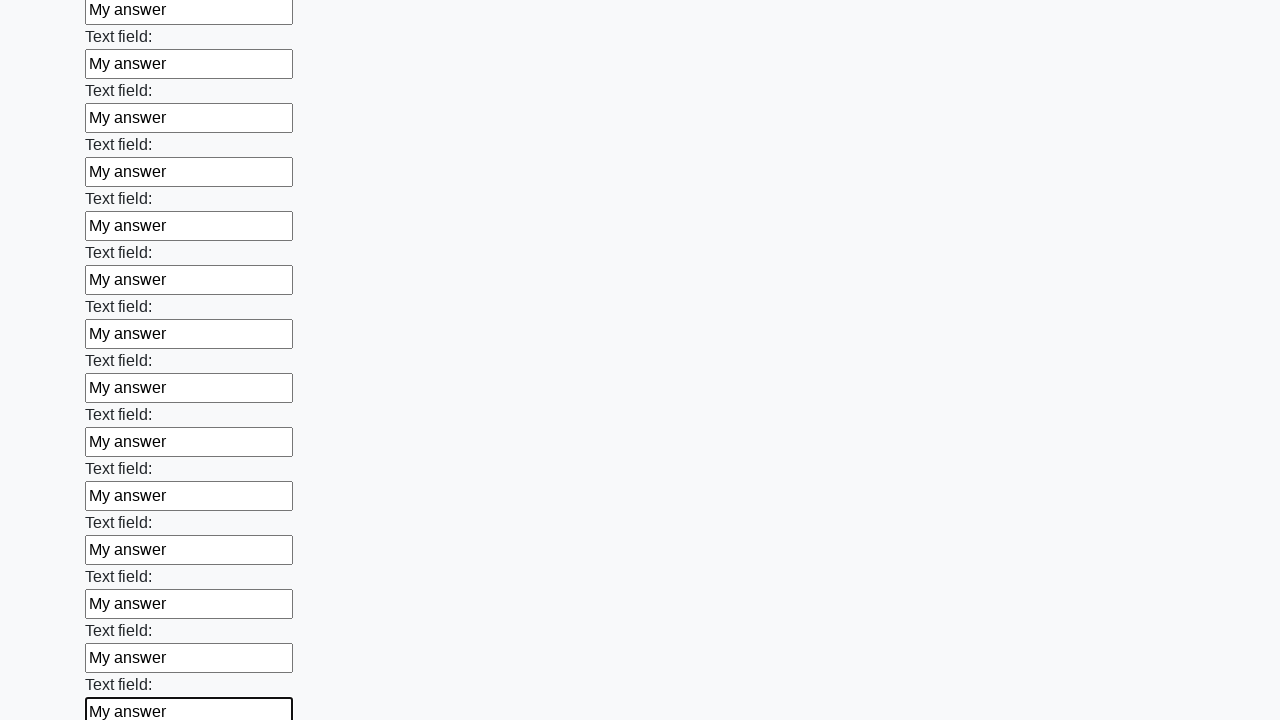

Filled a text field with 'My answer' on [type="text"] >> nth=42
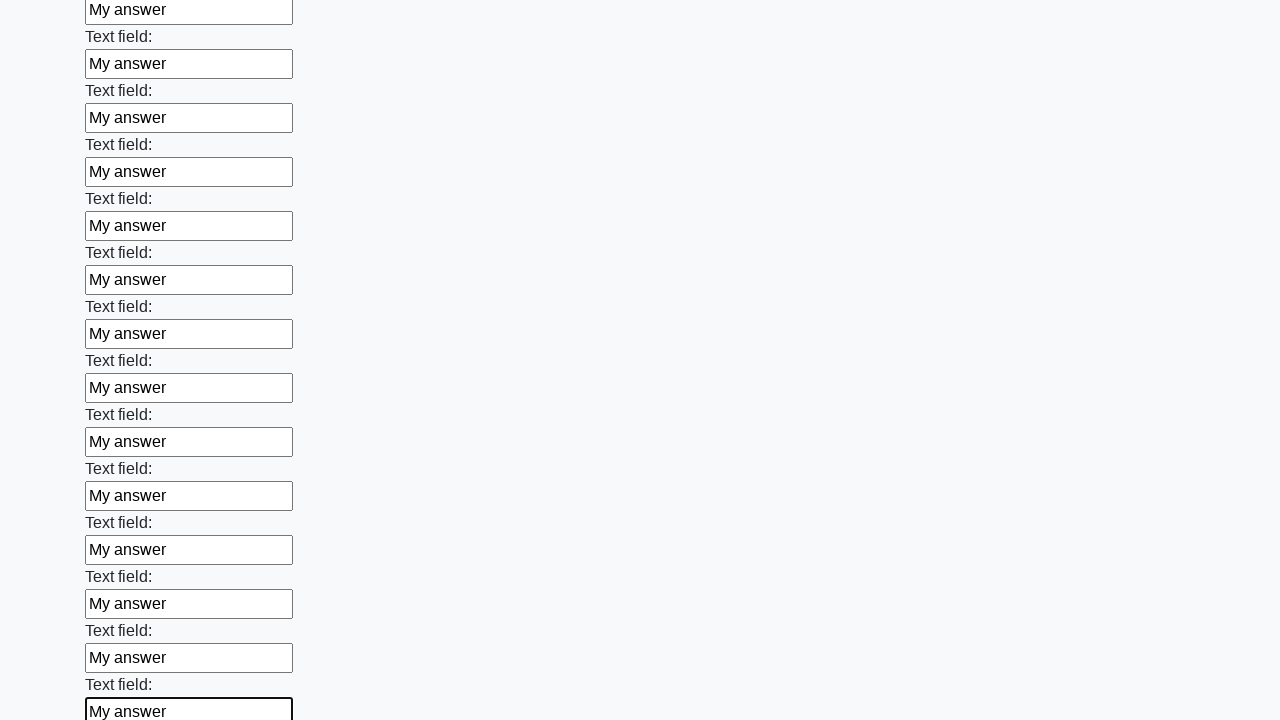

Filled a text field with 'My answer' on [type="text"] >> nth=43
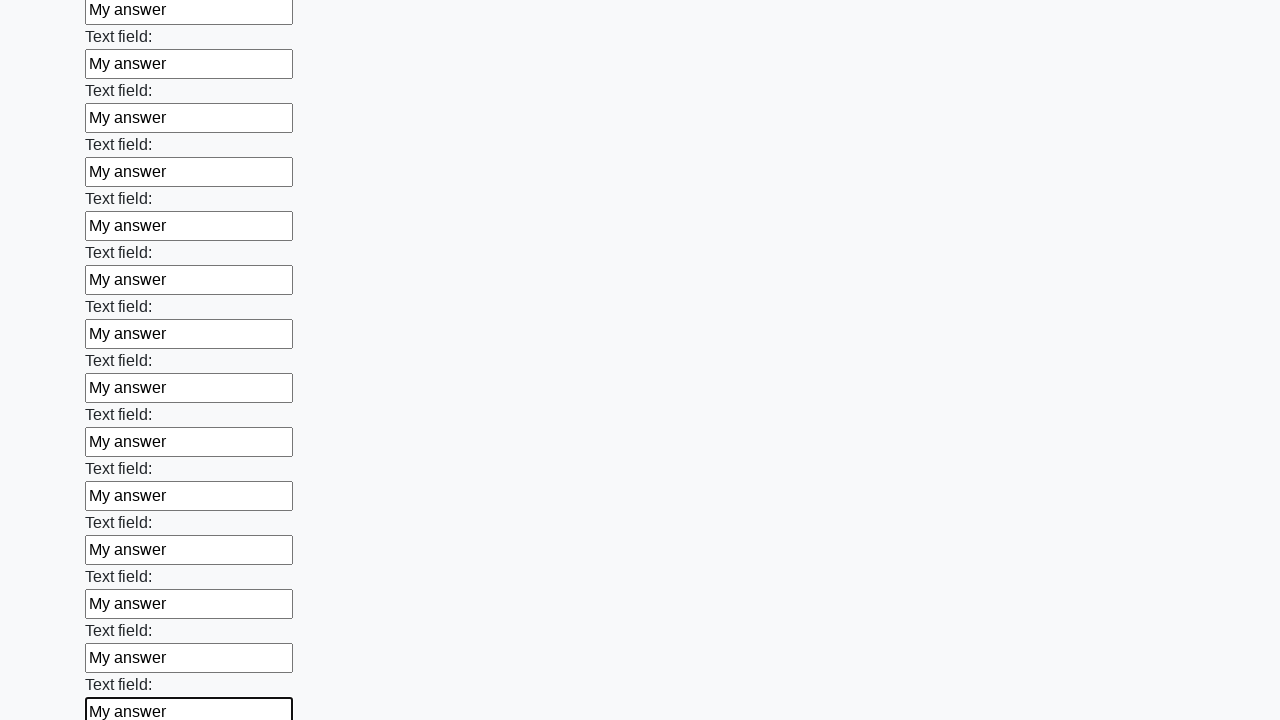

Filled a text field with 'My answer' on [type="text"] >> nth=44
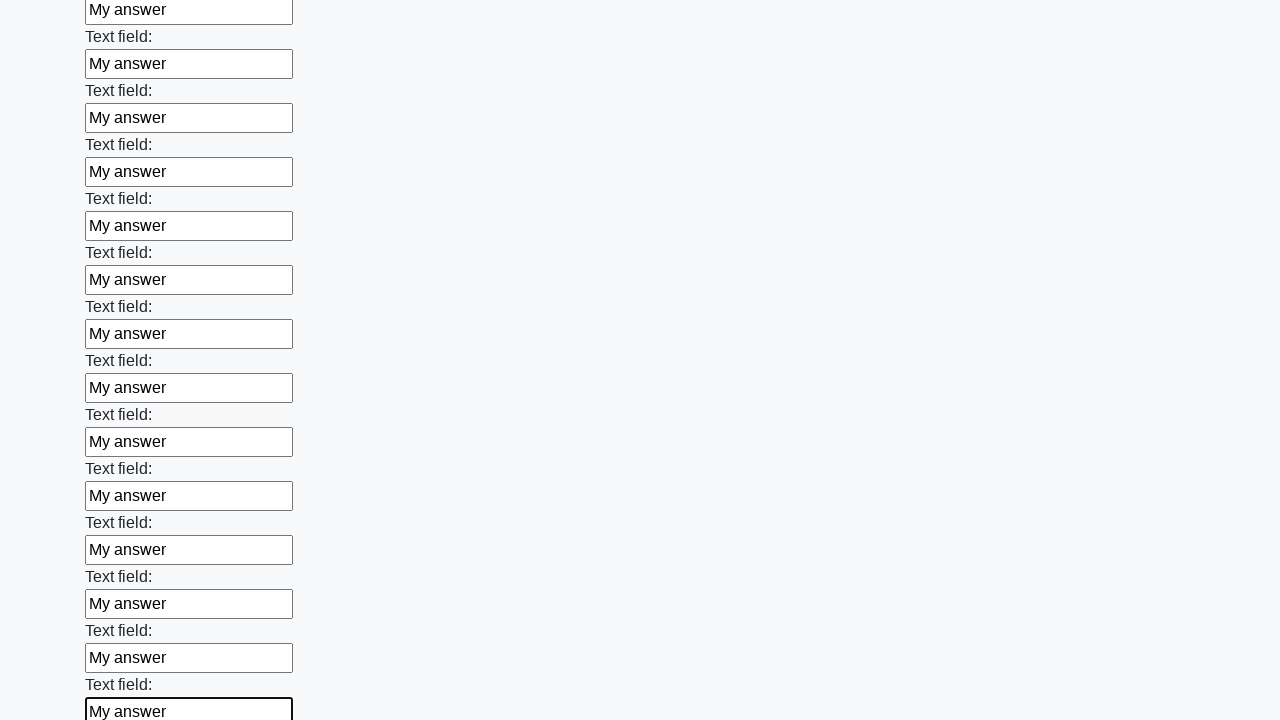

Filled a text field with 'My answer' on [type="text"] >> nth=45
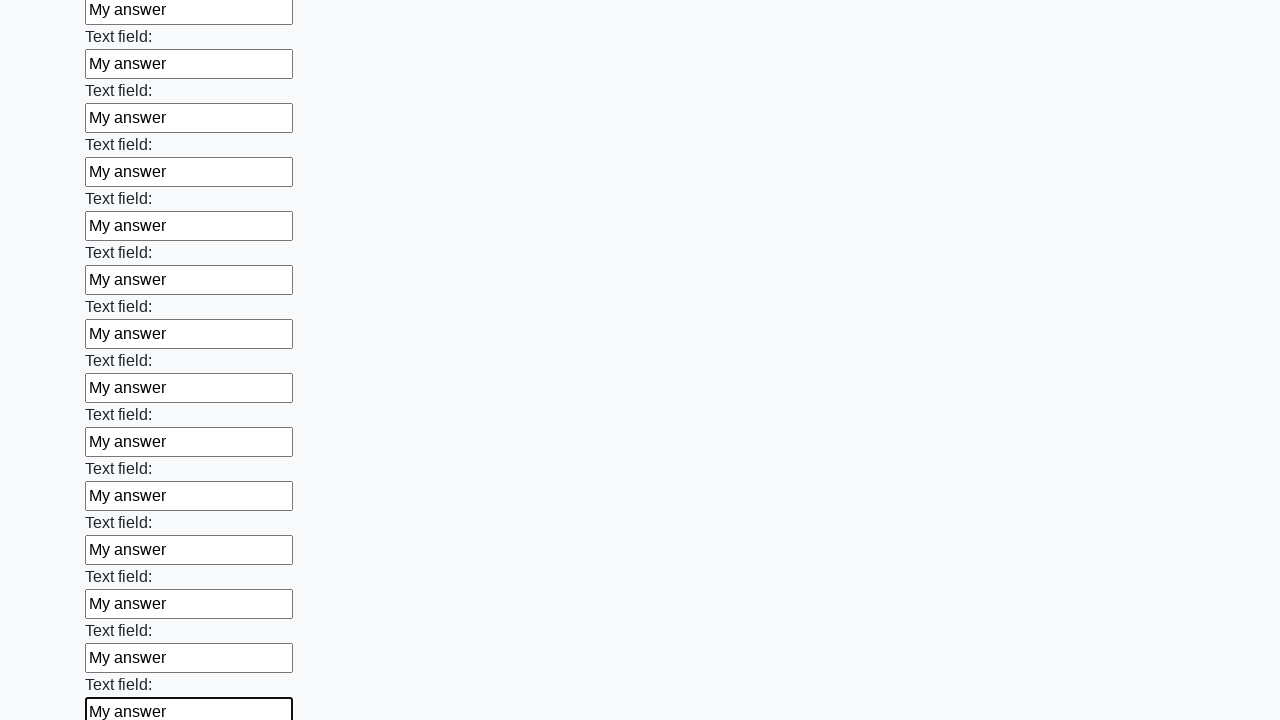

Filled a text field with 'My answer' on [type="text"] >> nth=46
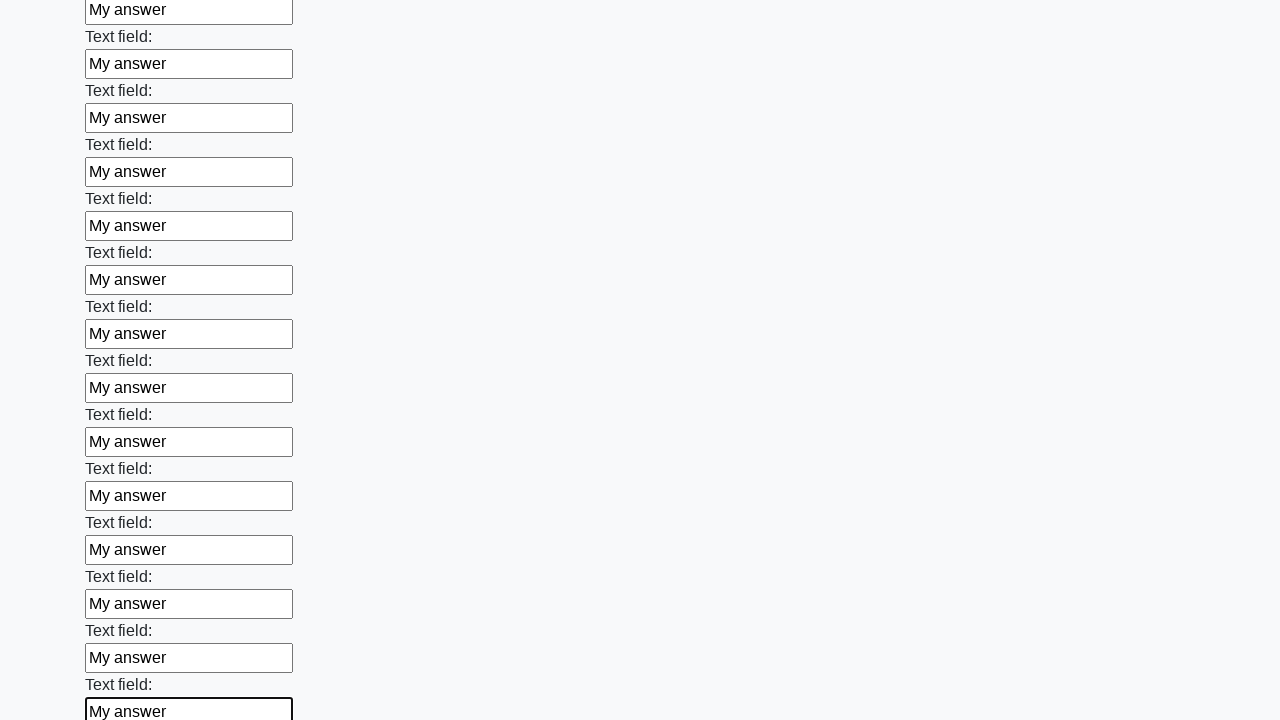

Filled a text field with 'My answer' on [type="text"] >> nth=47
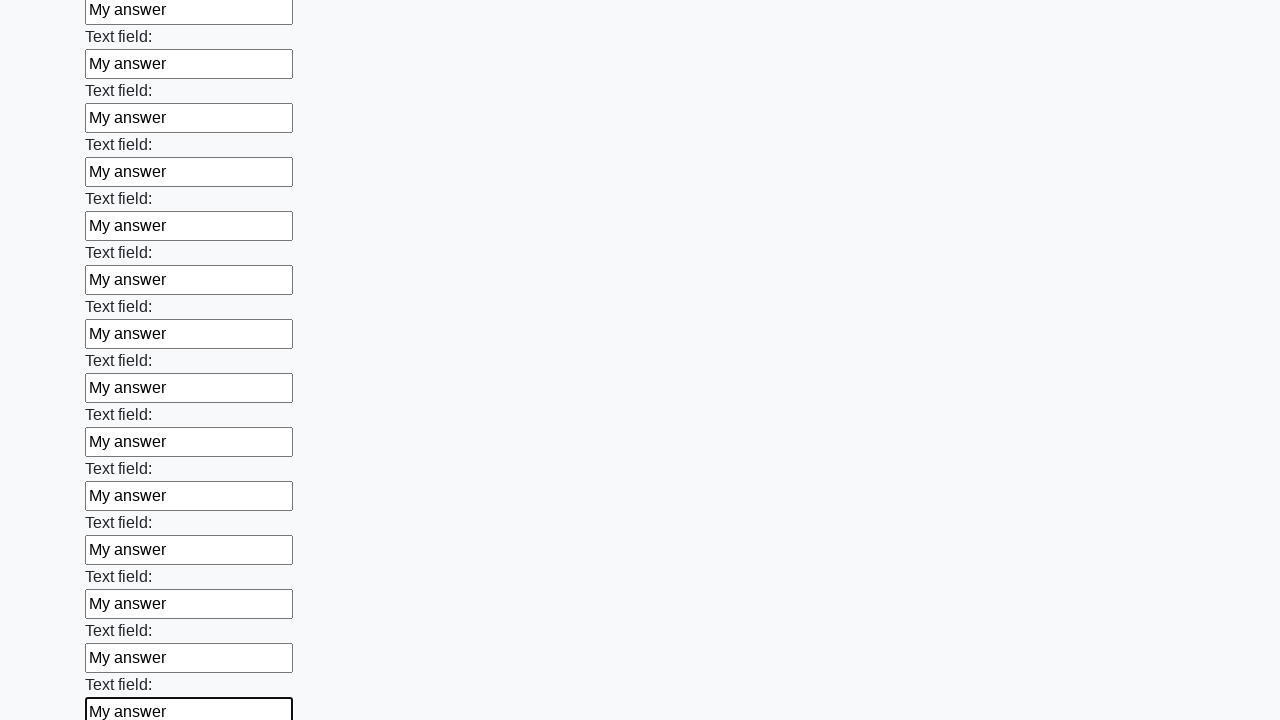

Filled a text field with 'My answer' on [type="text"] >> nth=48
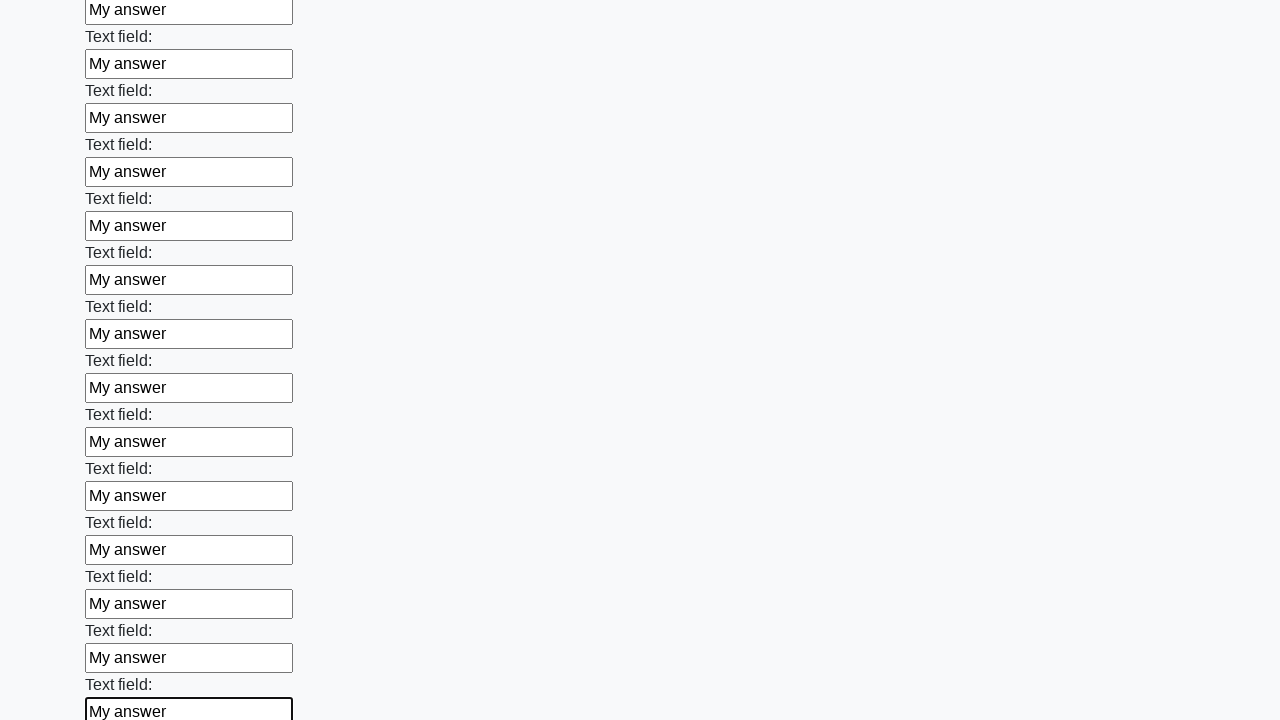

Filled a text field with 'My answer' on [type="text"] >> nth=49
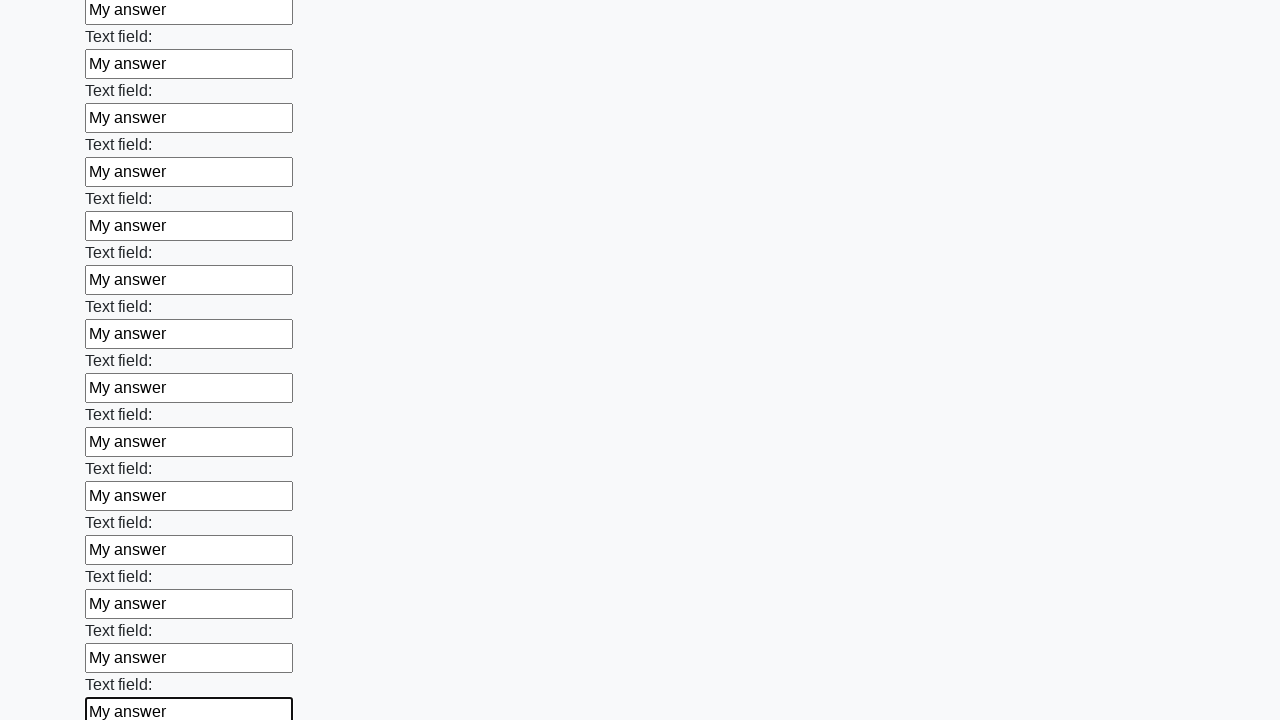

Filled a text field with 'My answer' on [type="text"] >> nth=50
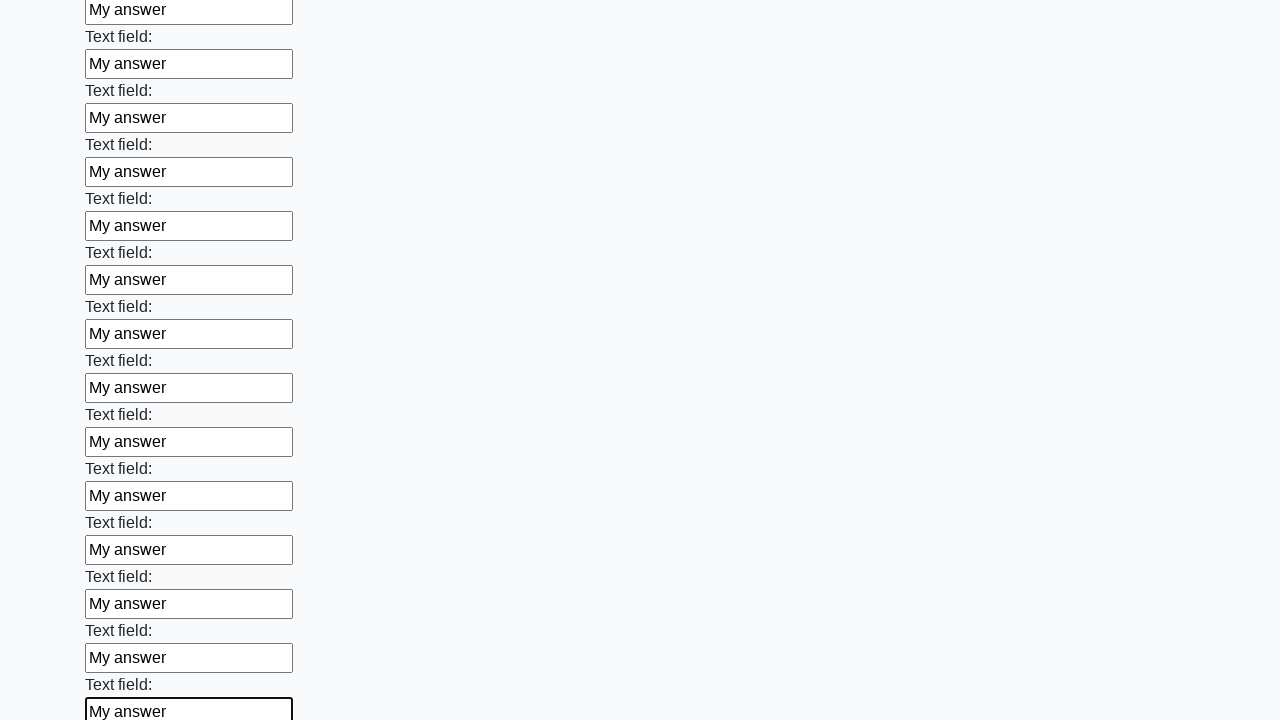

Filled a text field with 'My answer' on [type="text"] >> nth=51
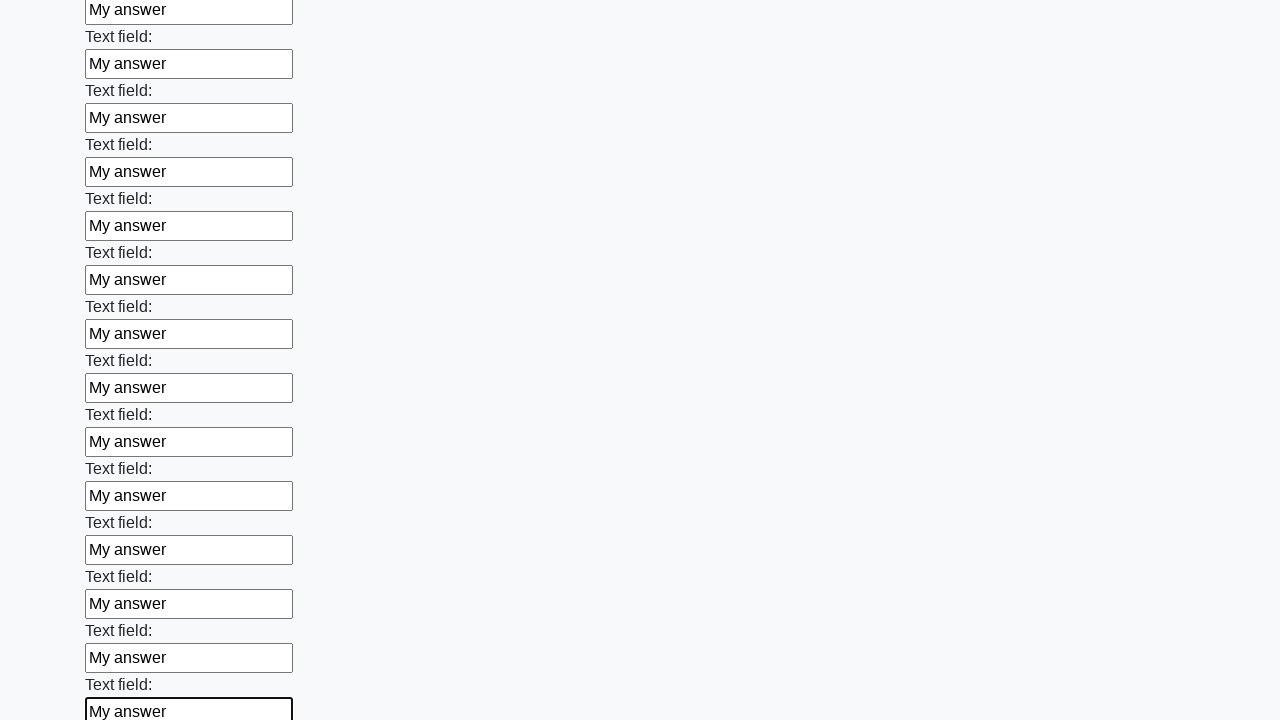

Filled a text field with 'My answer' on [type="text"] >> nth=52
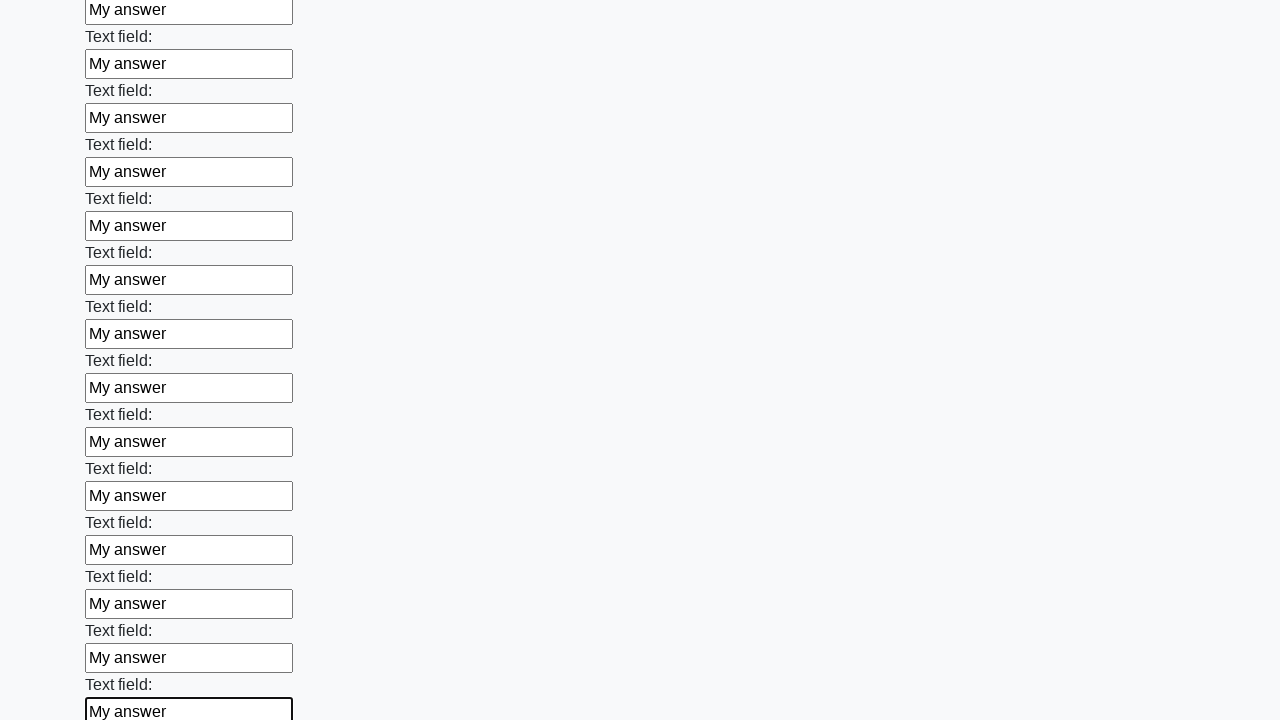

Filled a text field with 'My answer' on [type="text"] >> nth=53
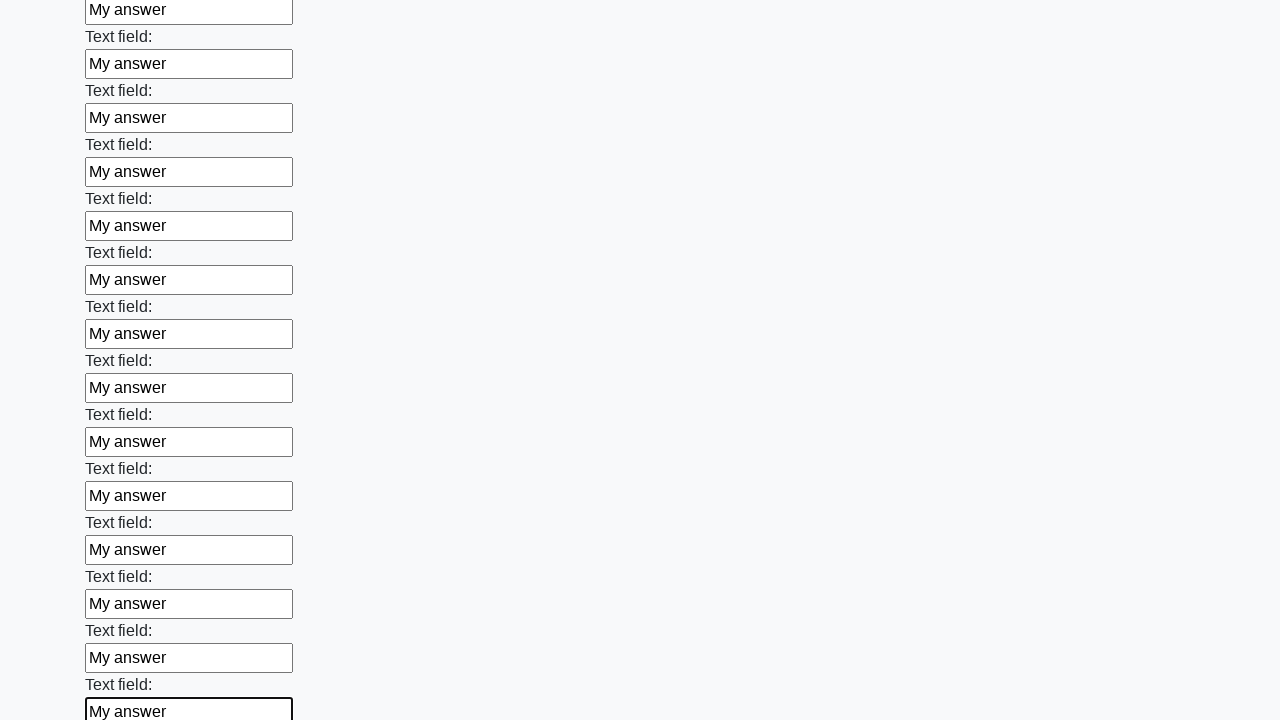

Filled a text field with 'My answer' on [type="text"] >> nth=54
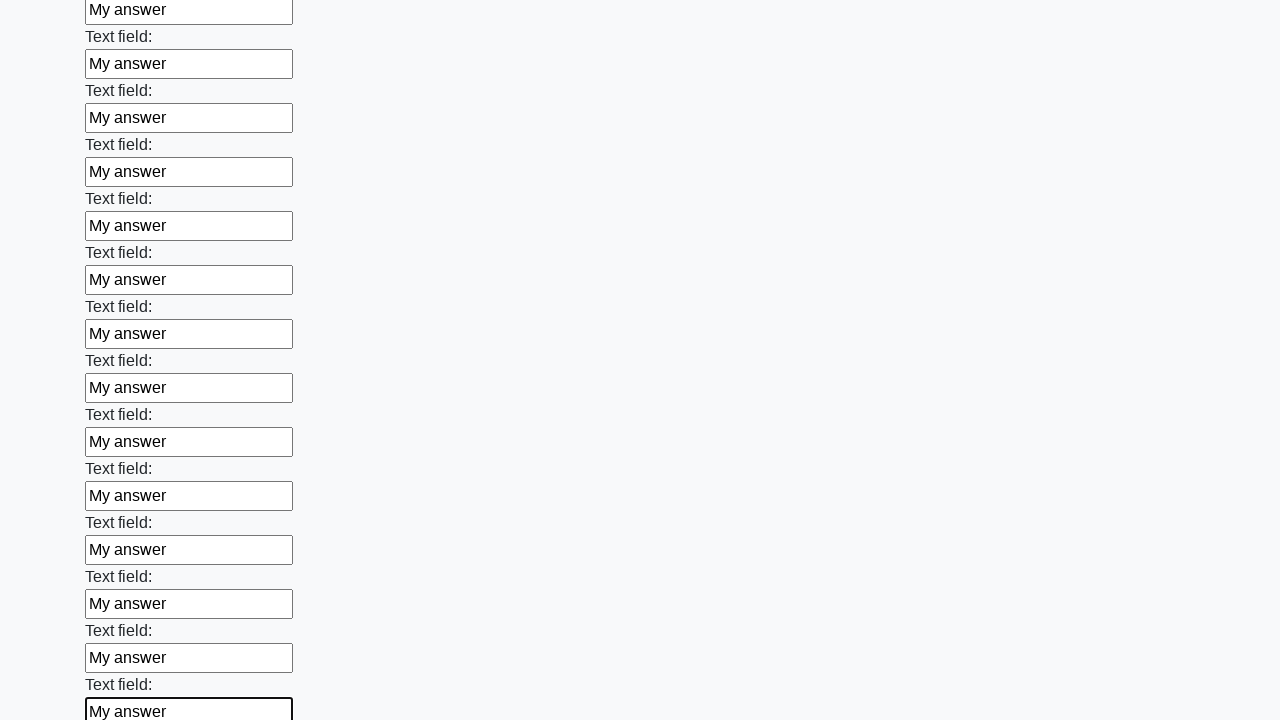

Filled a text field with 'My answer' on [type="text"] >> nth=55
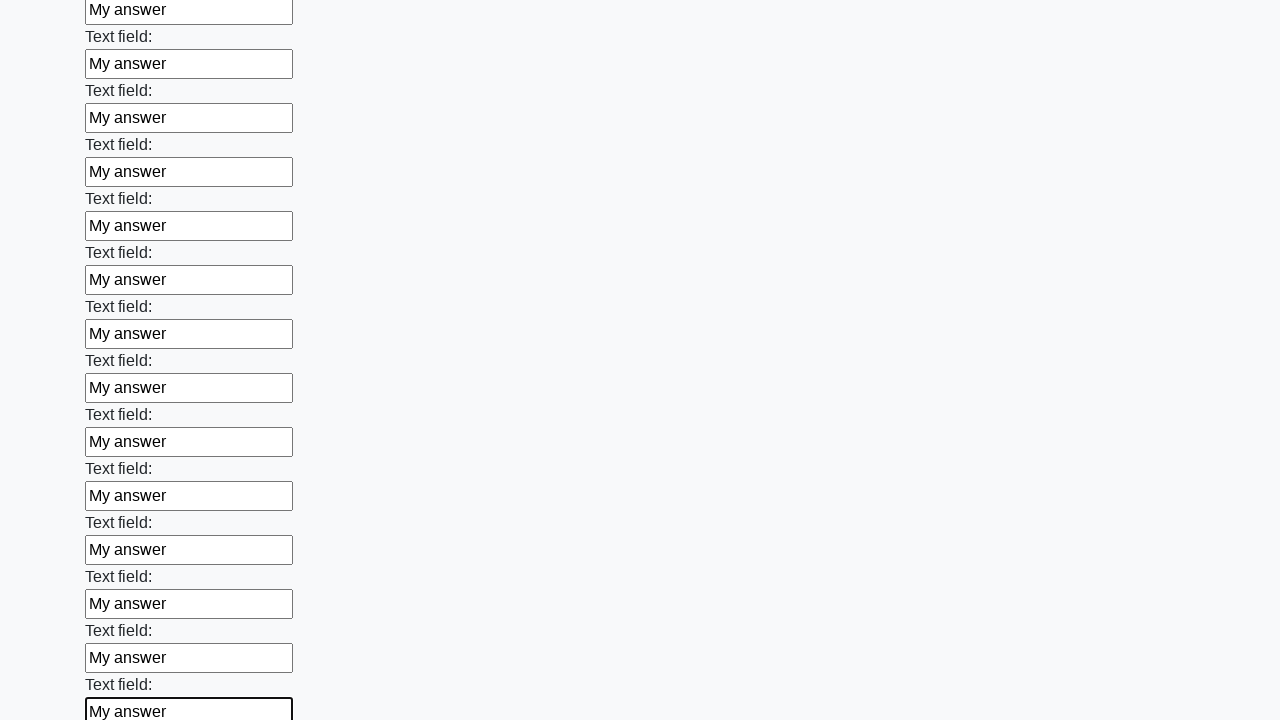

Filled a text field with 'My answer' on [type="text"] >> nth=56
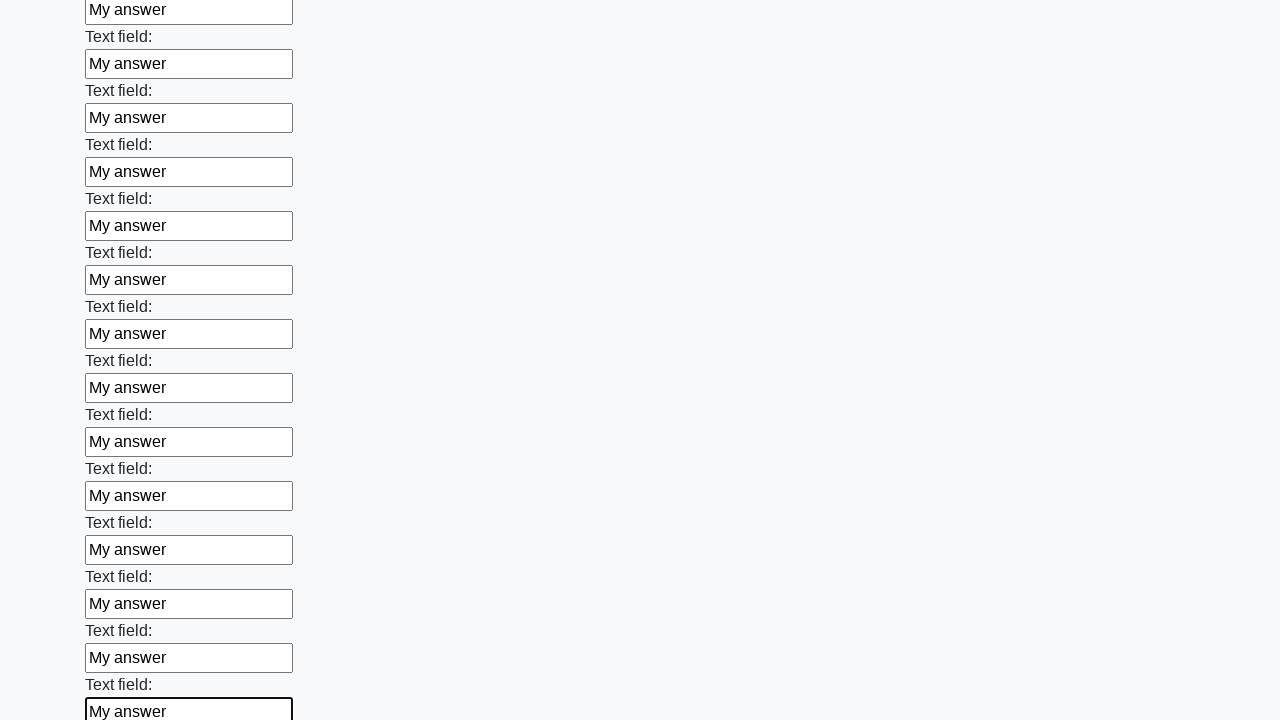

Filled a text field with 'My answer' on [type="text"] >> nth=57
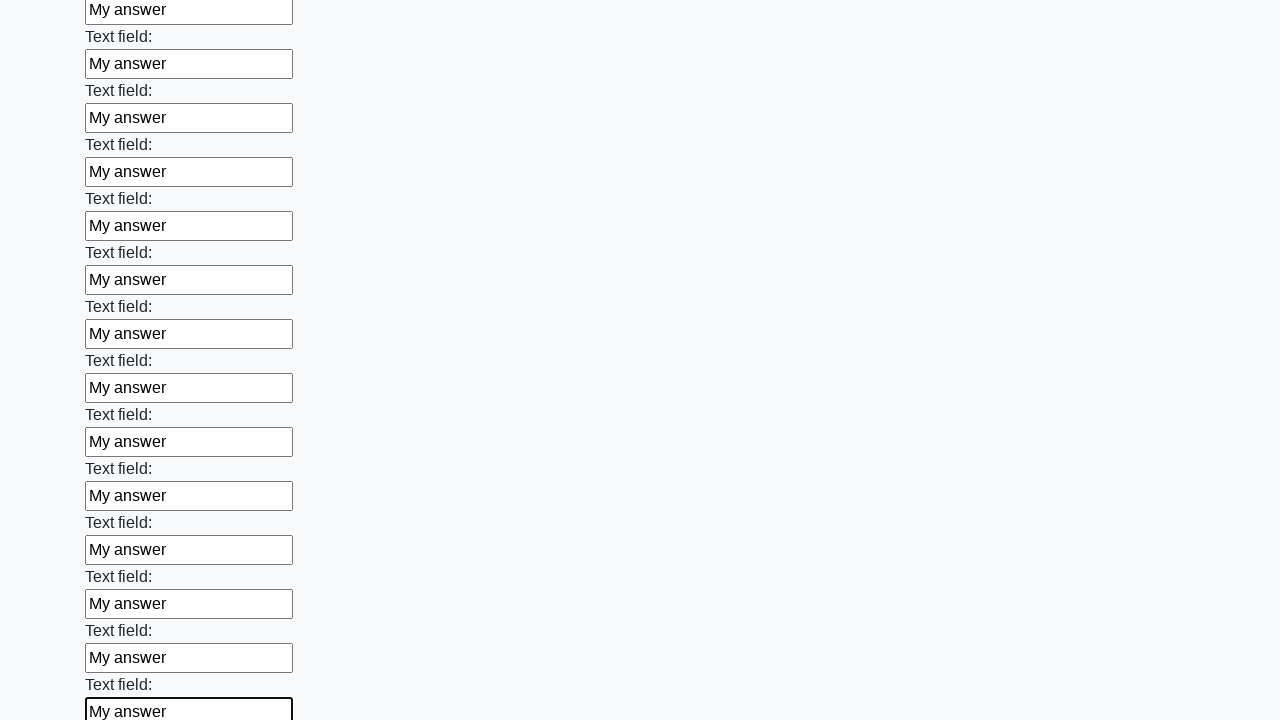

Filled a text field with 'My answer' on [type="text"] >> nth=58
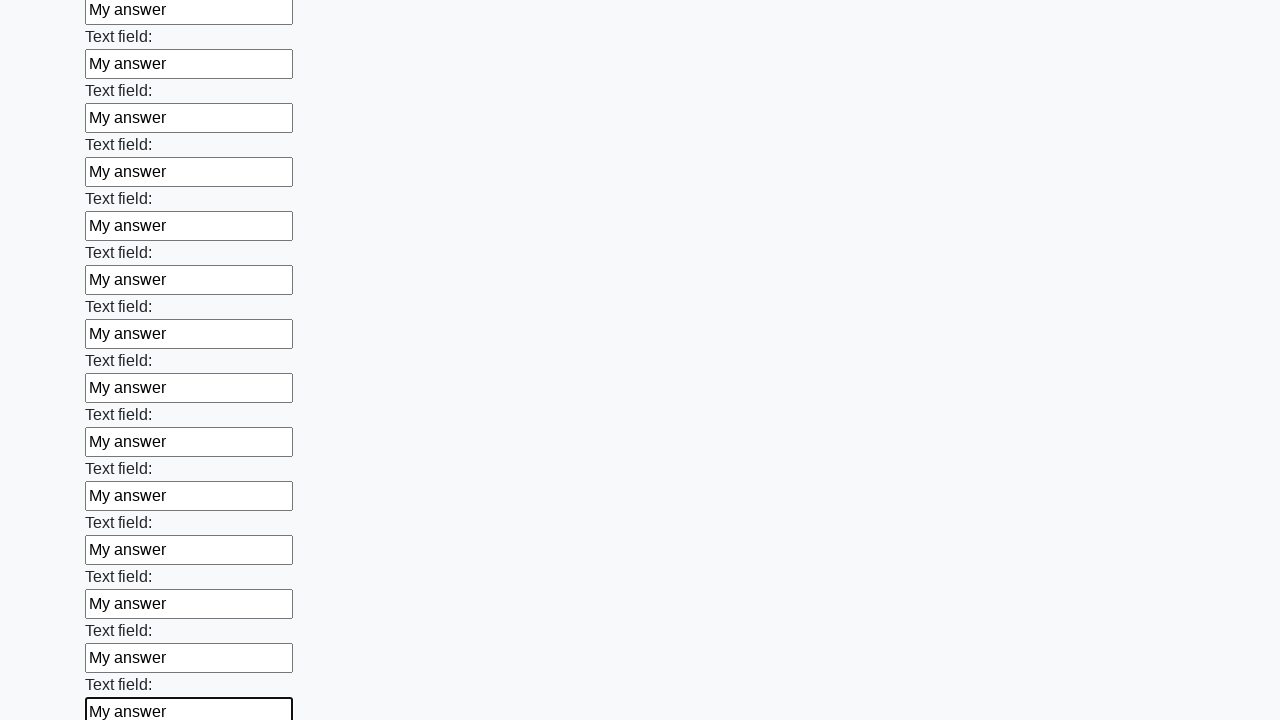

Filled a text field with 'My answer' on [type="text"] >> nth=59
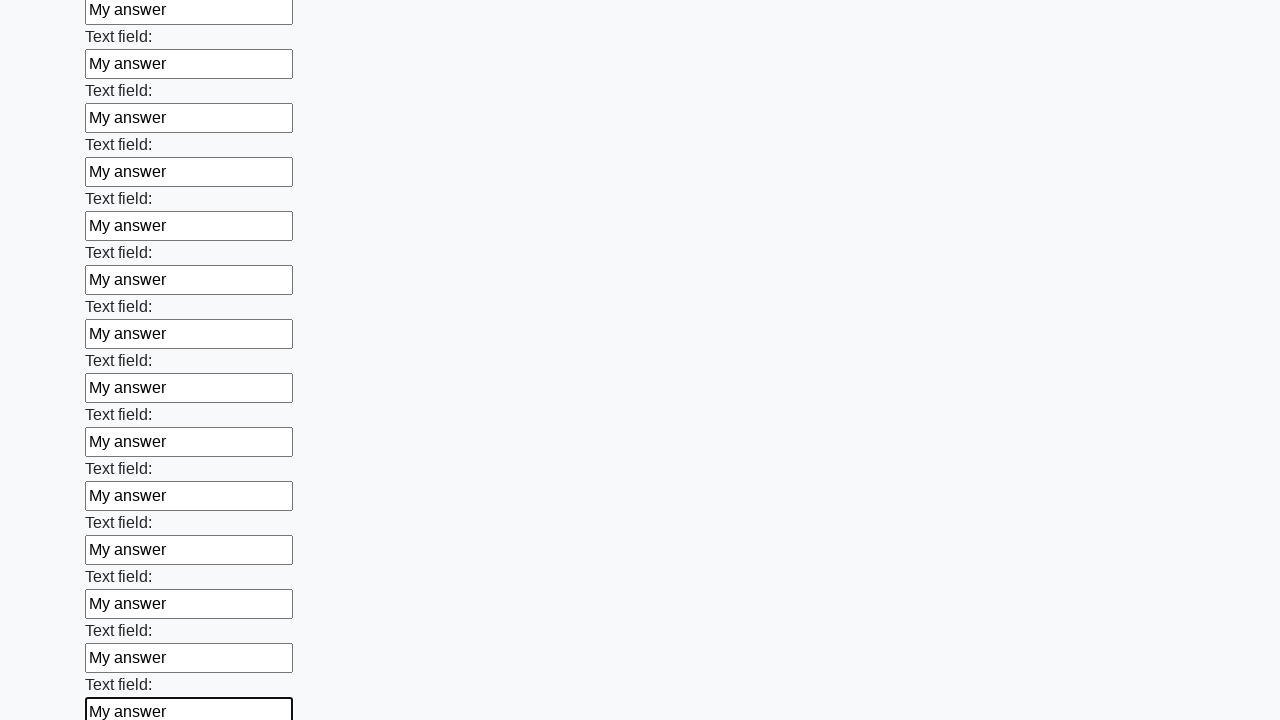

Filled a text field with 'My answer' on [type="text"] >> nth=60
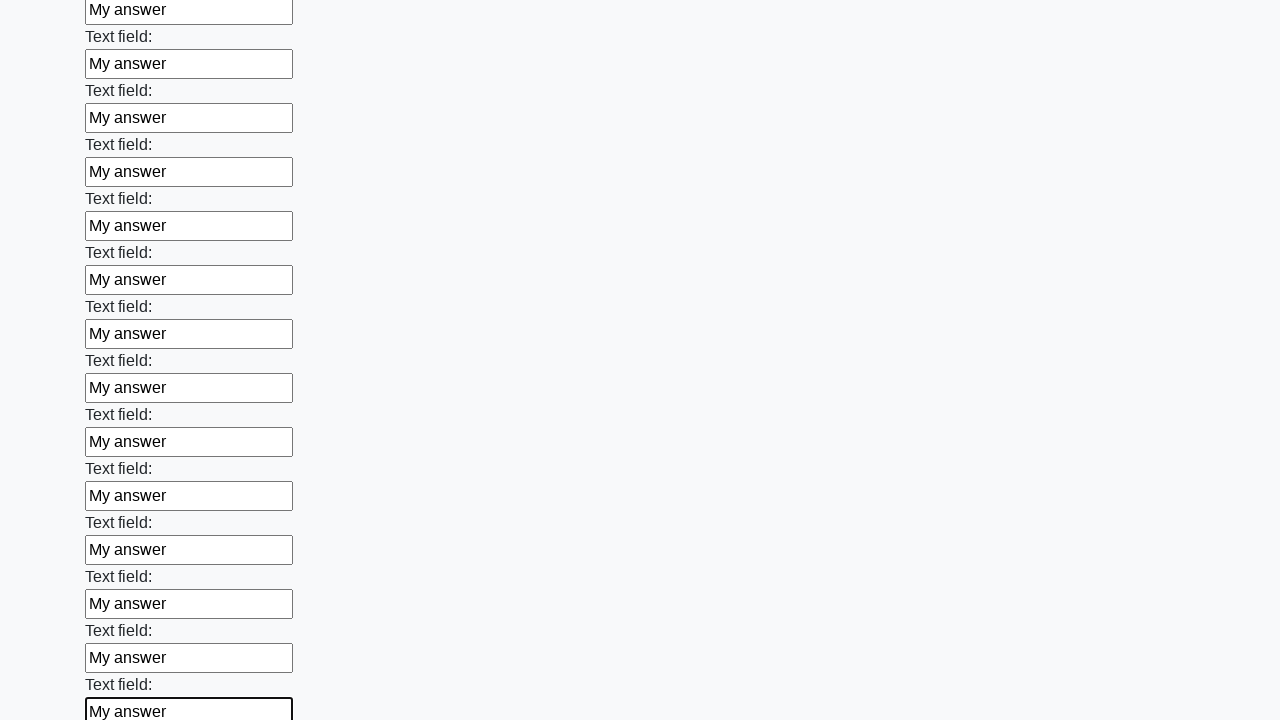

Filled a text field with 'My answer' on [type="text"] >> nth=61
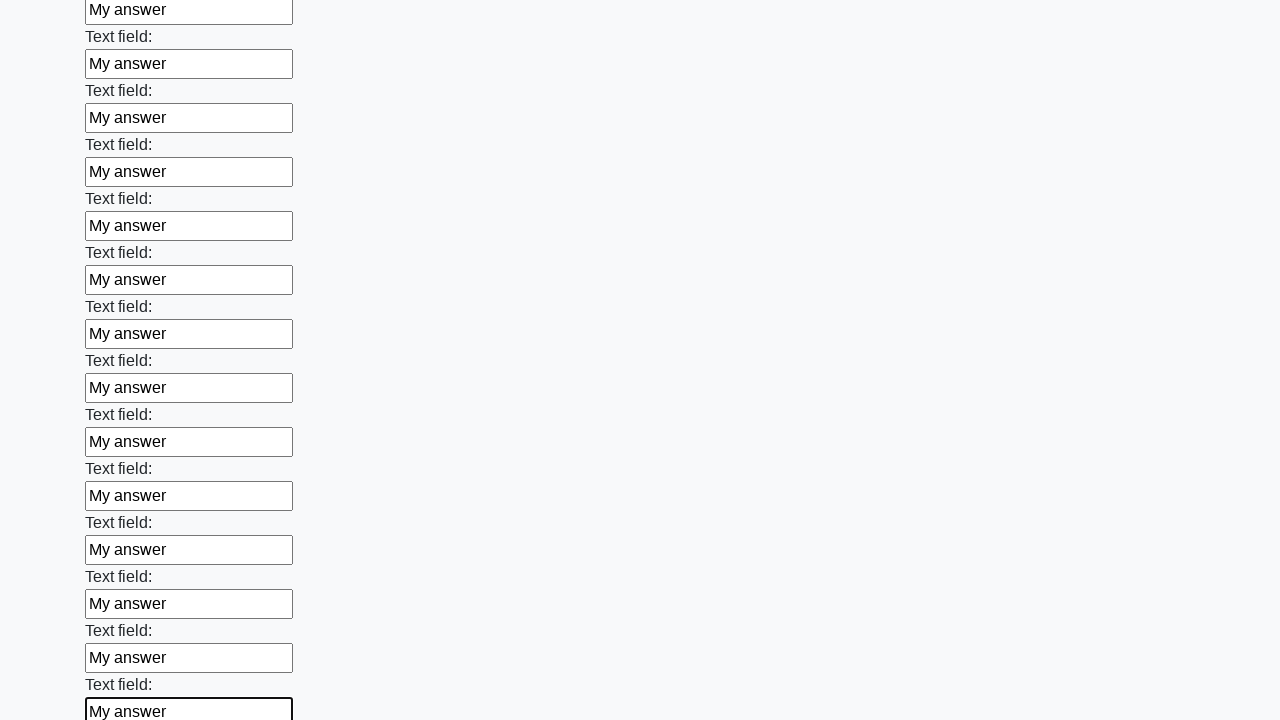

Filled a text field with 'My answer' on [type="text"] >> nth=62
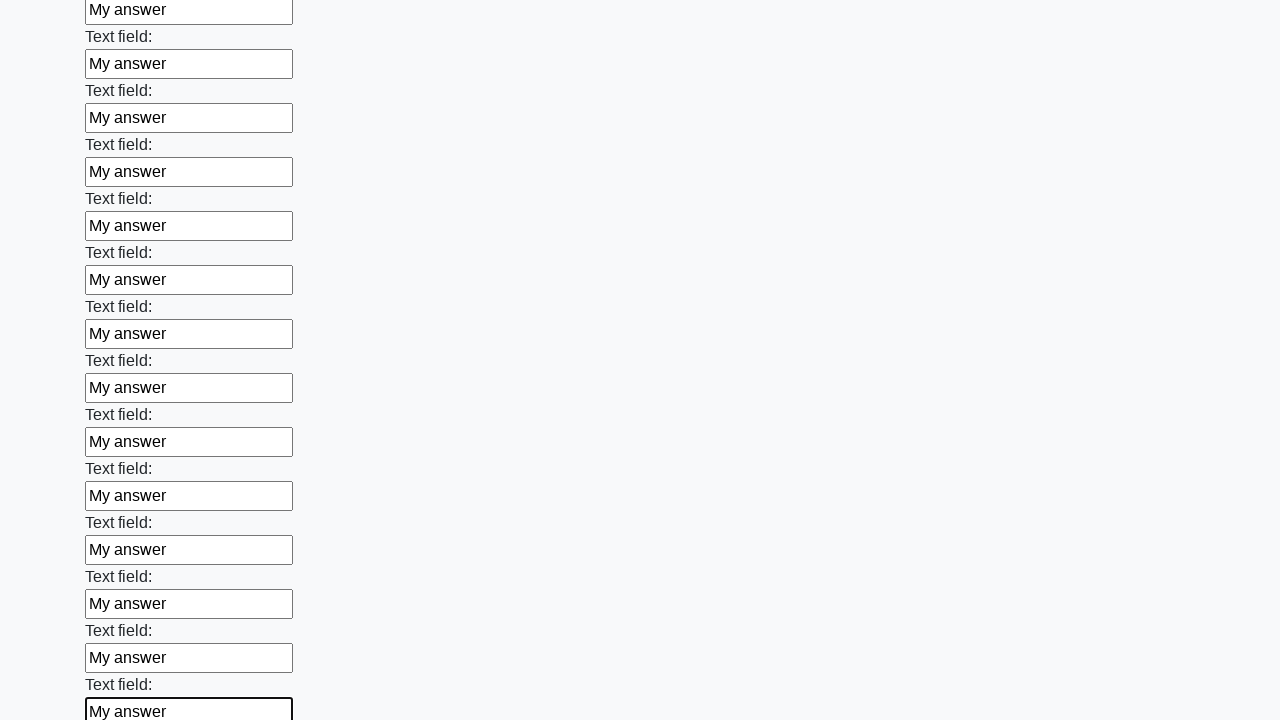

Filled a text field with 'My answer' on [type="text"] >> nth=63
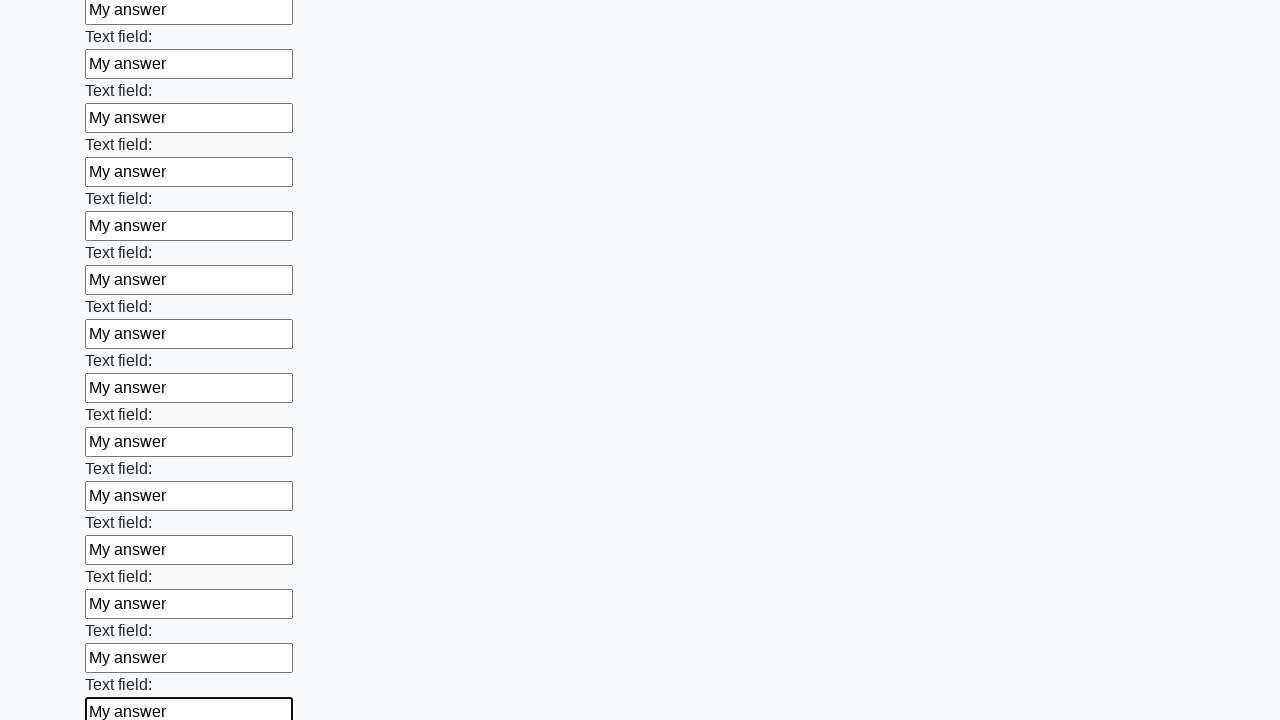

Filled a text field with 'My answer' on [type="text"] >> nth=64
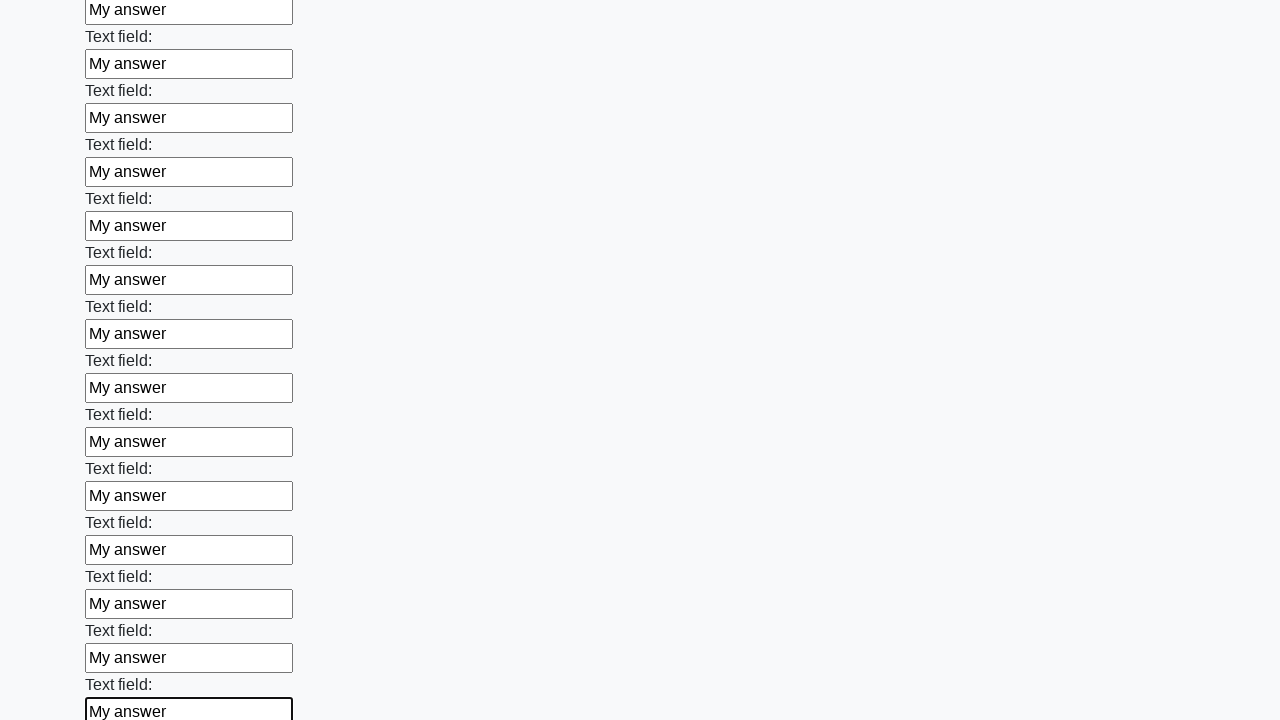

Filled a text field with 'My answer' on [type="text"] >> nth=65
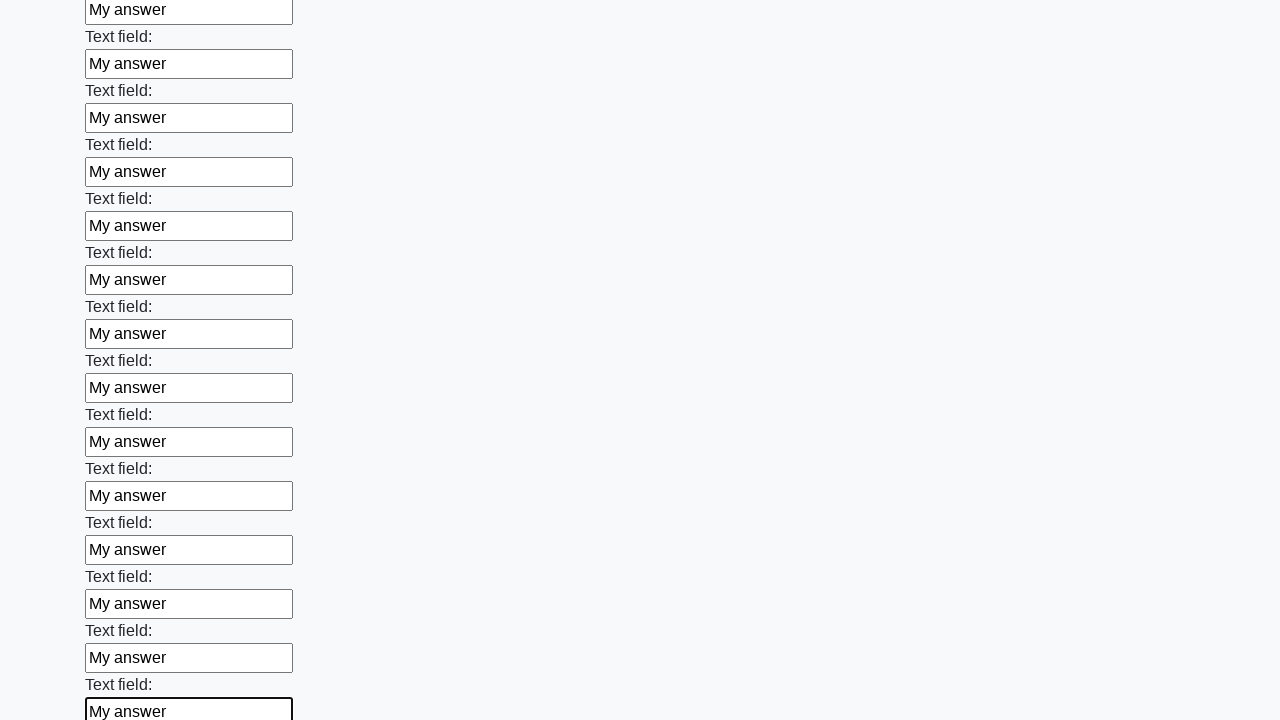

Filled a text field with 'My answer' on [type="text"] >> nth=66
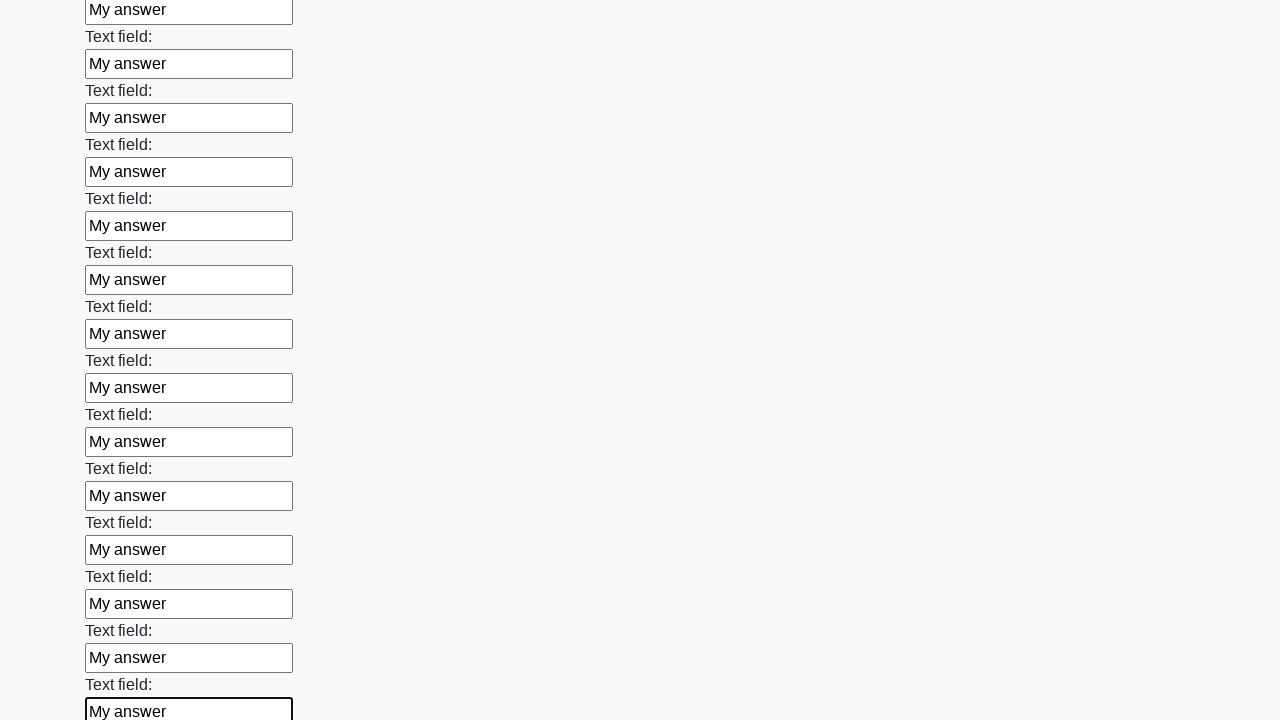

Filled a text field with 'My answer' on [type="text"] >> nth=67
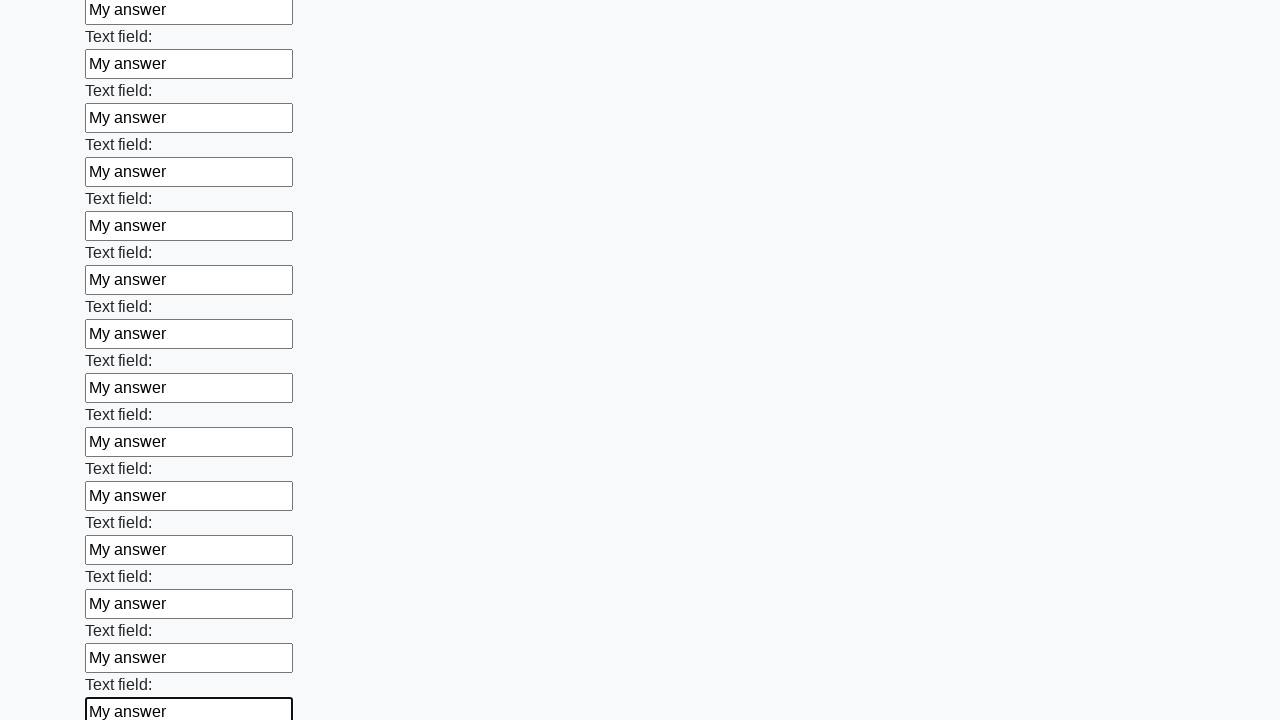

Filled a text field with 'My answer' on [type="text"] >> nth=68
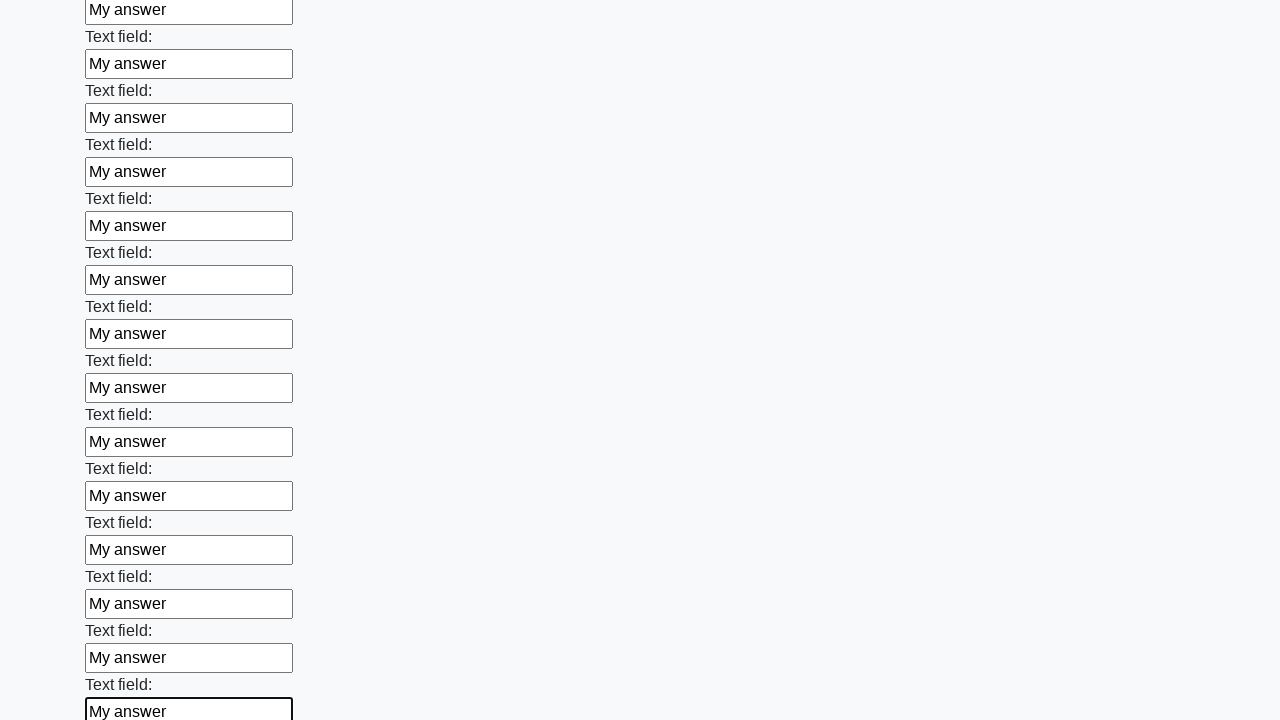

Filled a text field with 'My answer' on [type="text"] >> nth=69
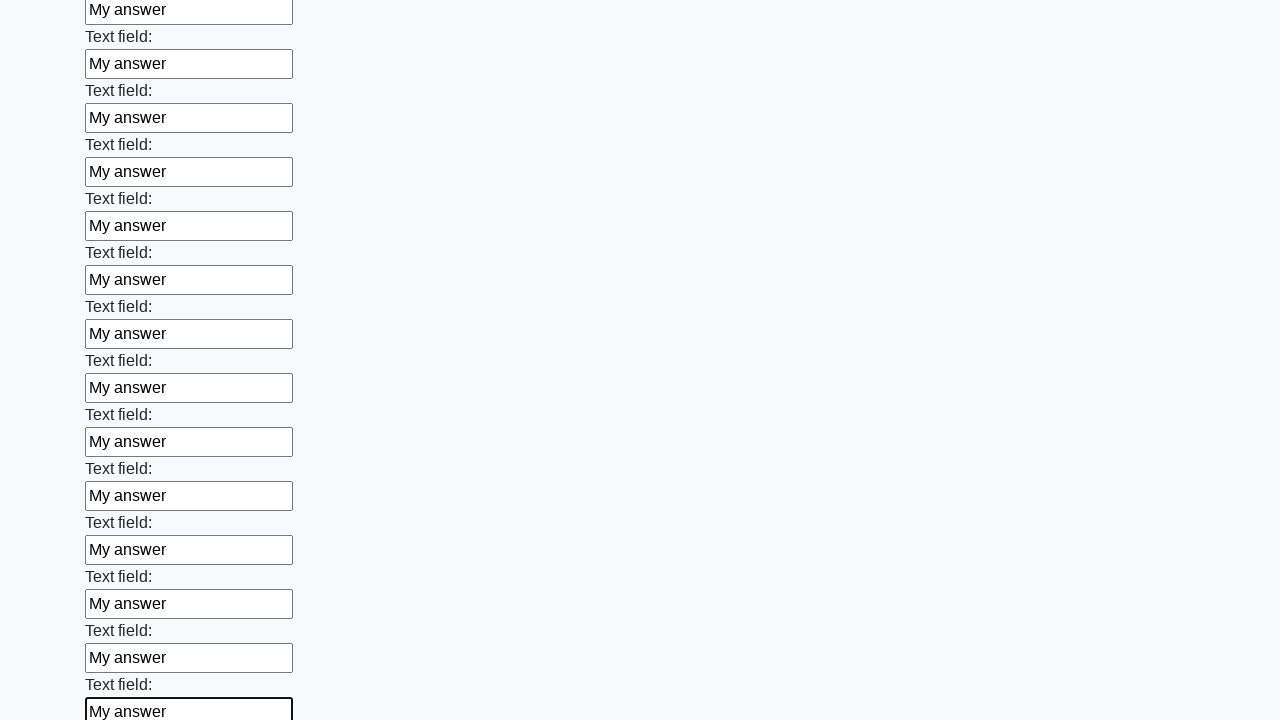

Filled a text field with 'My answer' on [type="text"] >> nth=70
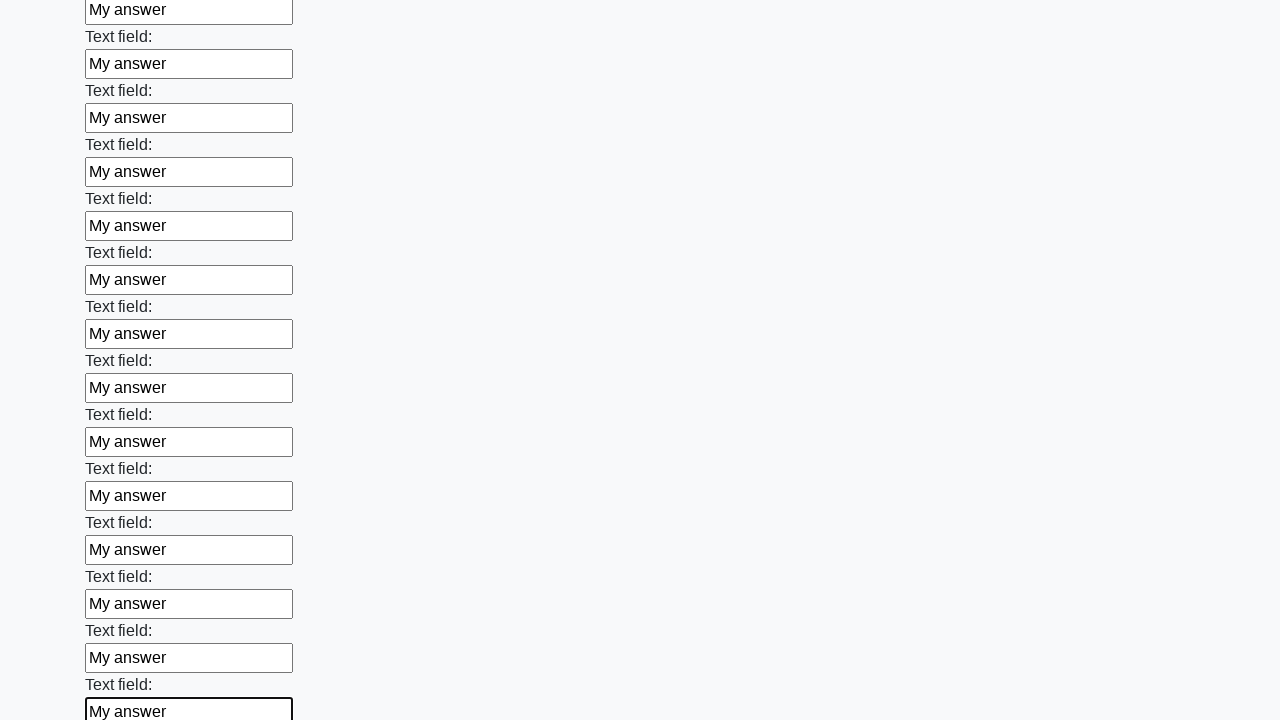

Filled a text field with 'My answer' on [type="text"] >> nth=71
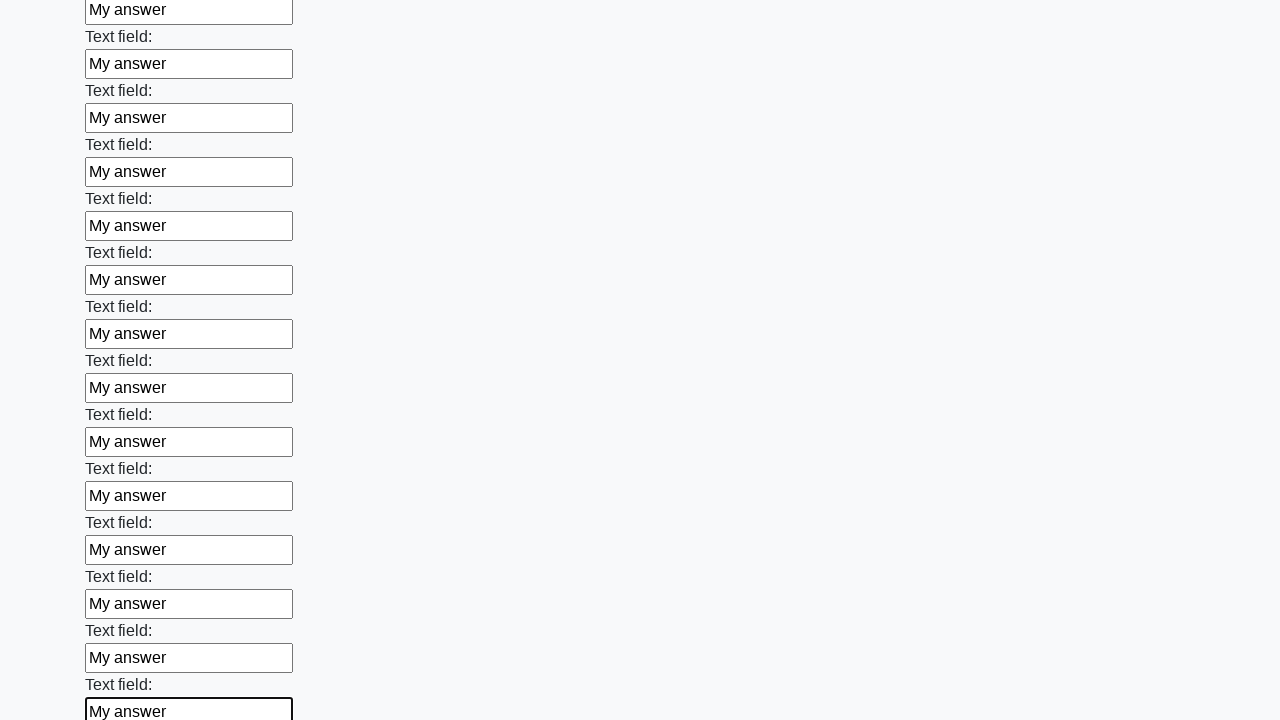

Filled a text field with 'My answer' on [type="text"] >> nth=72
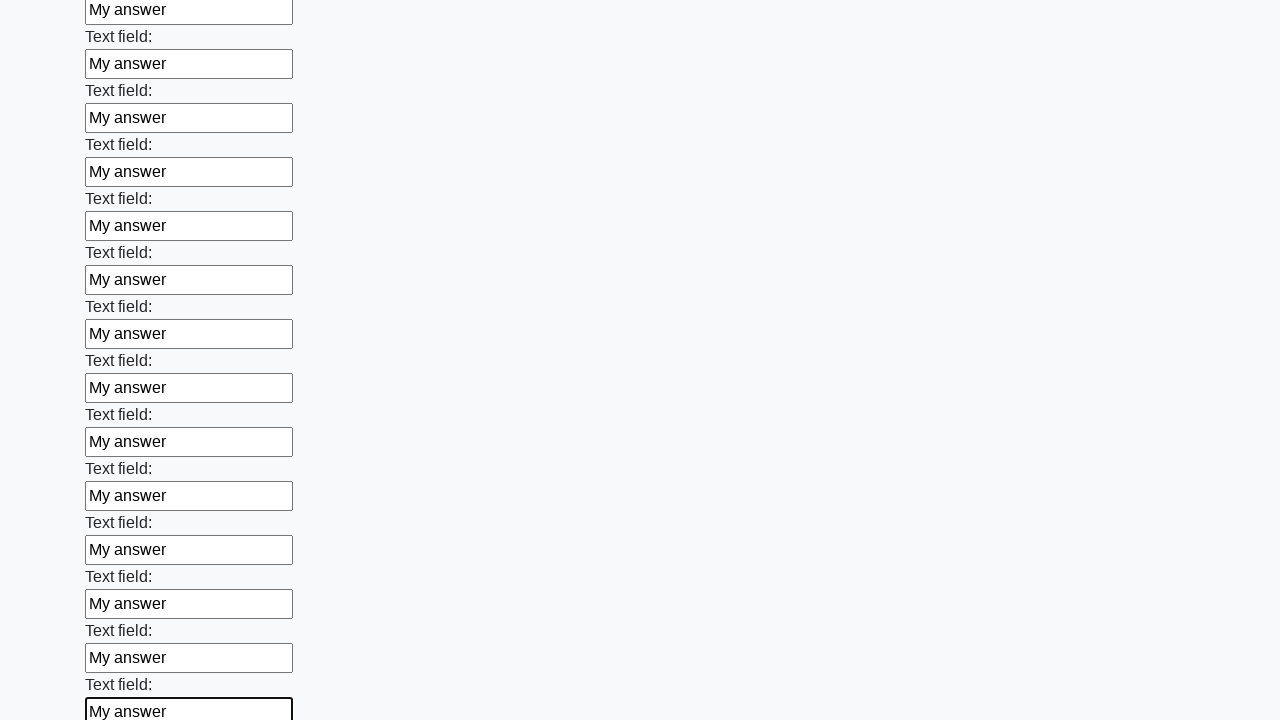

Filled a text field with 'My answer' on [type="text"] >> nth=73
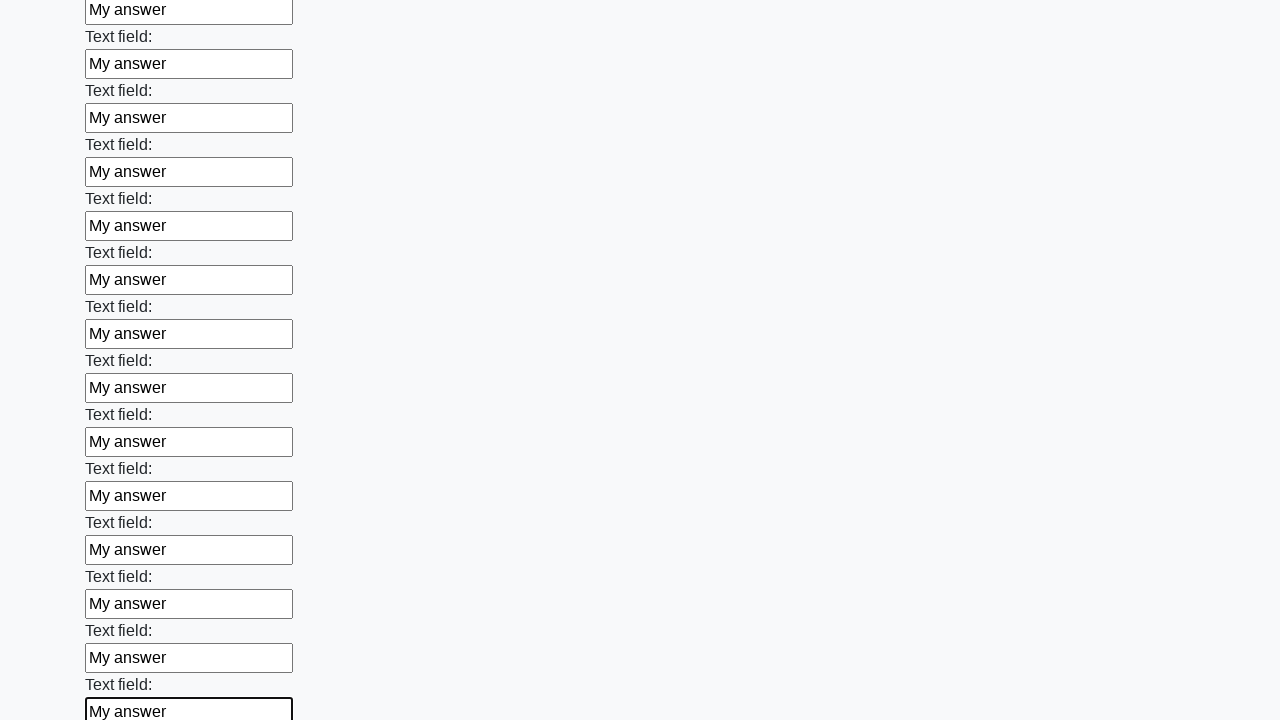

Filled a text field with 'My answer' on [type="text"] >> nth=74
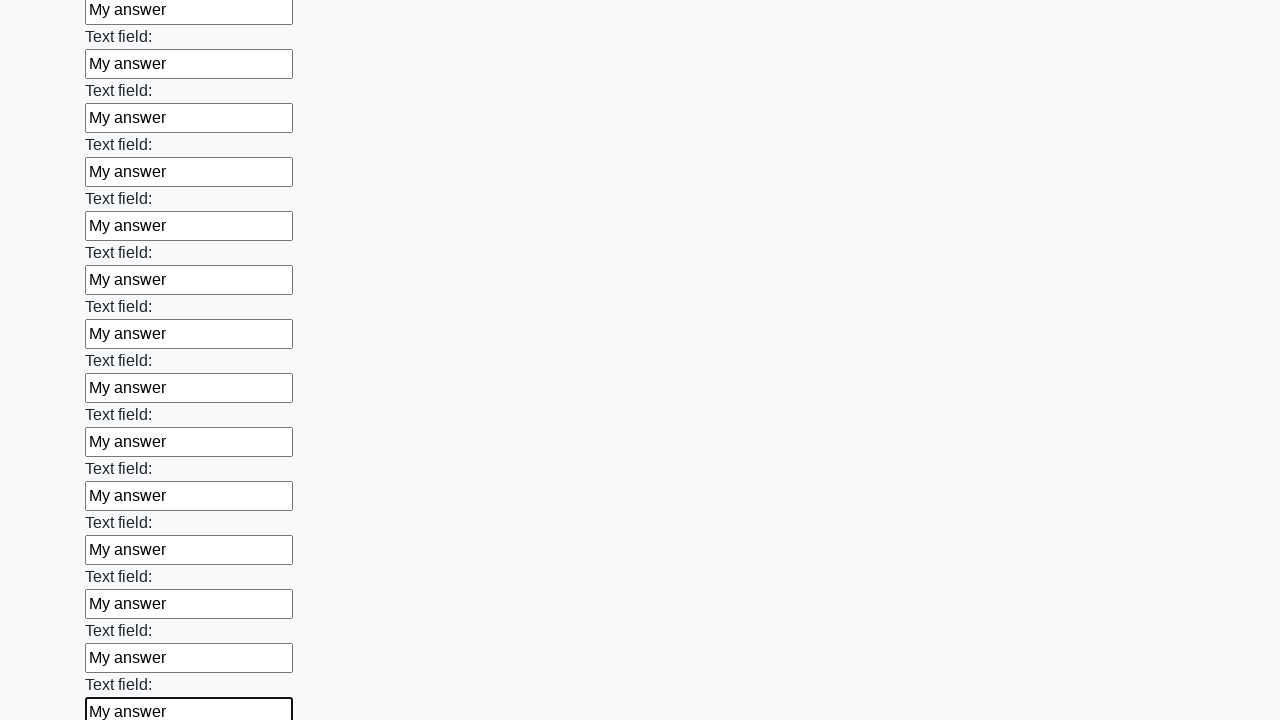

Filled a text field with 'My answer' on [type="text"] >> nth=75
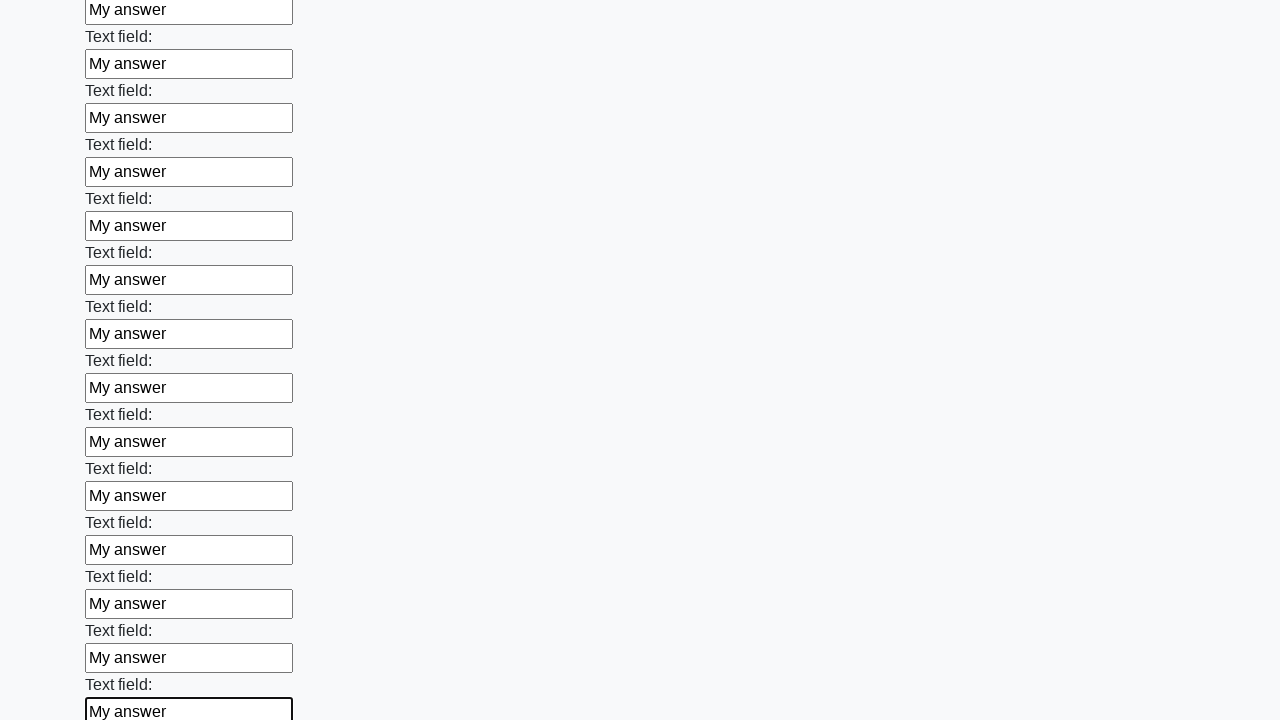

Filled a text field with 'My answer' on [type="text"] >> nth=76
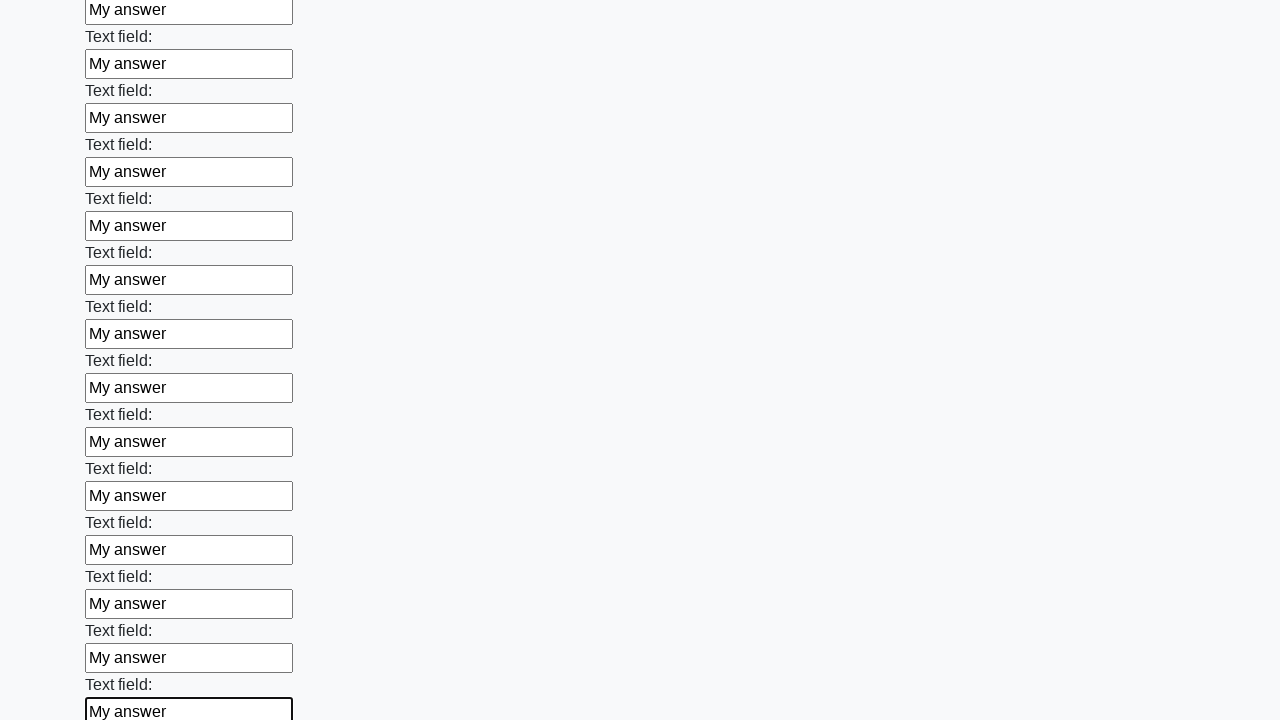

Filled a text field with 'My answer' on [type="text"] >> nth=77
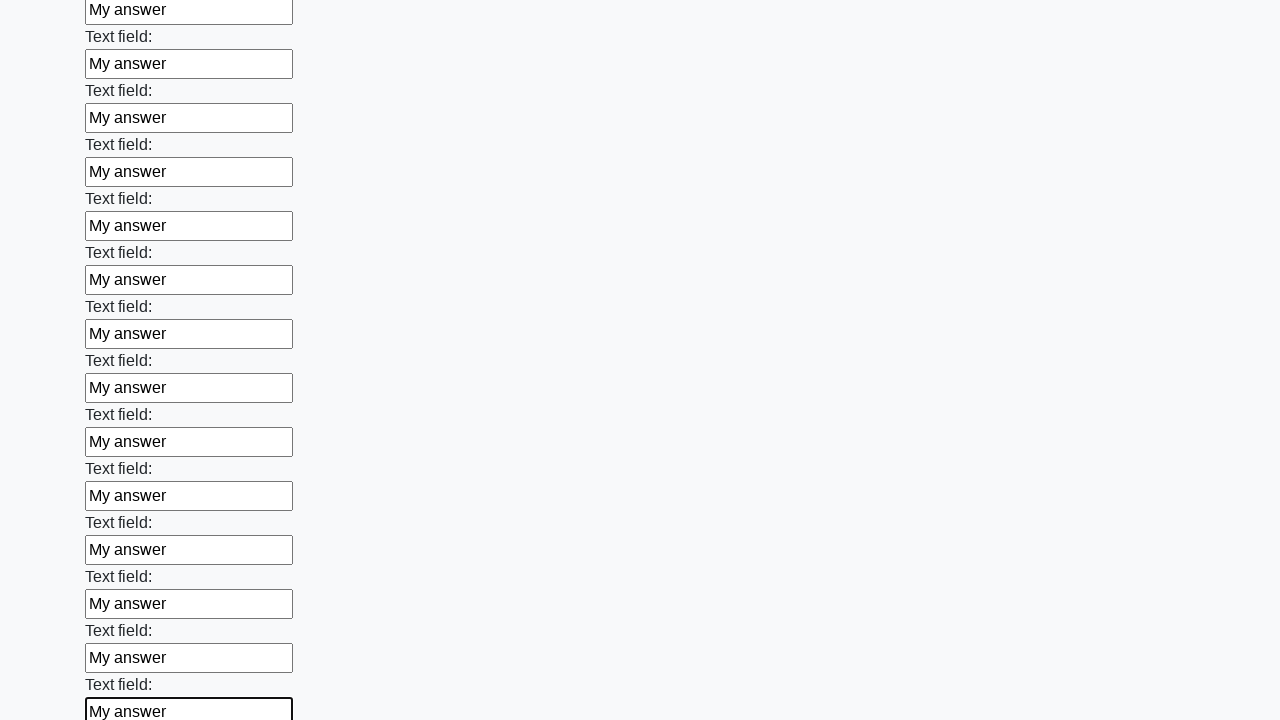

Filled a text field with 'My answer' on [type="text"] >> nth=78
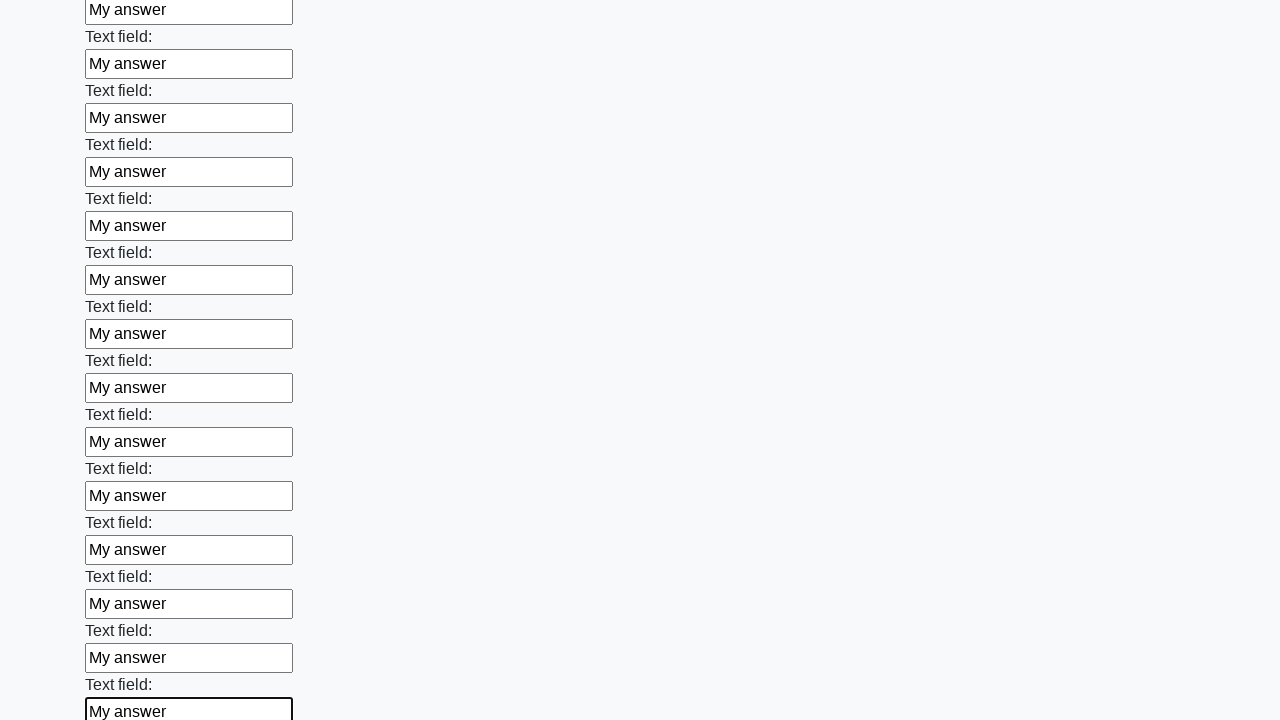

Filled a text field with 'My answer' on [type="text"] >> nth=79
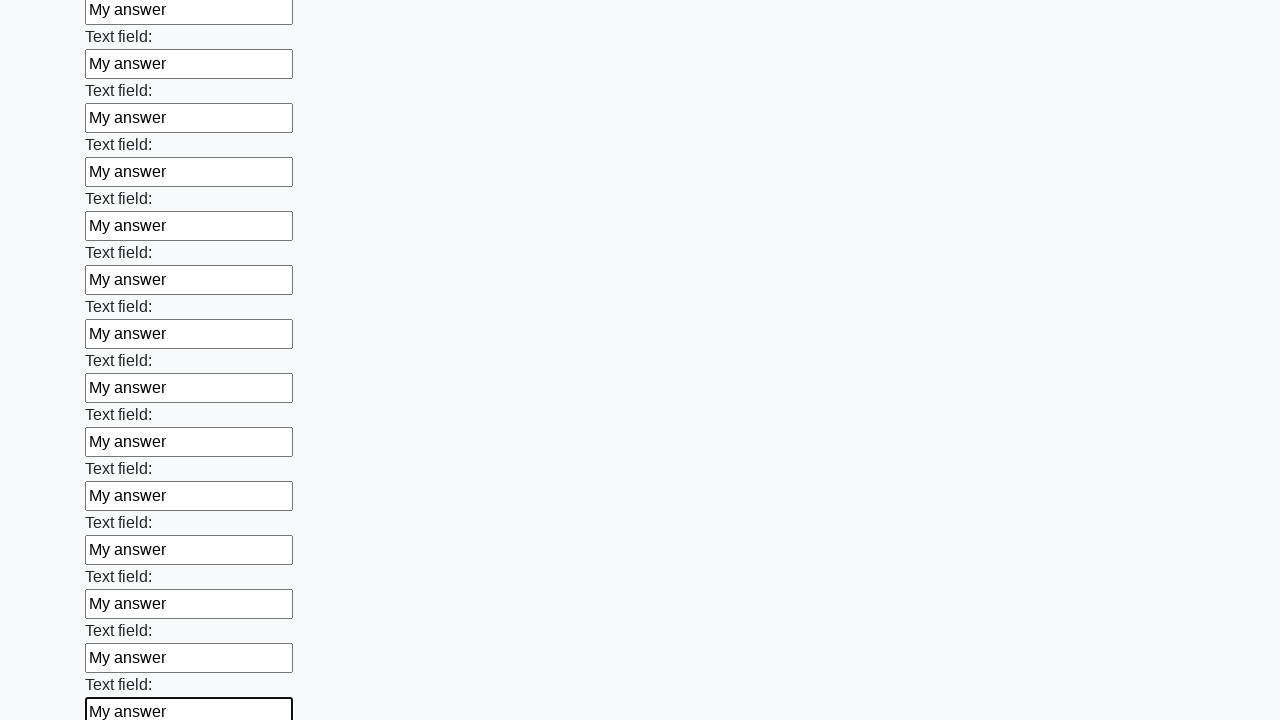

Filled a text field with 'My answer' on [type="text"] >> nth=80
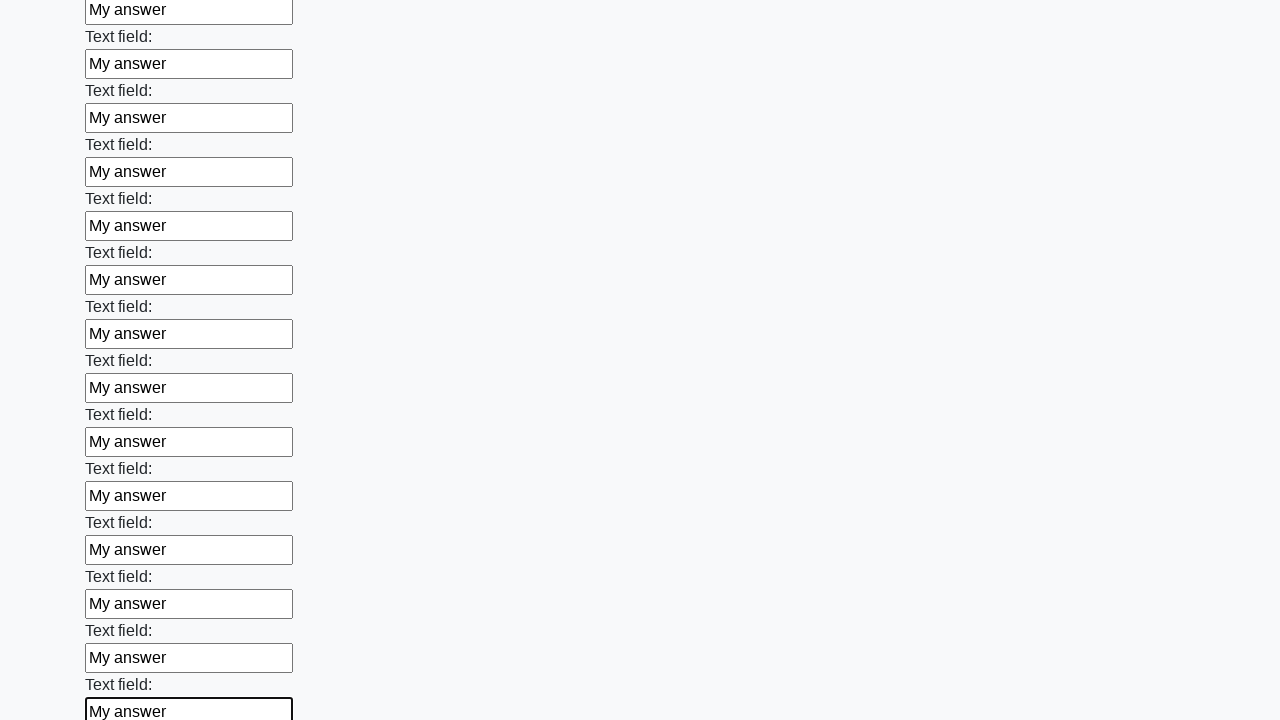

Filled a text field with 'My answer' on [type="text"] >> nth=81
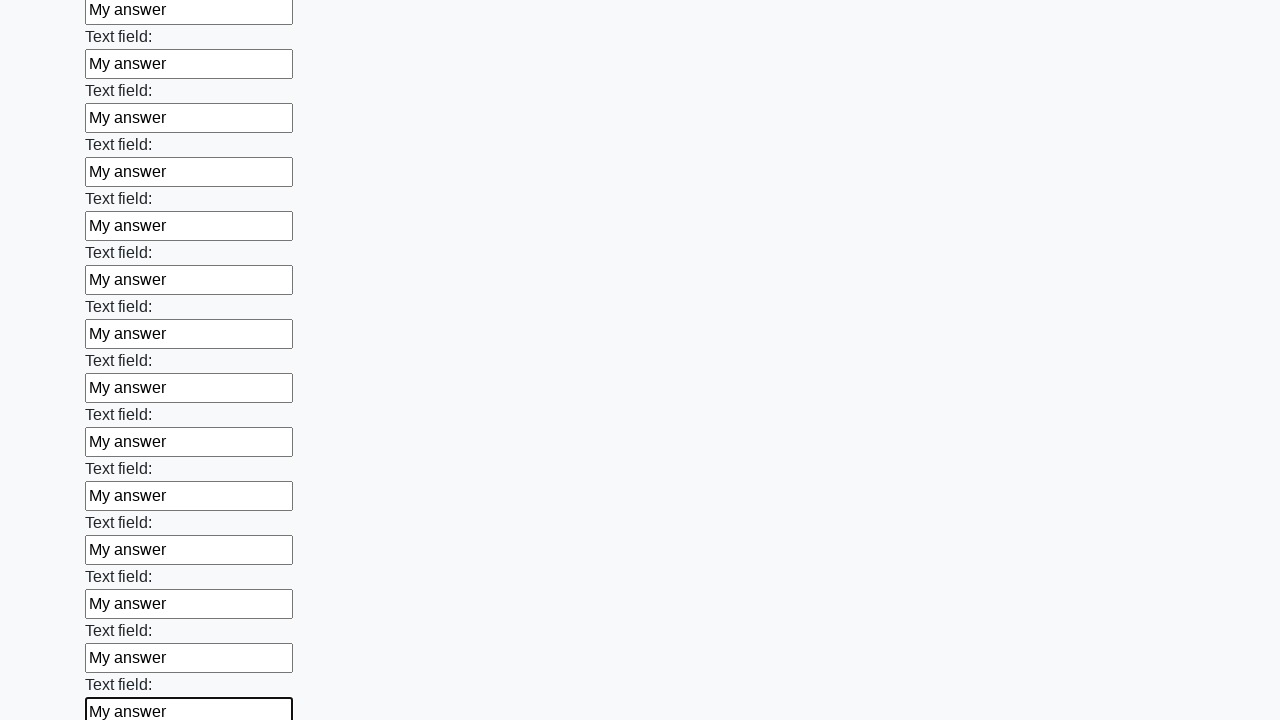

Filled a text field with 'My answer' on [type="text"] >> nth=82
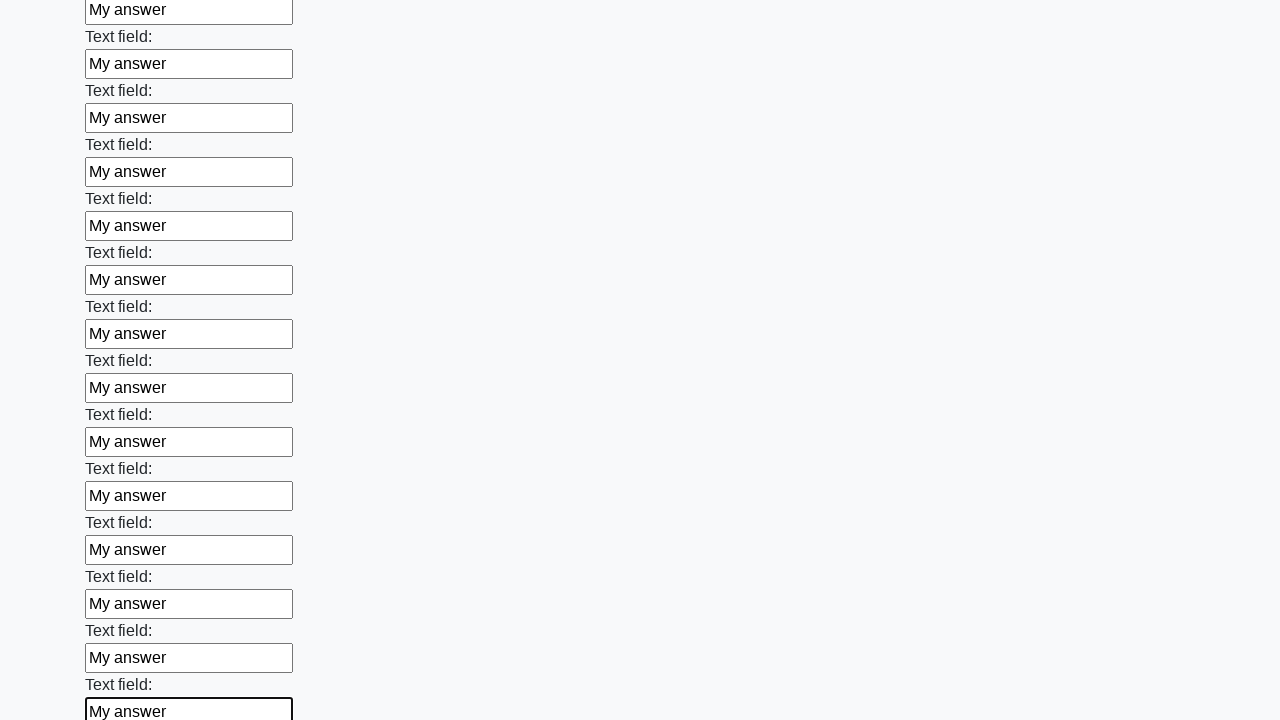

Filled a text field with 'My answer' on [type="text"] >> nth=83
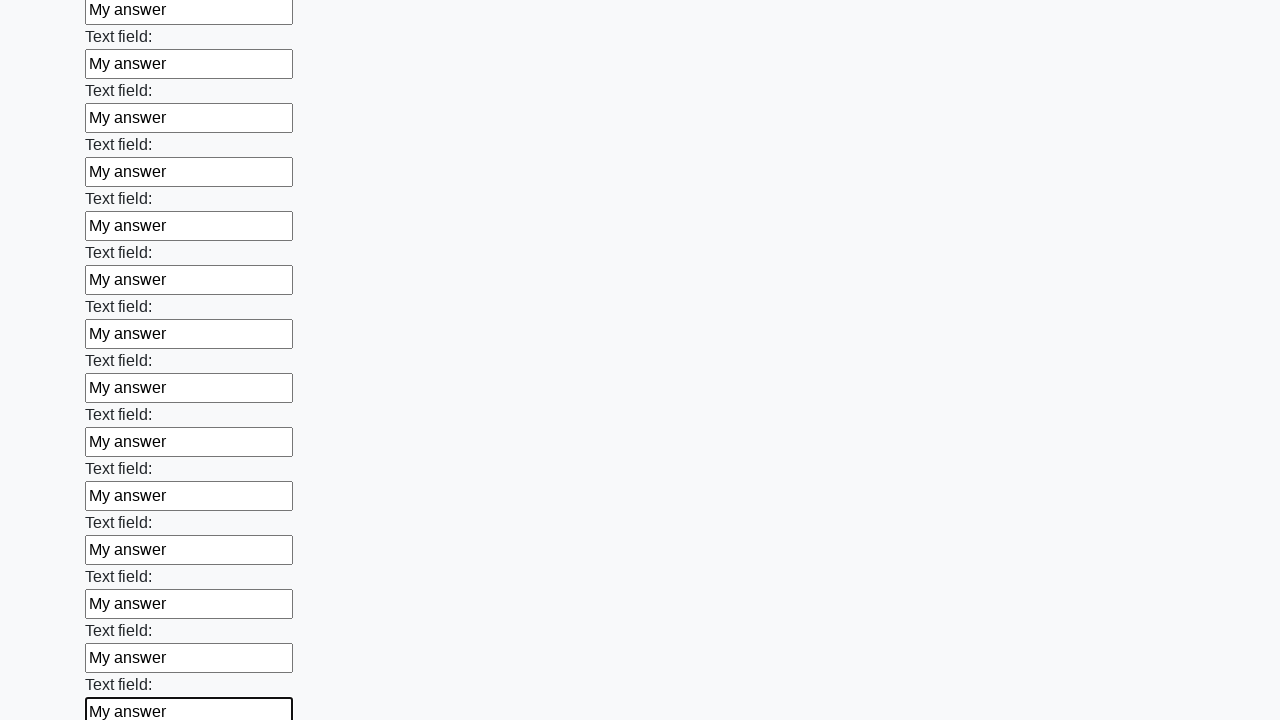

Filled a text field with 'My answer' on [type="text"] >> nth=84
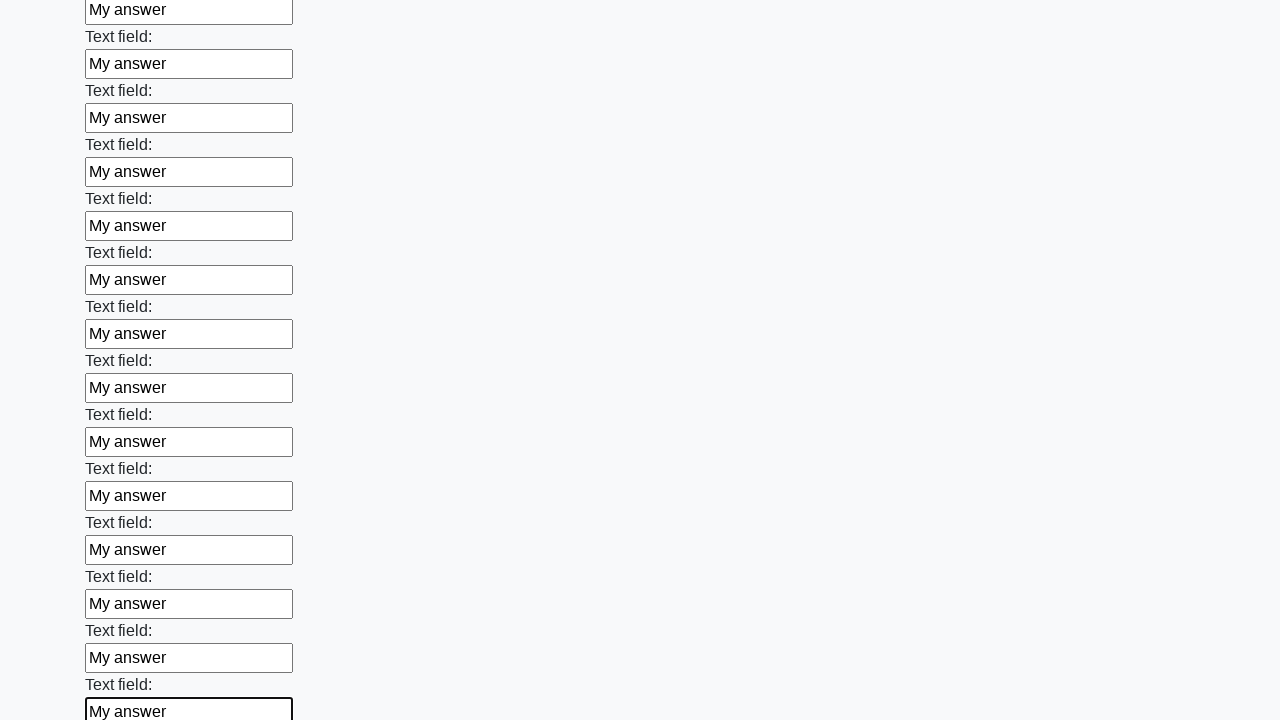

Filled a text field with 'My answer' on [type="text"] >> nth=85
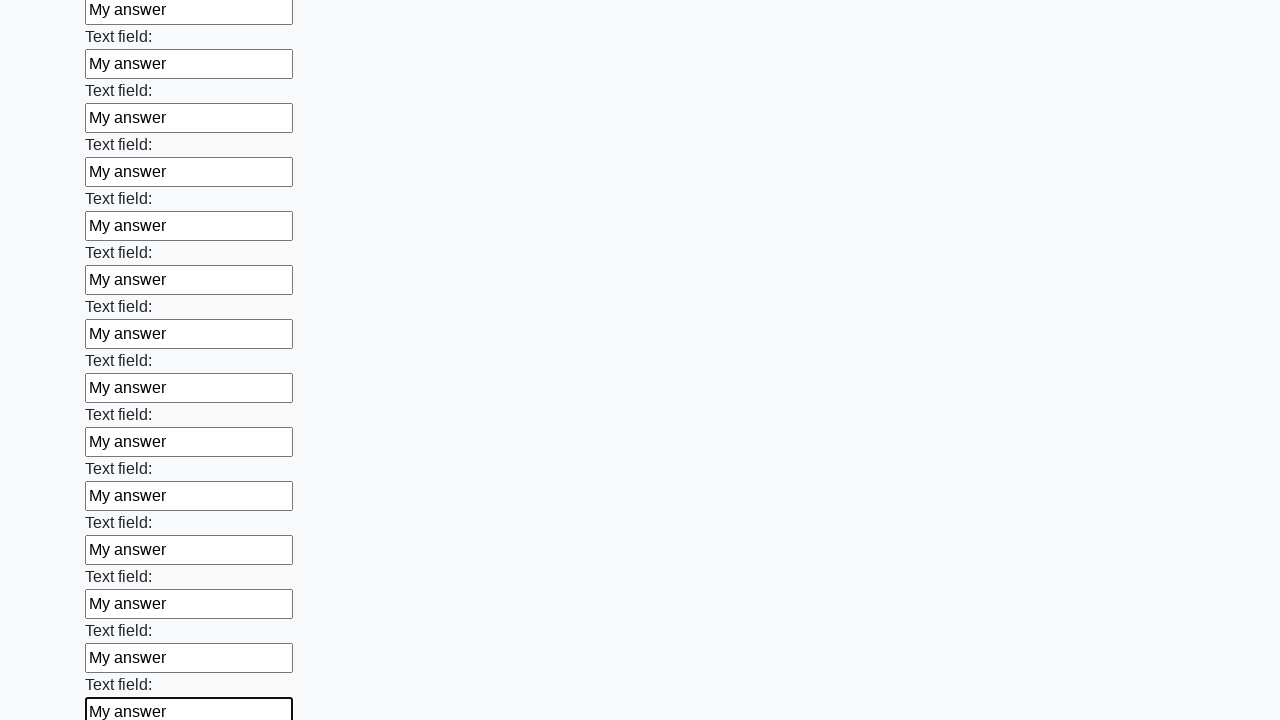

Filled a text field with 'My answer' on [type="text"] >> nth=86
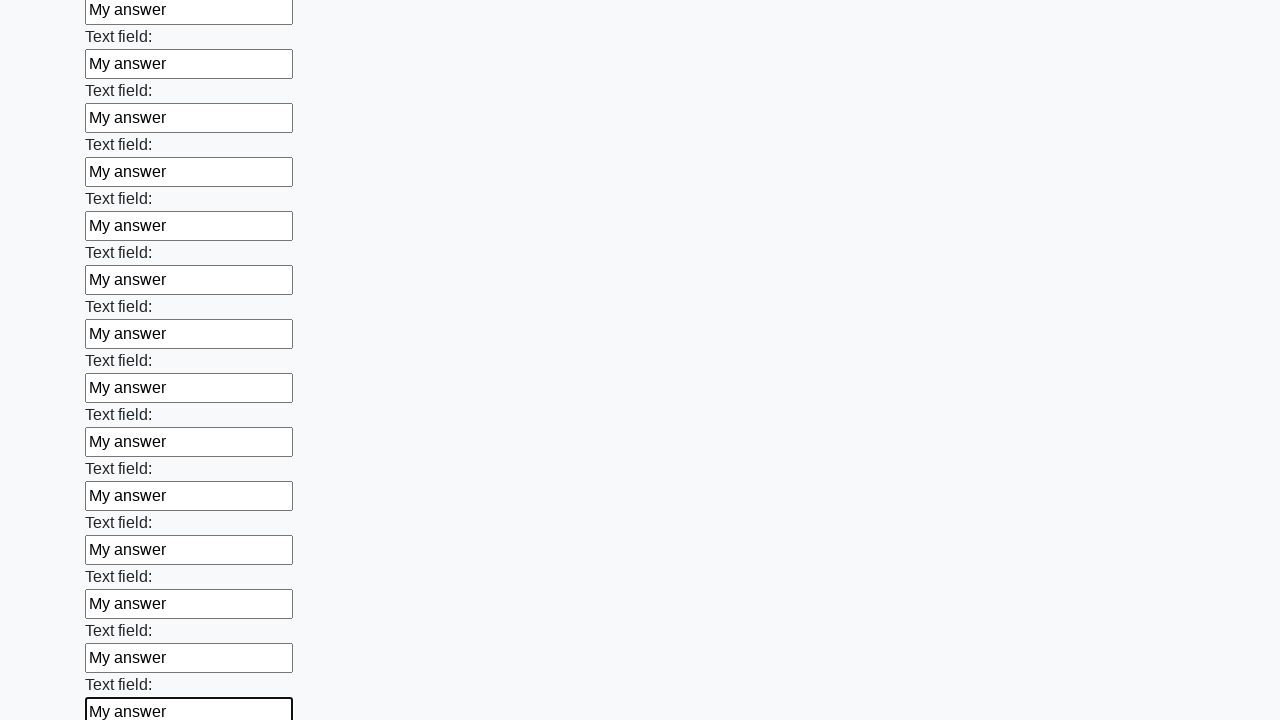

Filled a text field with 'My answer' on [type="text"] >> nth=87
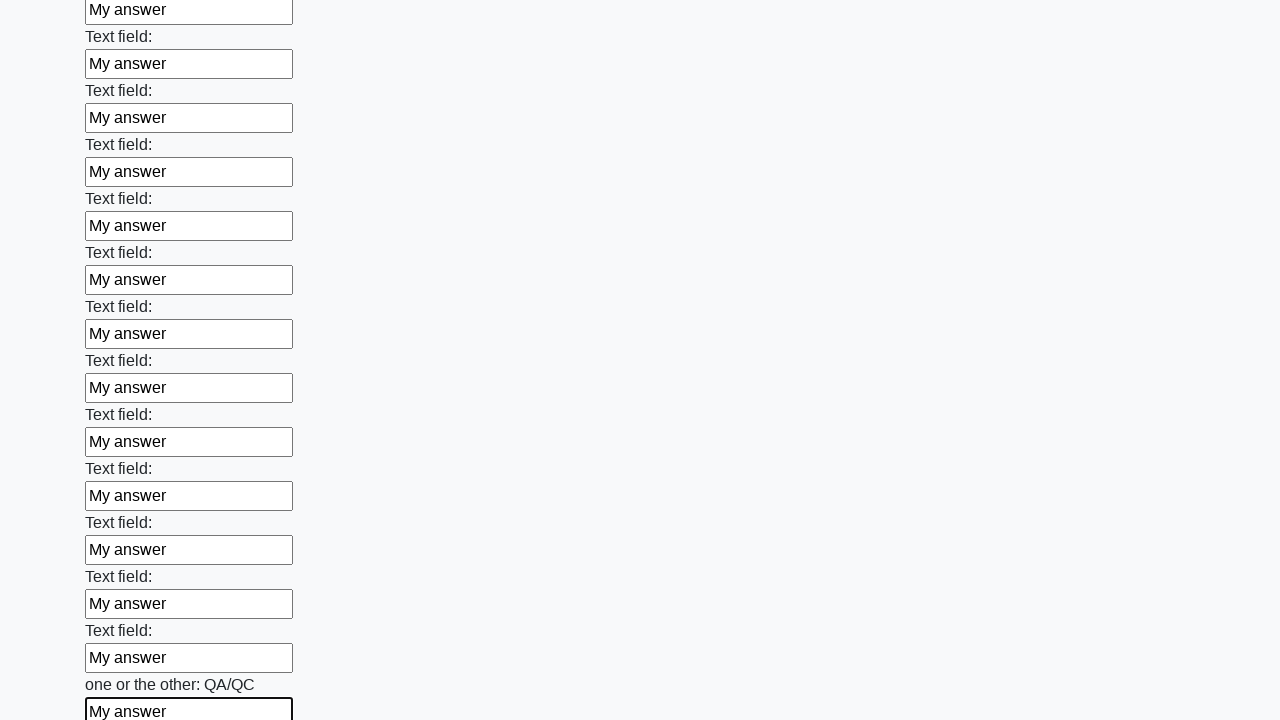

Filled a text field with 'My answer' on [type="text"] >> nth=88
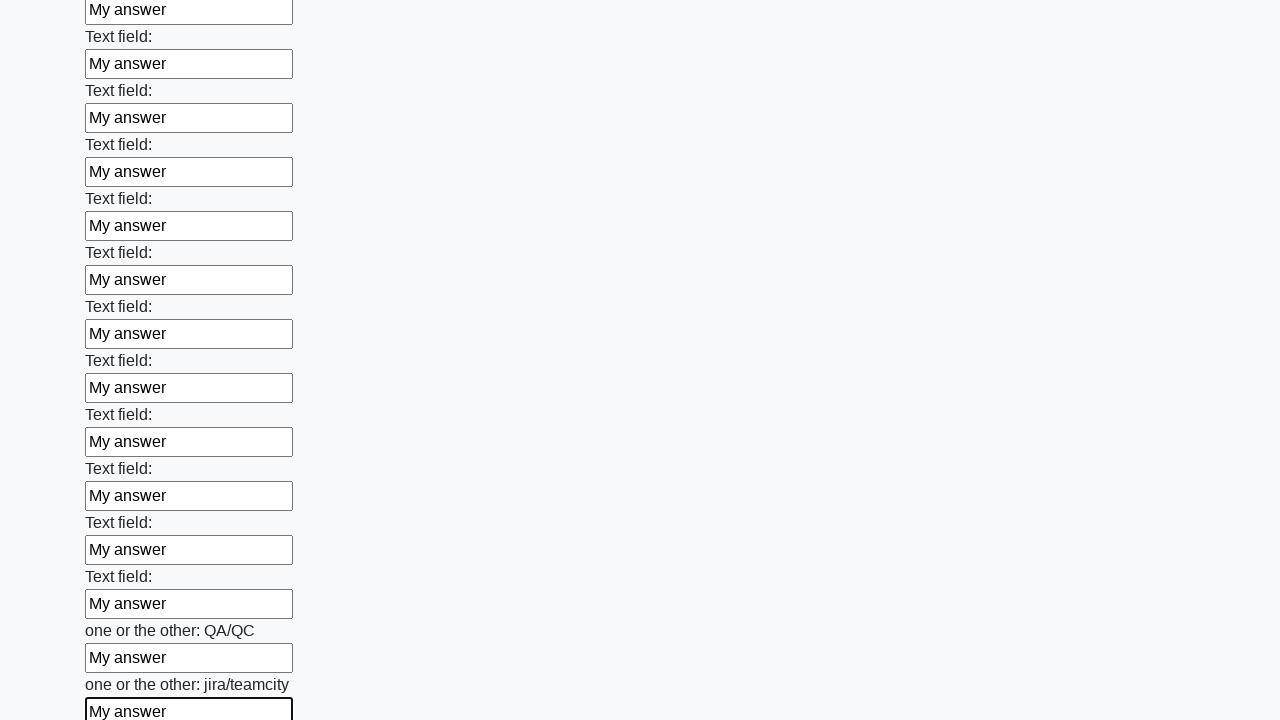

Filled a text field with 'My answer' on [type="text"] >> nth=89
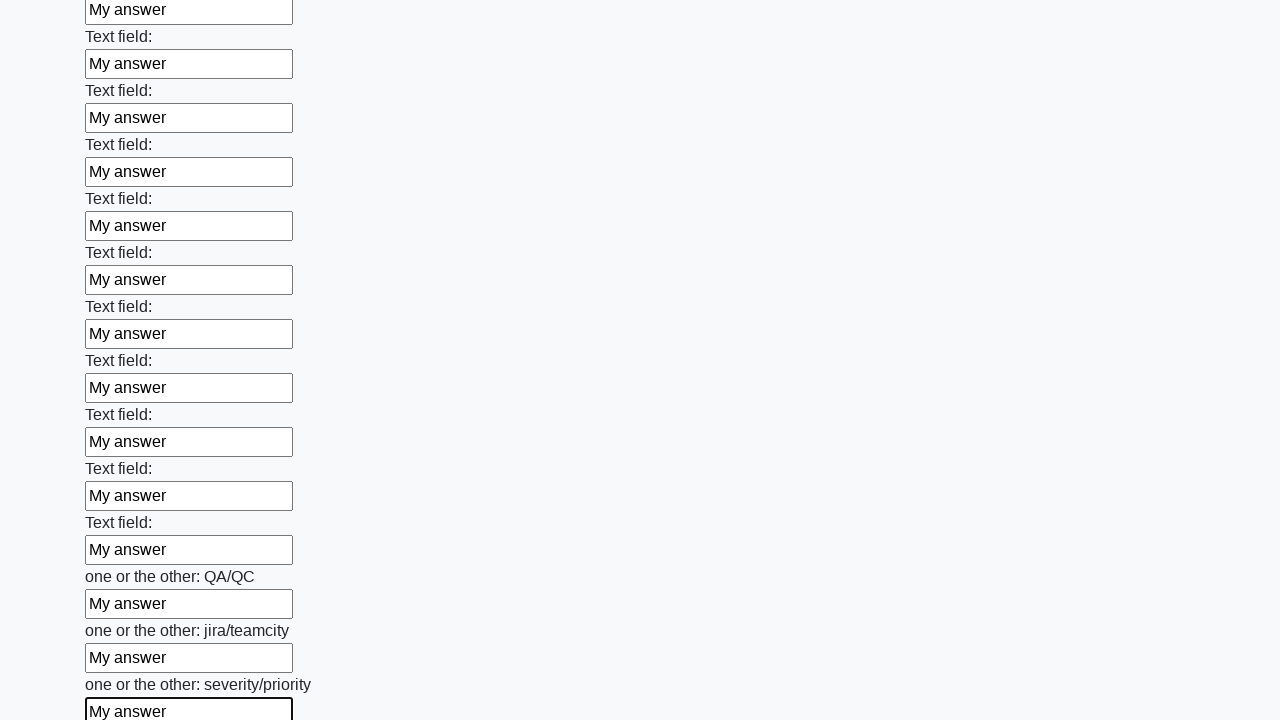

Filled a text field with 'My answer' on [type="text"] >> nth=90
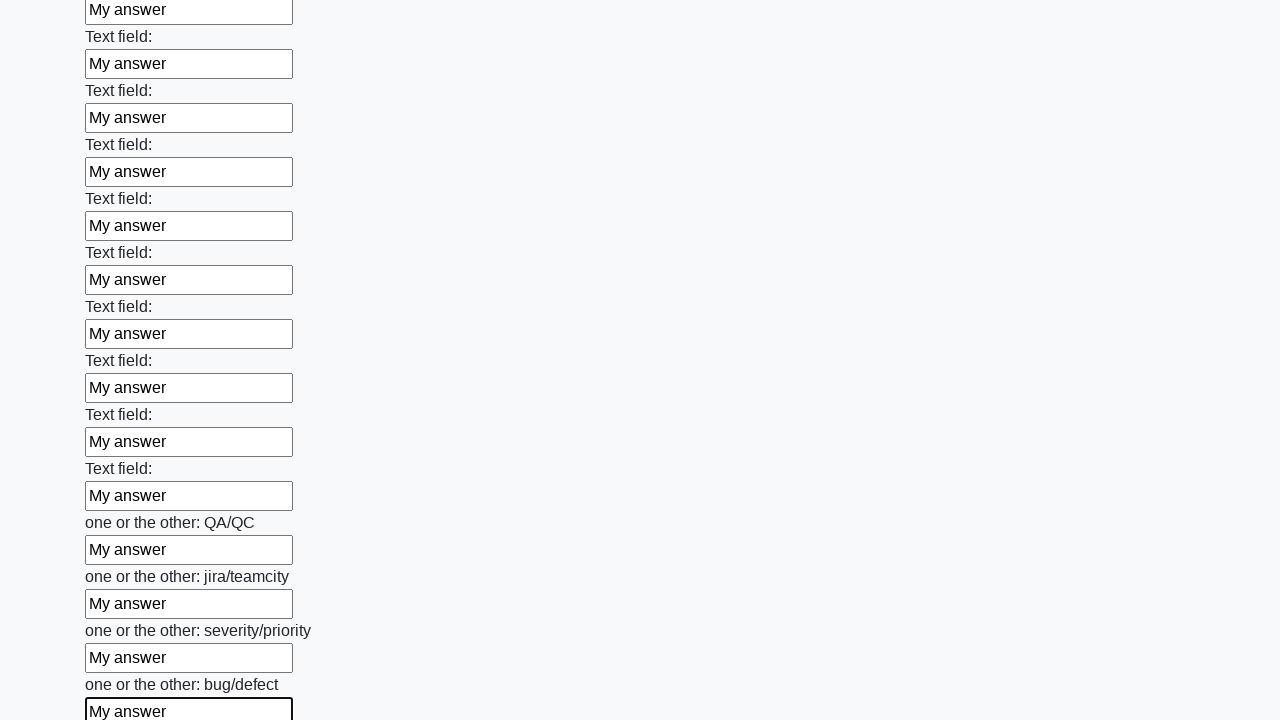

Filled a text field with 'My answer' on [type="text"] >> nth=91
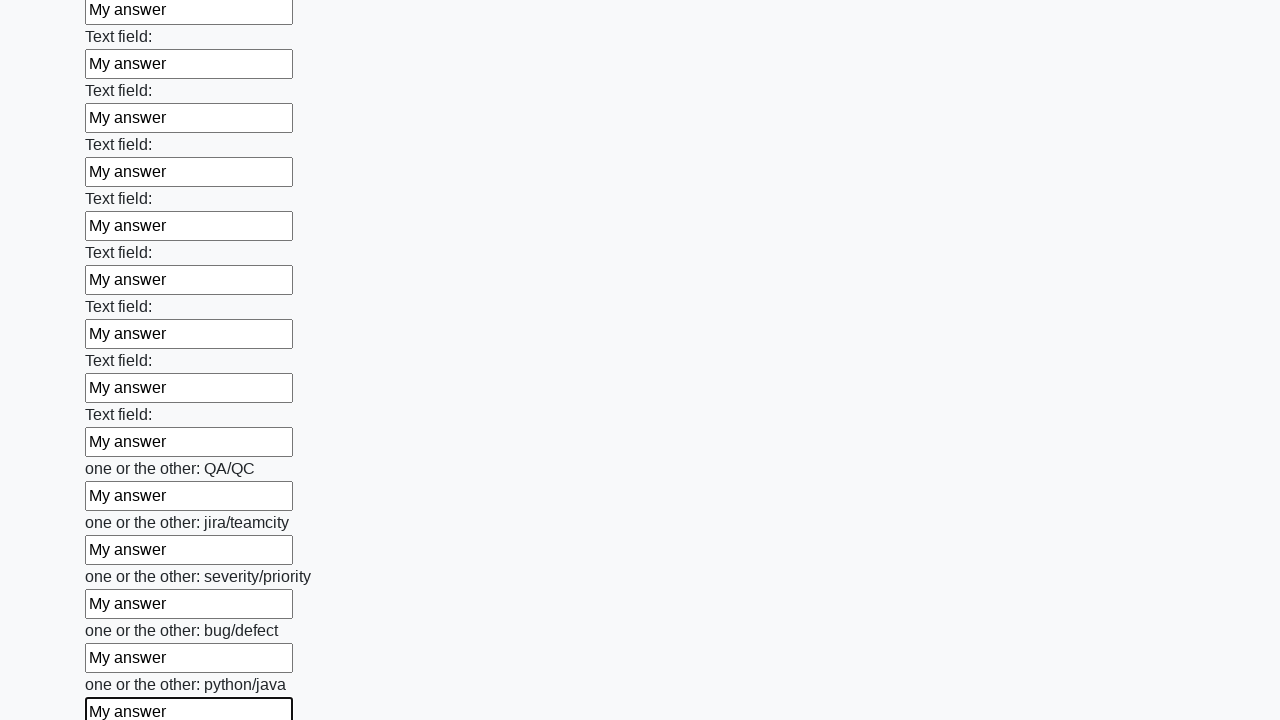

Filled a text field with 'My answer' on [type="text"] >> nth=92
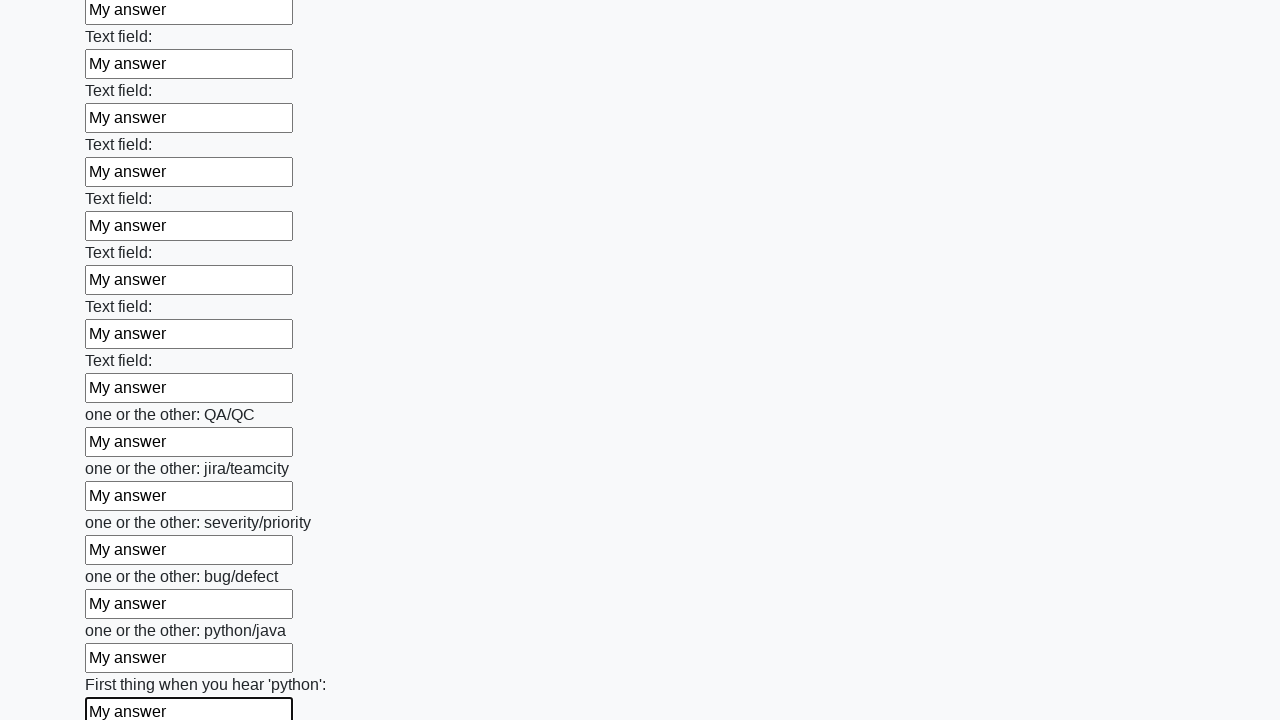

Filled a text field with 'My answer' on [type="text"] >> nth=93
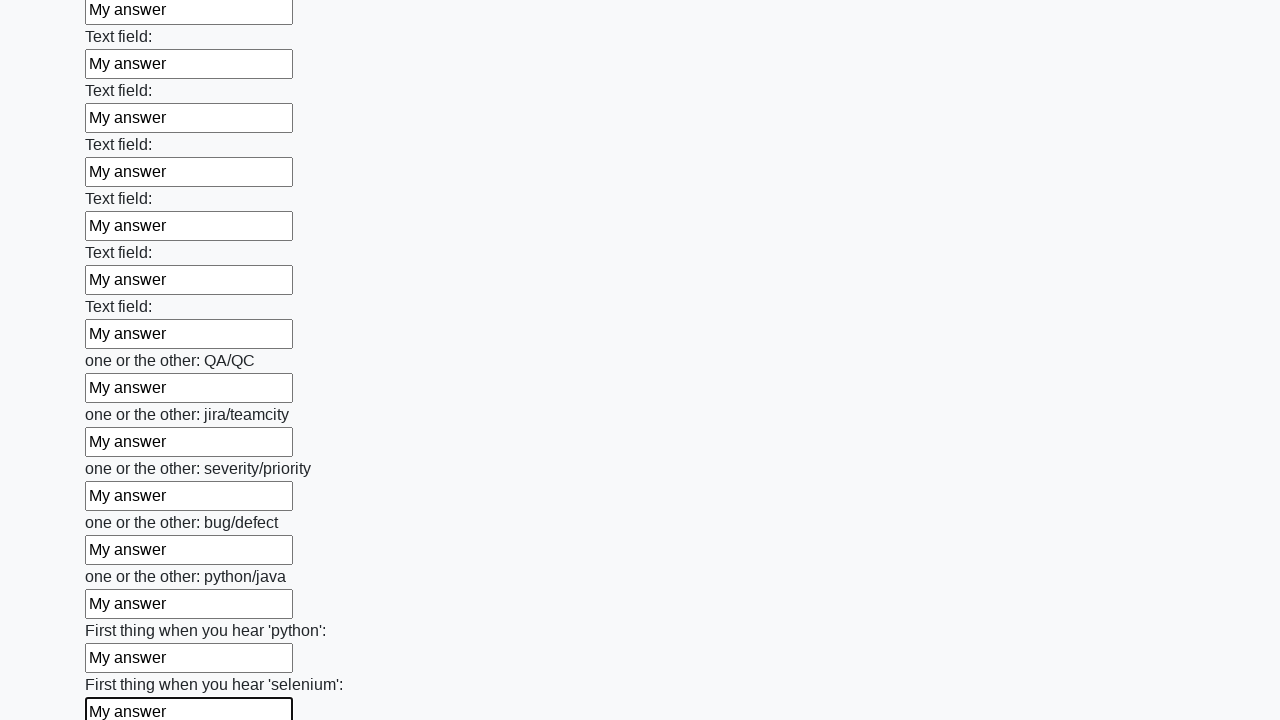

Filled a text field with 'My answer' on [type="text"] >> nth=94
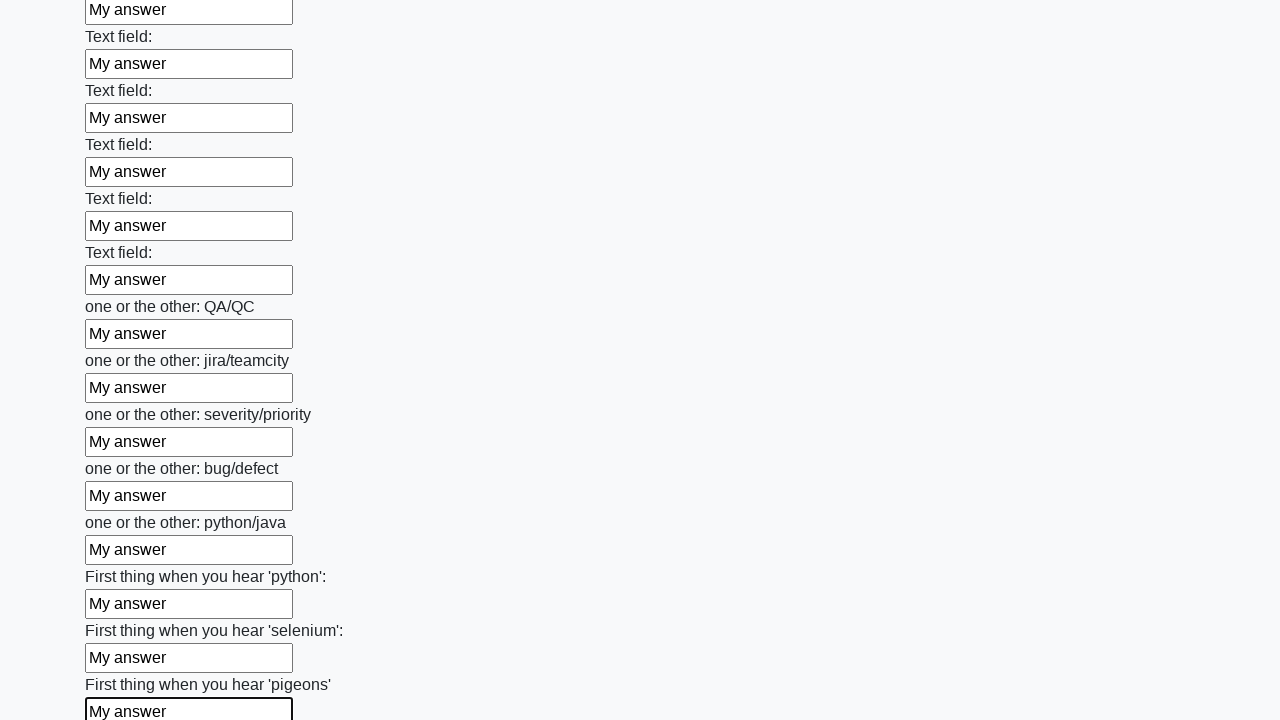

Filled a text field with 'My answer' on [type="text"] >> nth=95
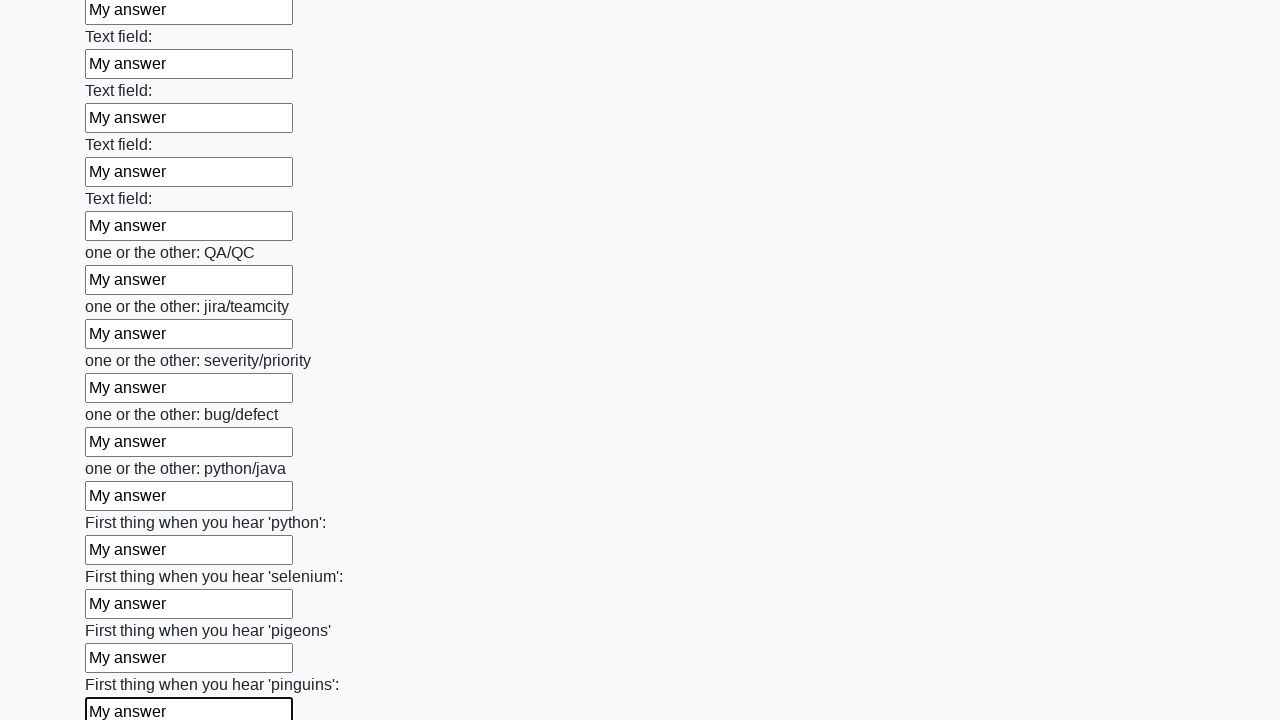

Filled a text field with 'My answer' on [type="text"] >> nth=96
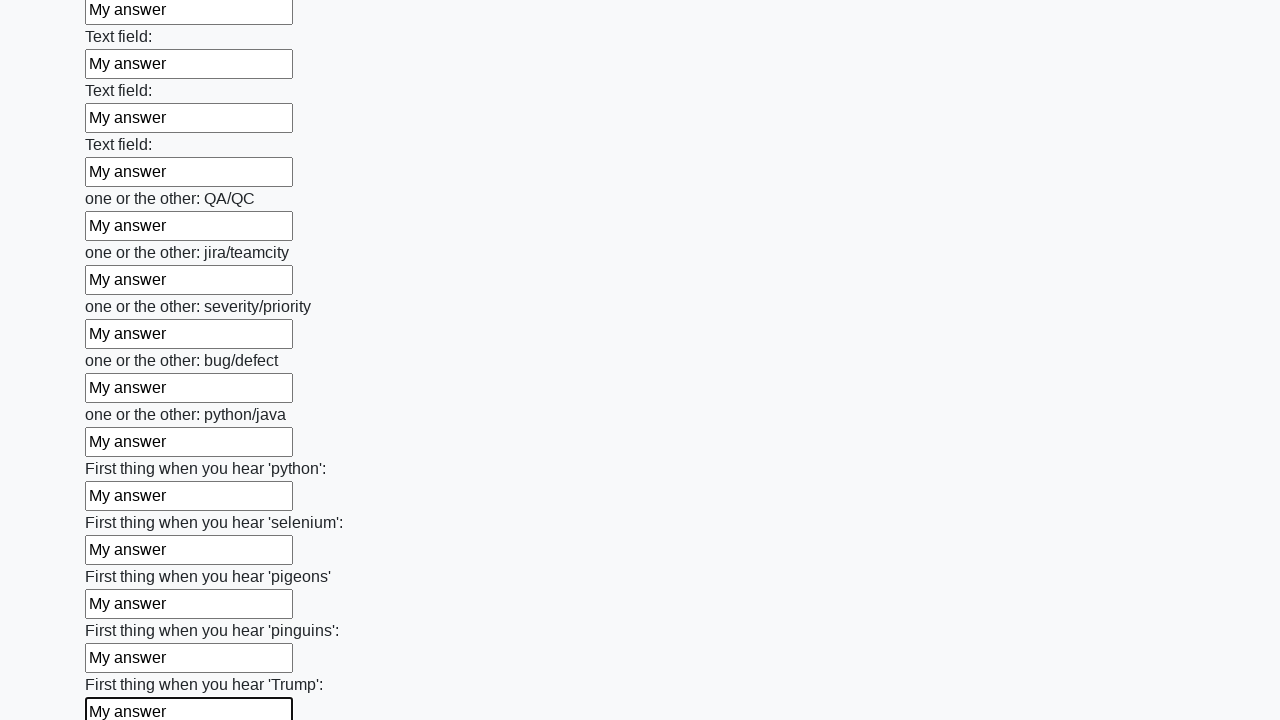

Filled a text field with 'My answer' on [type="text"] >> nth=97
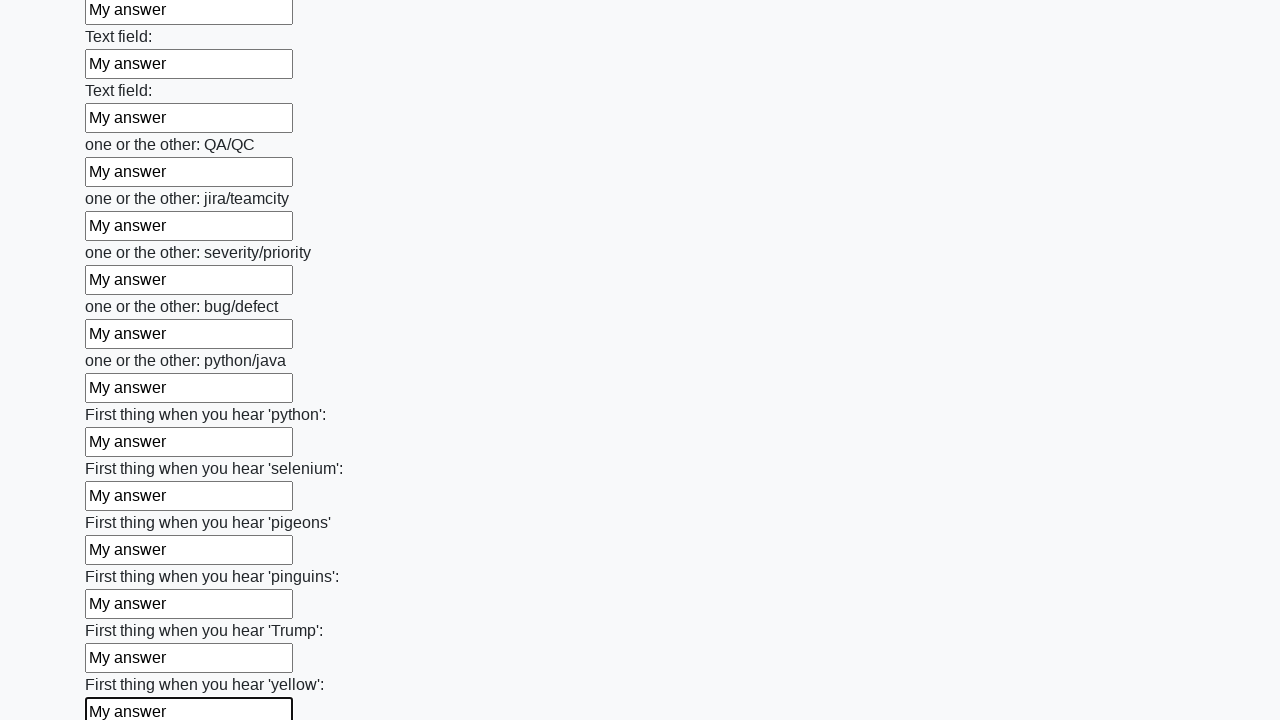

Filled a text field with 'My answer' on [type="text"] >> nth=98
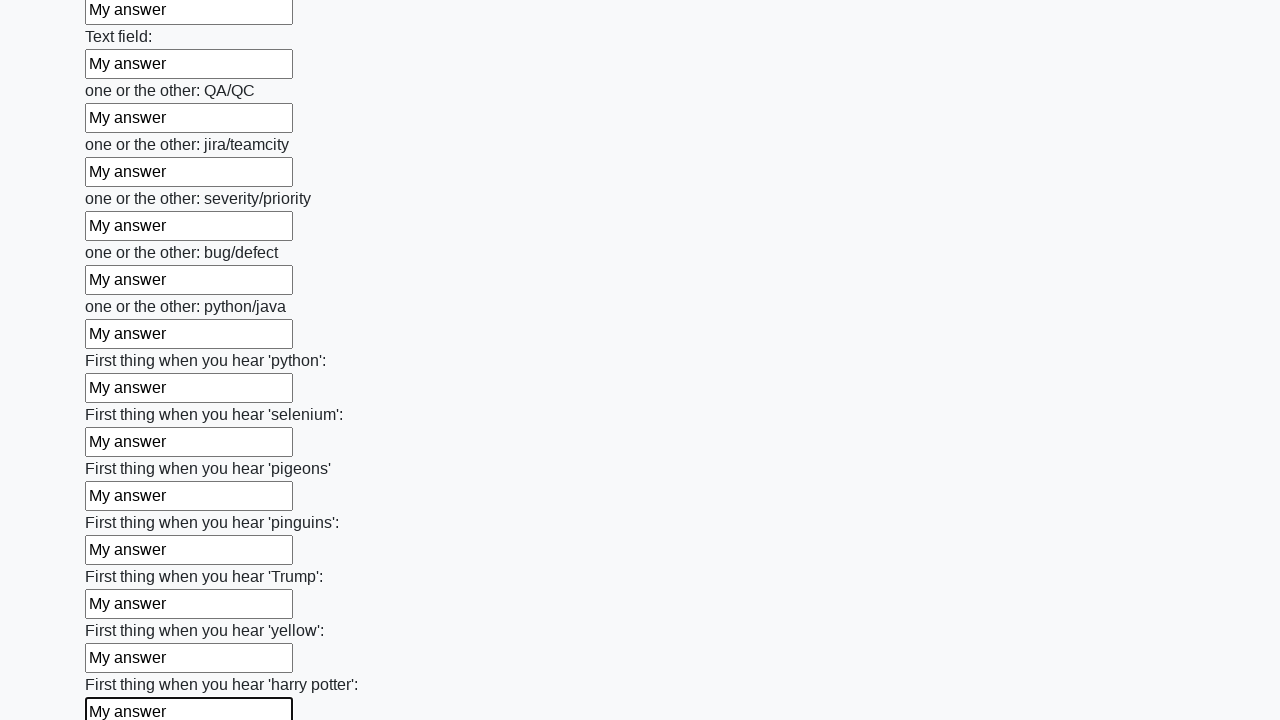

Filled a text field with 'My answer' on [type="text"] >> nth=99
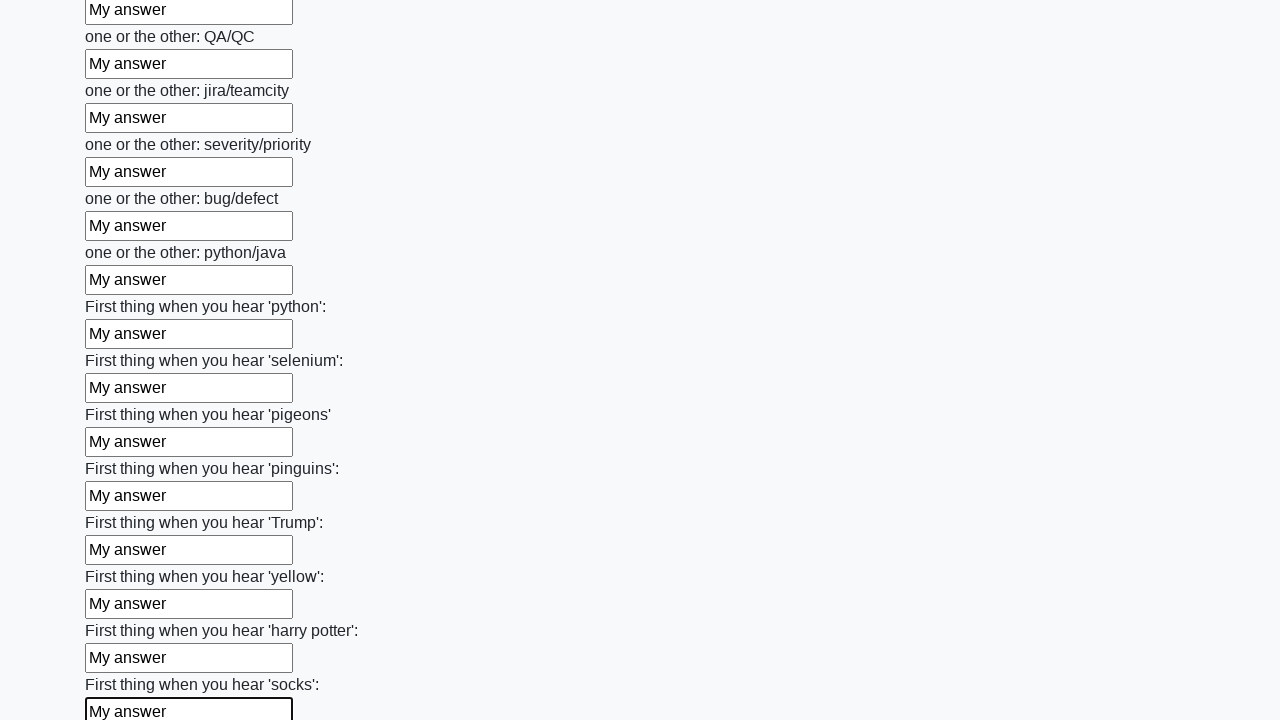

Clicked the submit button to submit the form at (123, 611) on button.btn
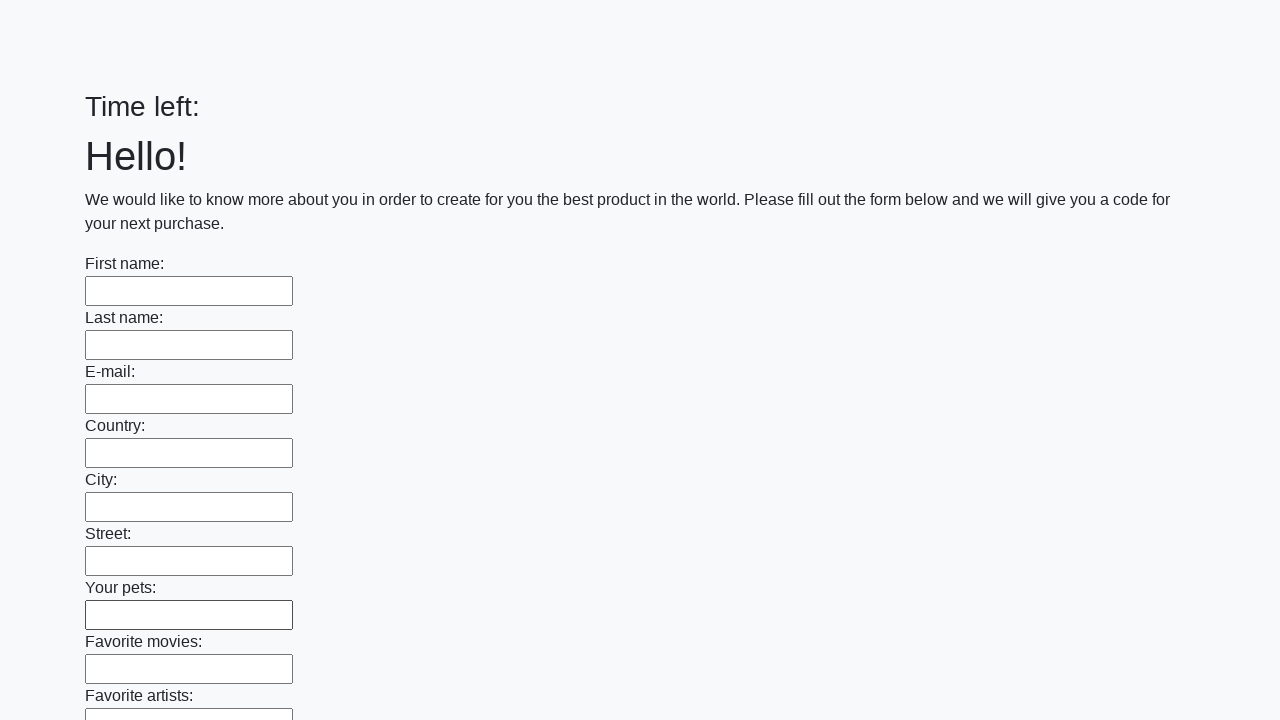

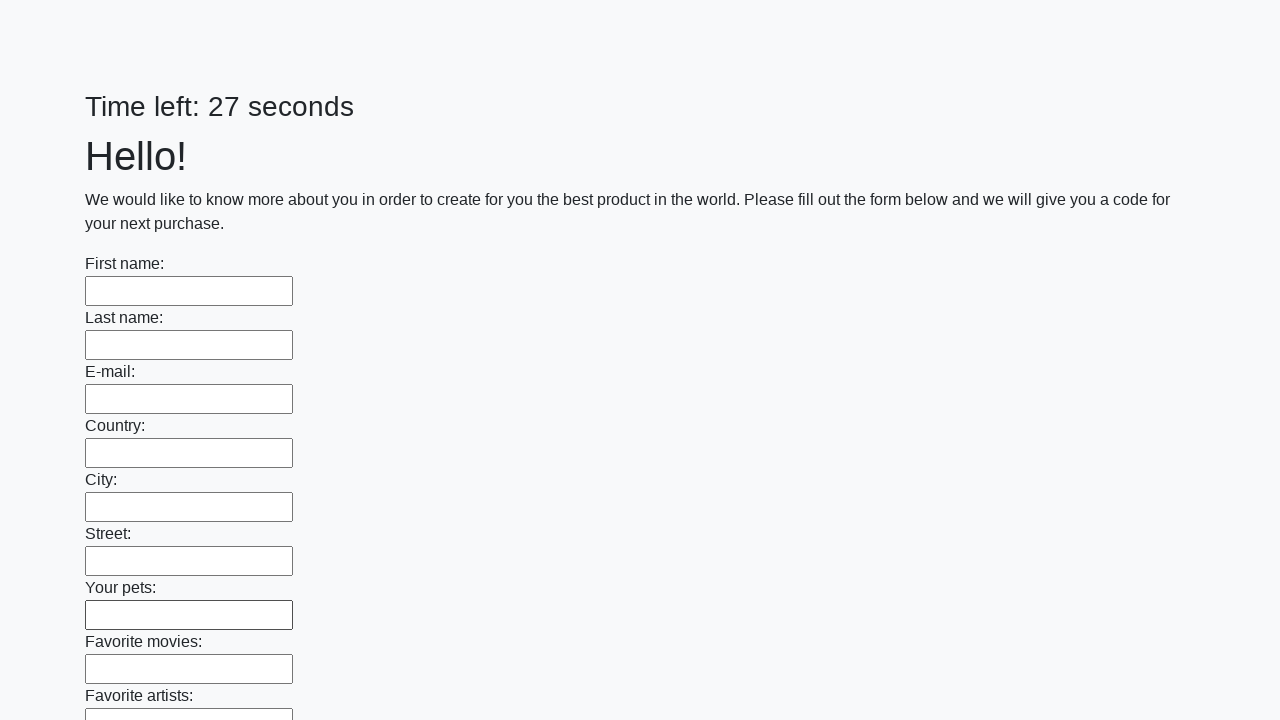